Tests drag and drop slider functionality by adjusting a slider to a specific value

Starting URL: https://www.lambdatest.com/selenium-playground

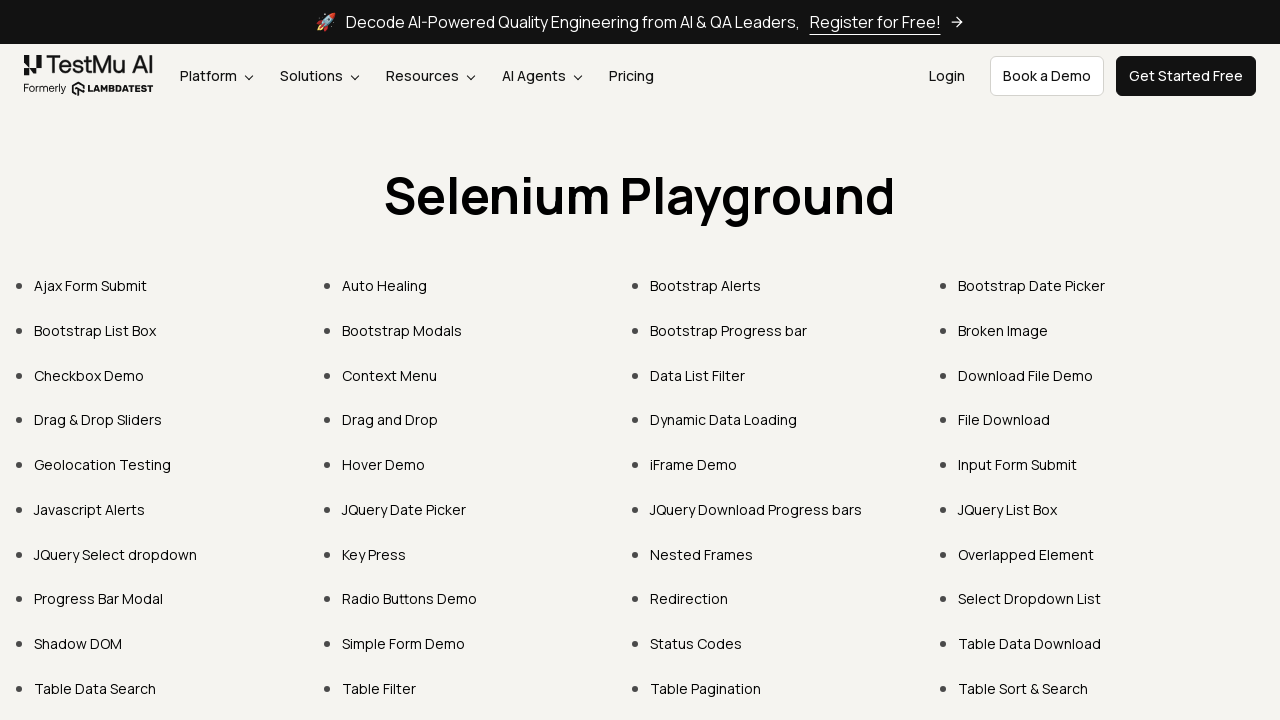

Clicked on 'Drag & Drop Sliders' link at (98, 420) on text=Drag & Drop Sliders
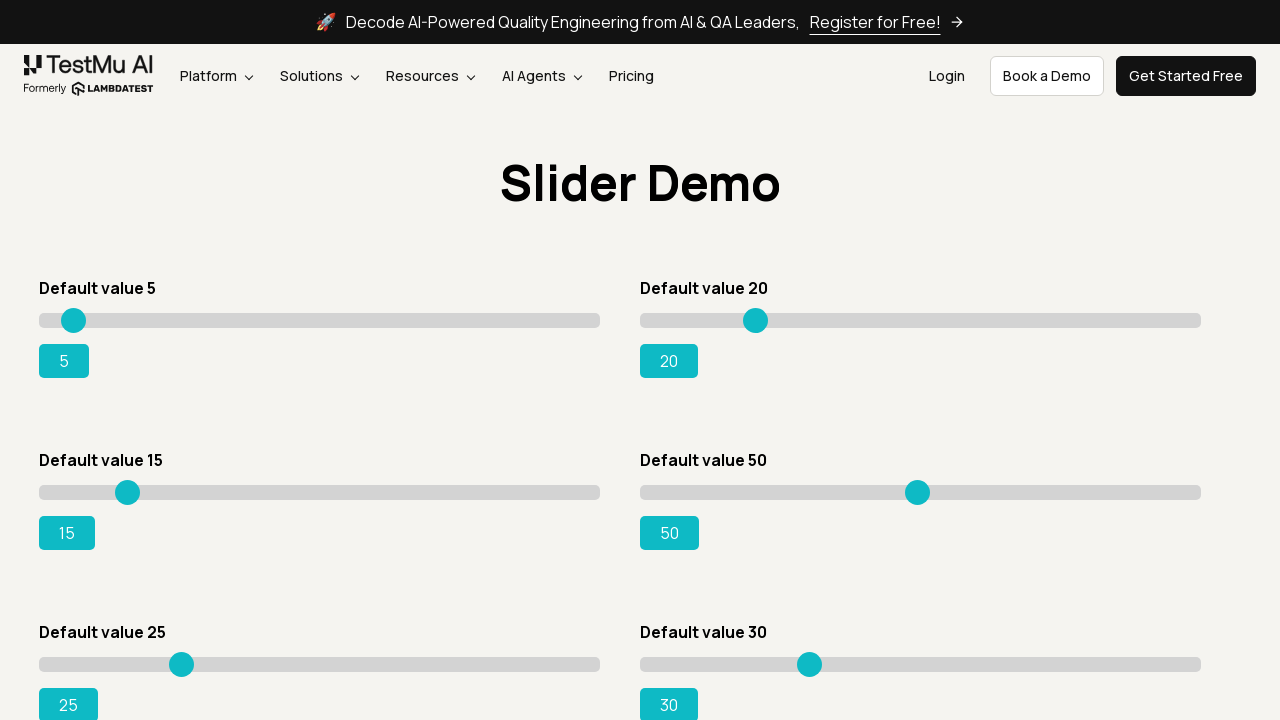

Located the range slider element
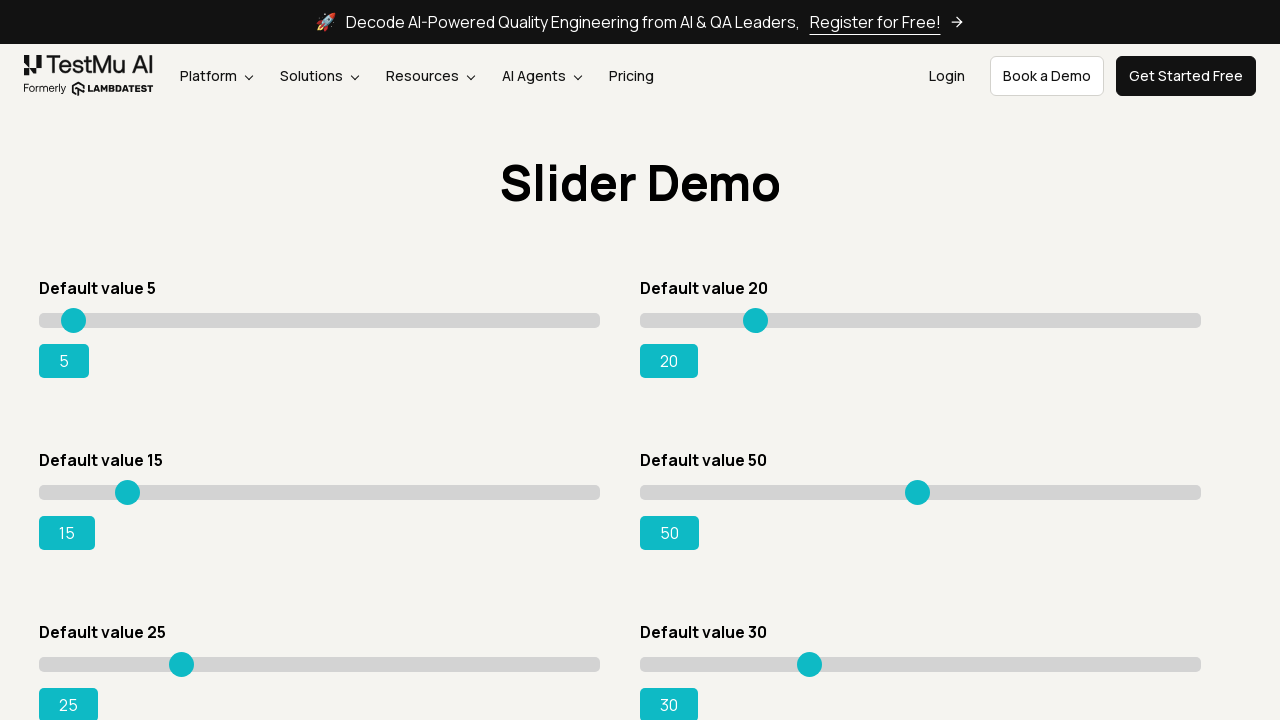

Focused on the slider element on #slider3 input[type='range']
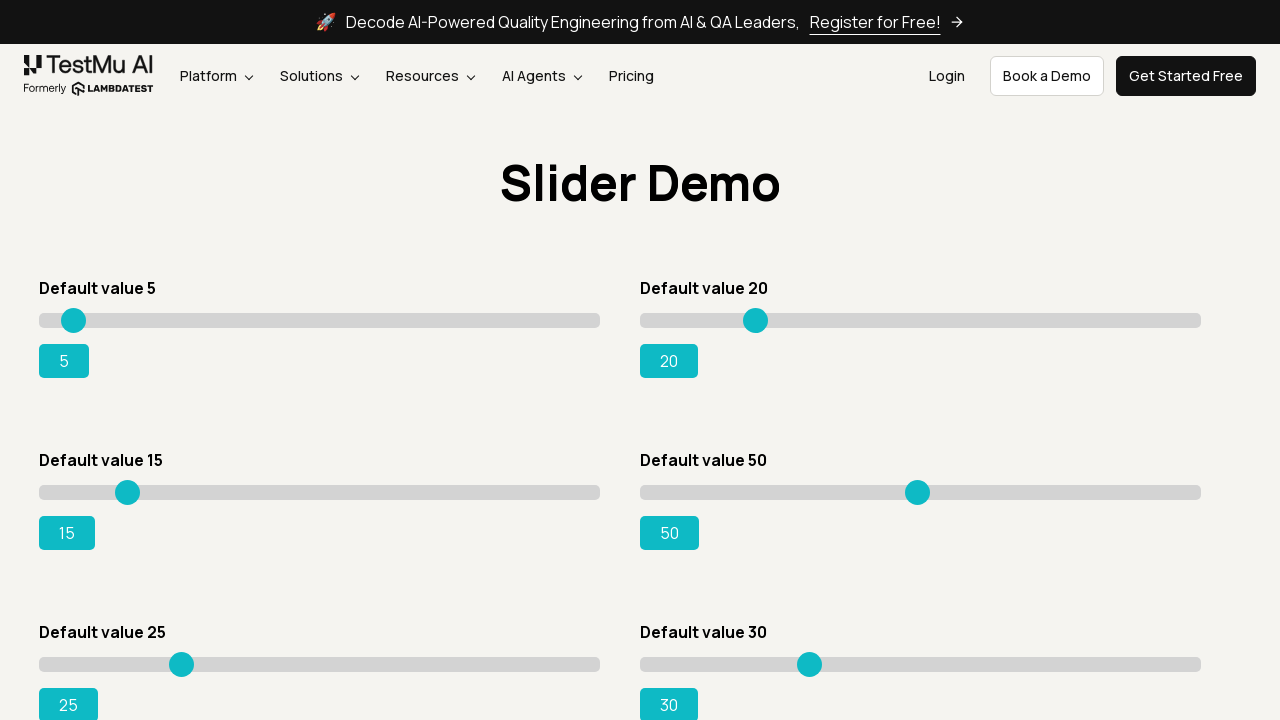

Retrieved current slider value: 15
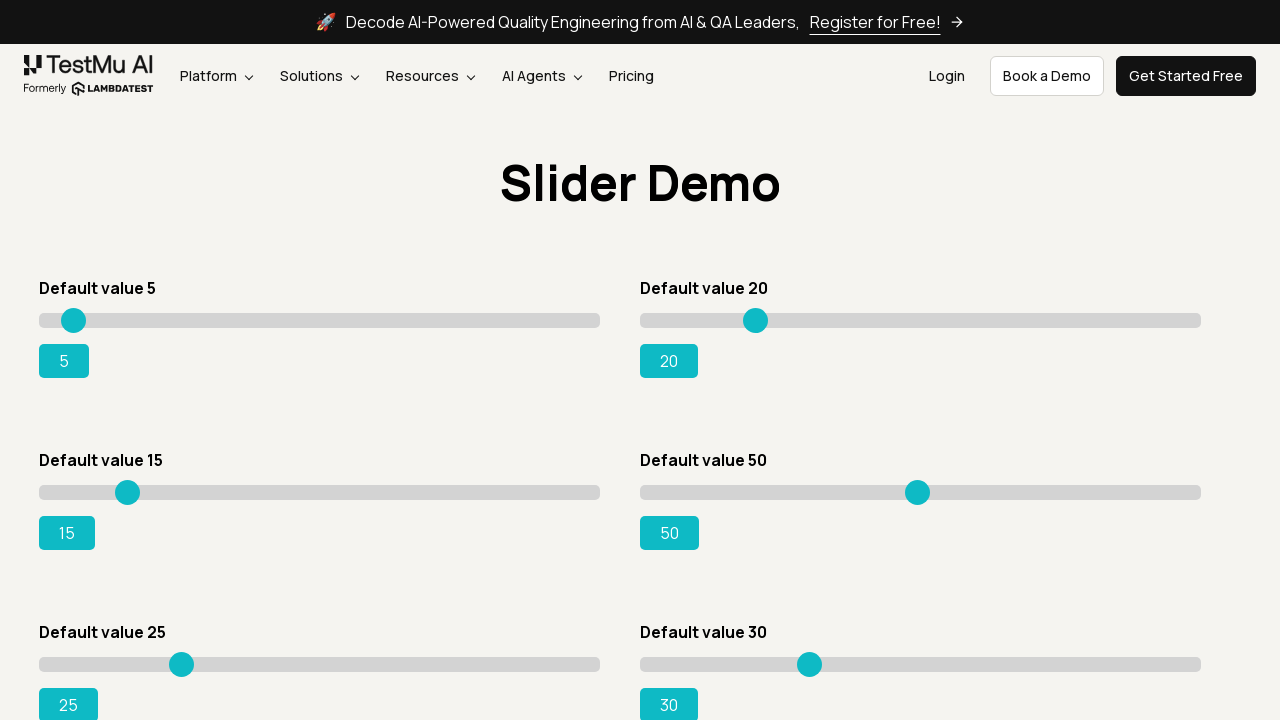

Calculated adjustment: need 80 steps in ArrowRight direction to reach target value 95
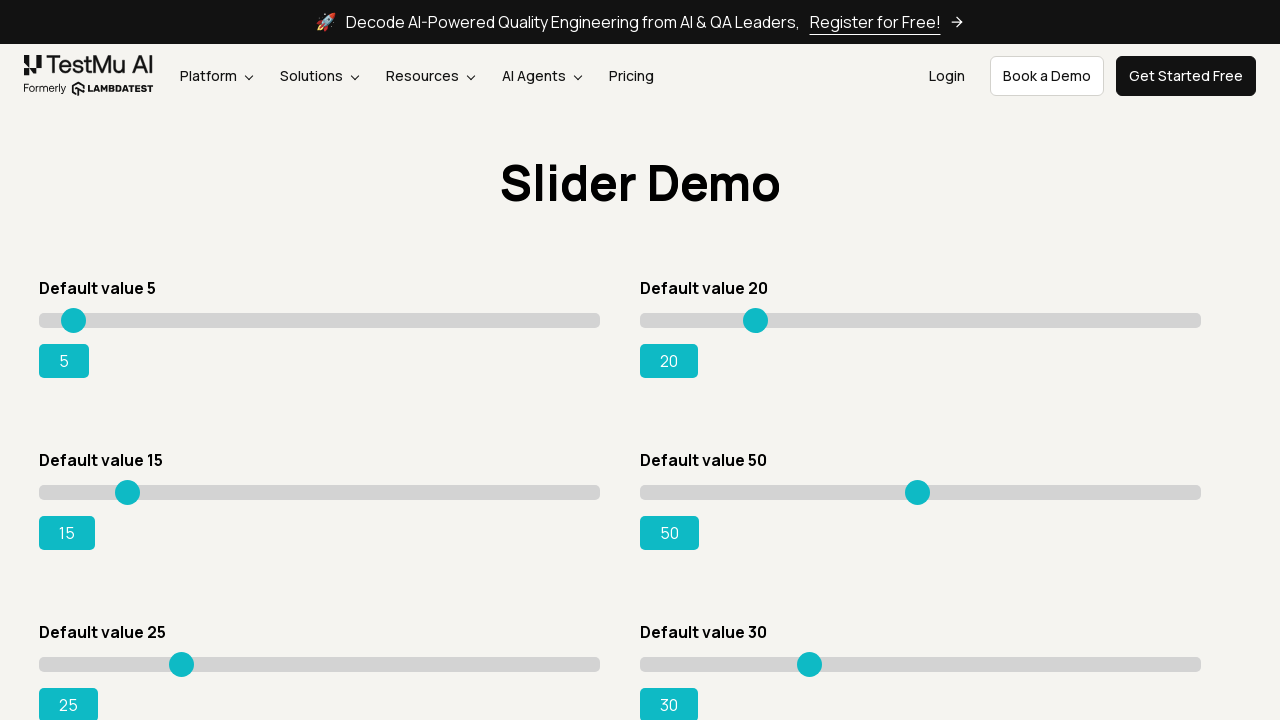

Pressed ArrowRight arrow key (1/80) to adjust slider on #slider3 input[type='range']
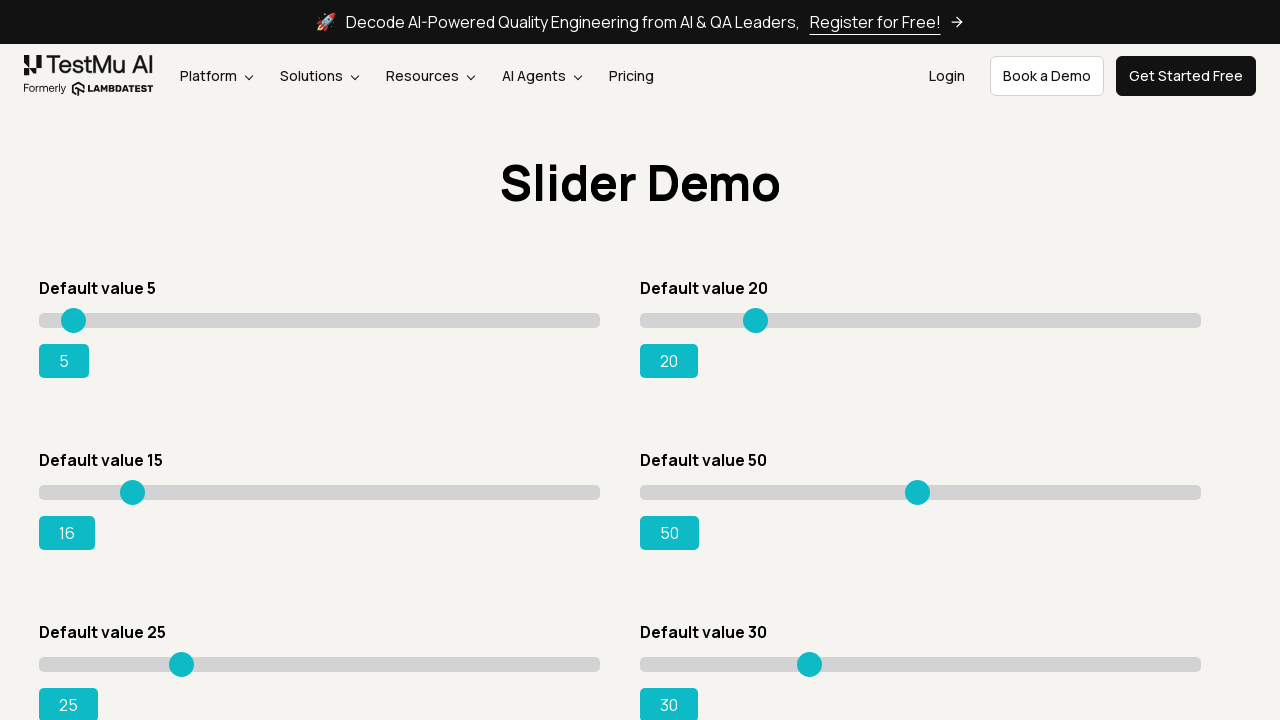

Pressed ArrowRight arrow key (2/80) to adjust slider on #slider3 input[type='range']
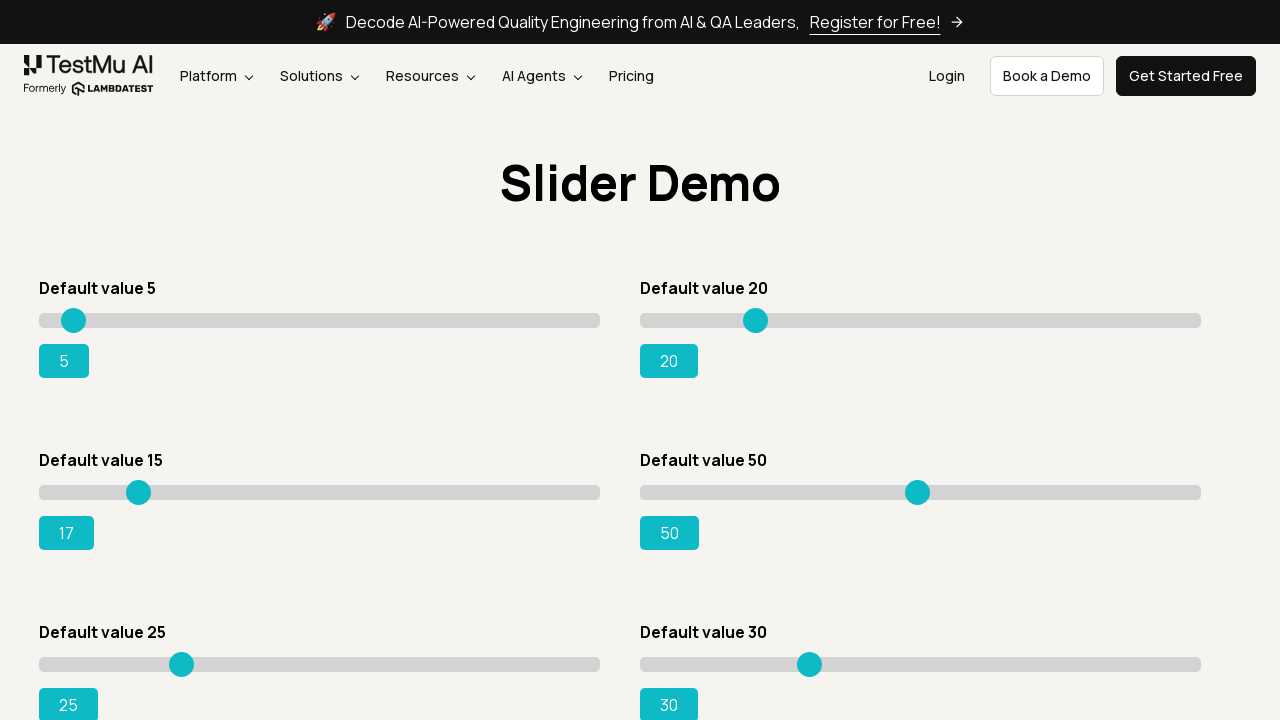

Pressed ArrowRight arrow key (3/80) to adjust slider on #slider3 input[type='range']
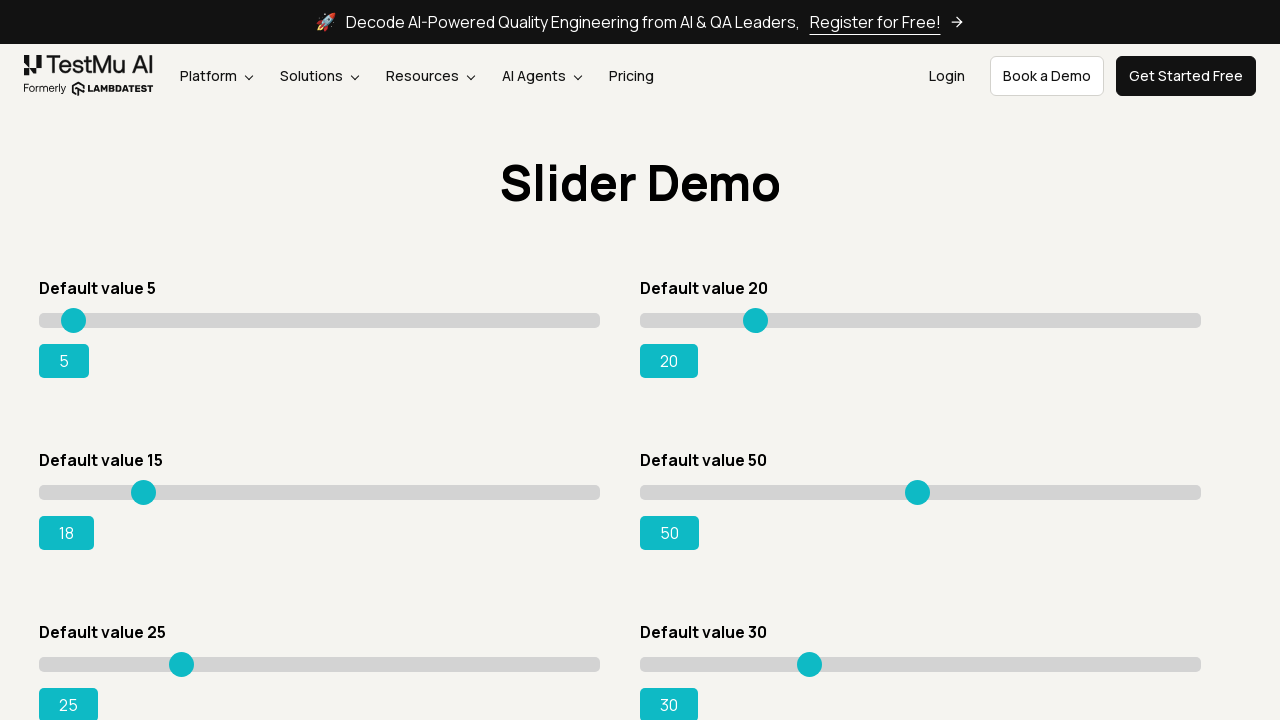

Pressed ArrowRight arrow key (4/80) to adjust slider on #slider3 input[type='range']
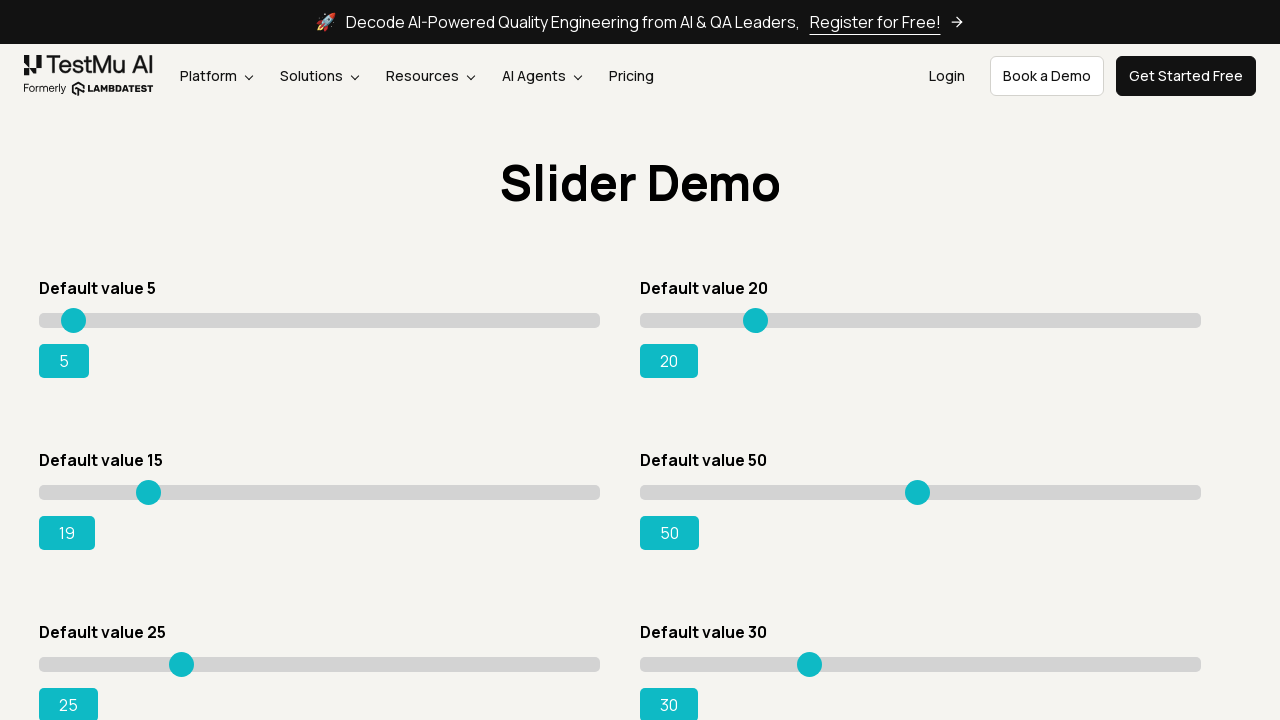

Pressed ArrowRight arrow key (5/80) to adjust slider on #slider3 input[type='range']
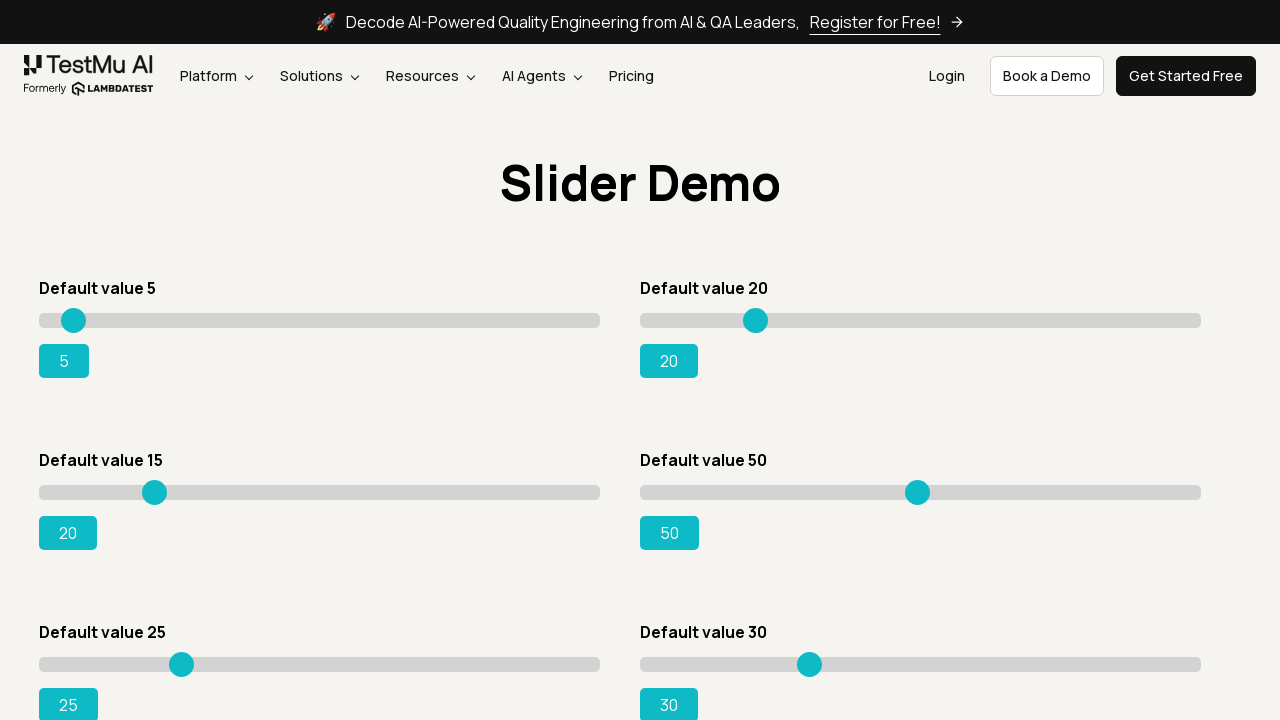

Pressed ArrowRight arrow key (6/80) to adjust slider on #slider3 input[type='range']
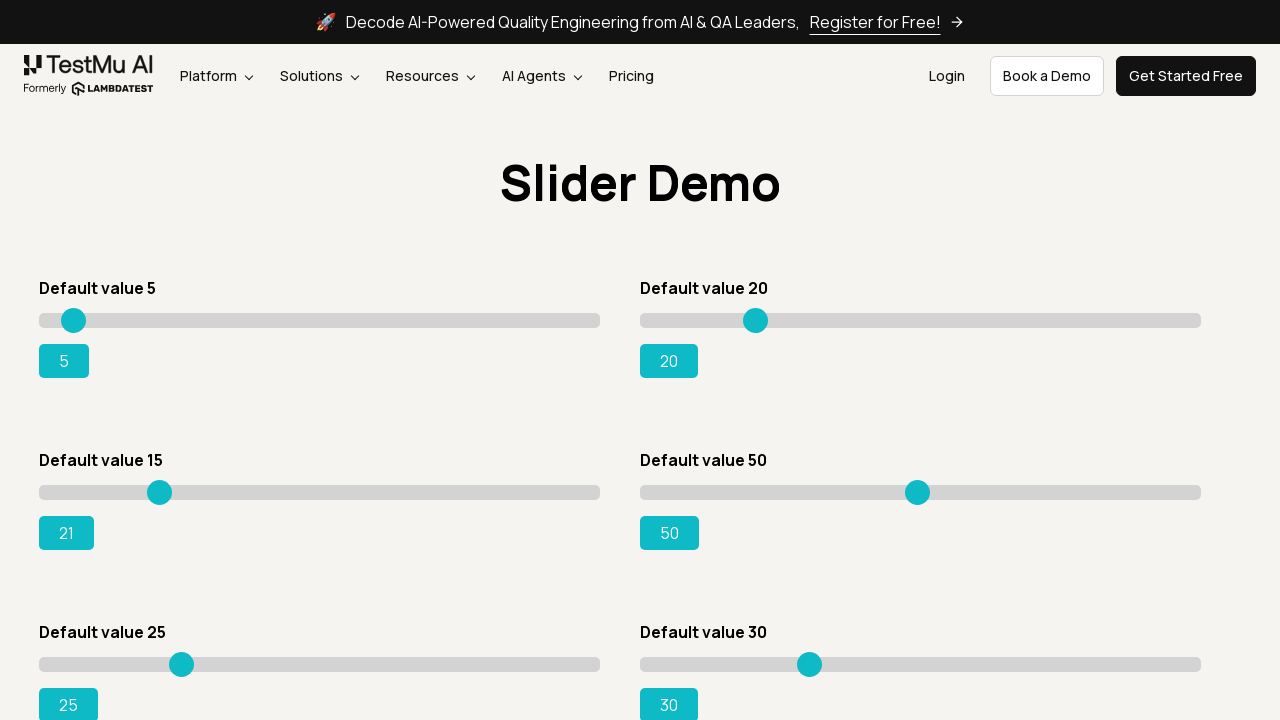

Pressed ArrowRight arrow key (7/80) to adjust slider on #slider3 input[type='range']
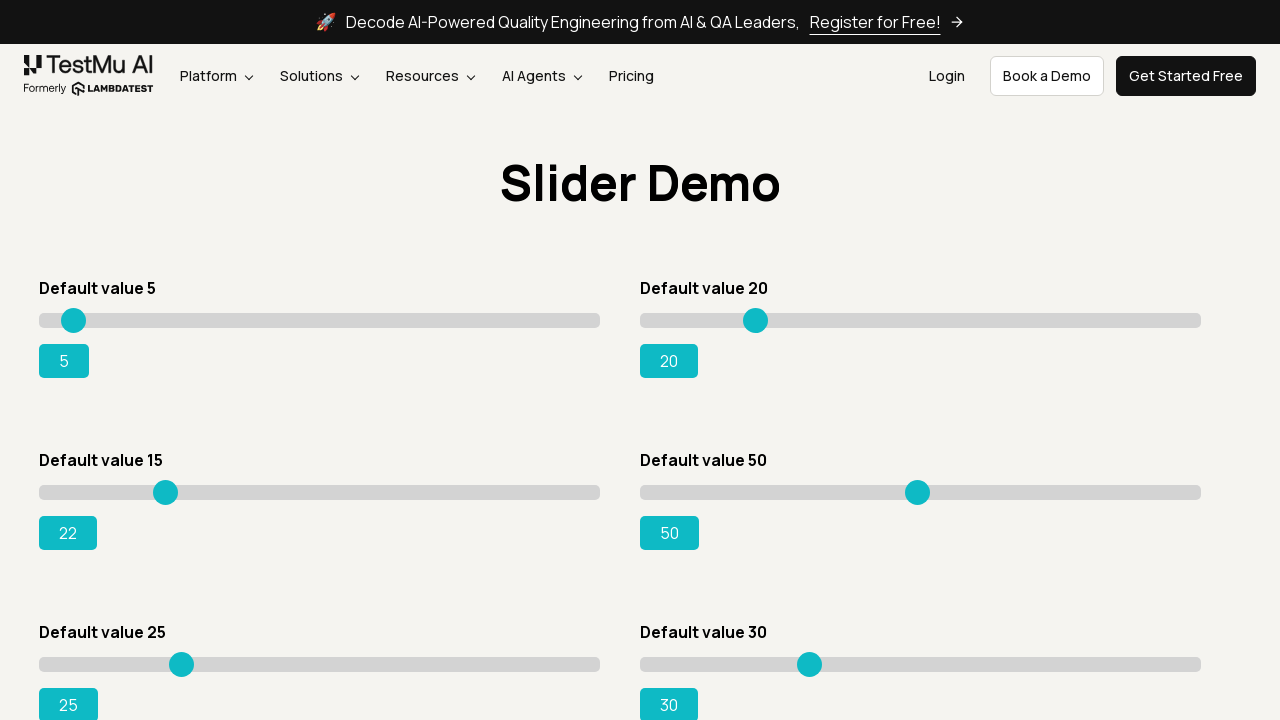

Pressed ArrowRight arrow key (8/80) to adjust slider on #slider3 input[type='range']
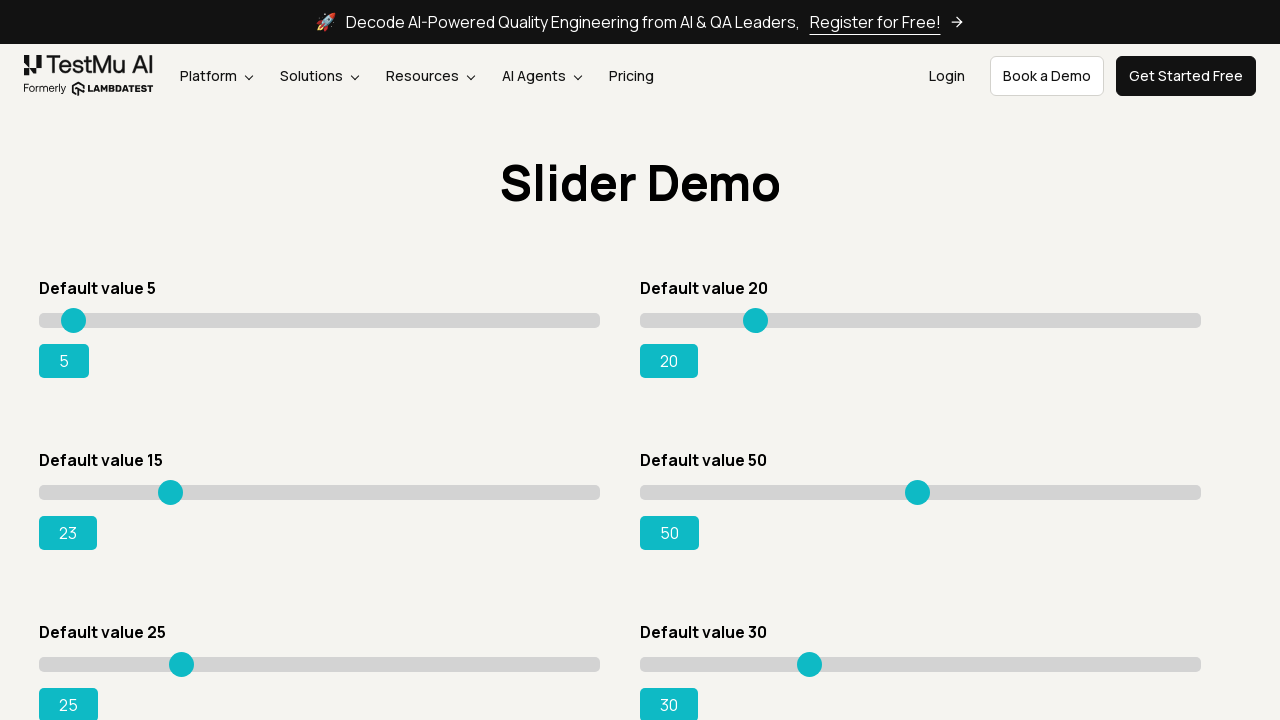

Pressed ArrowRight arrow key (9/80) to adjust slider on #slider3 input[type='range']
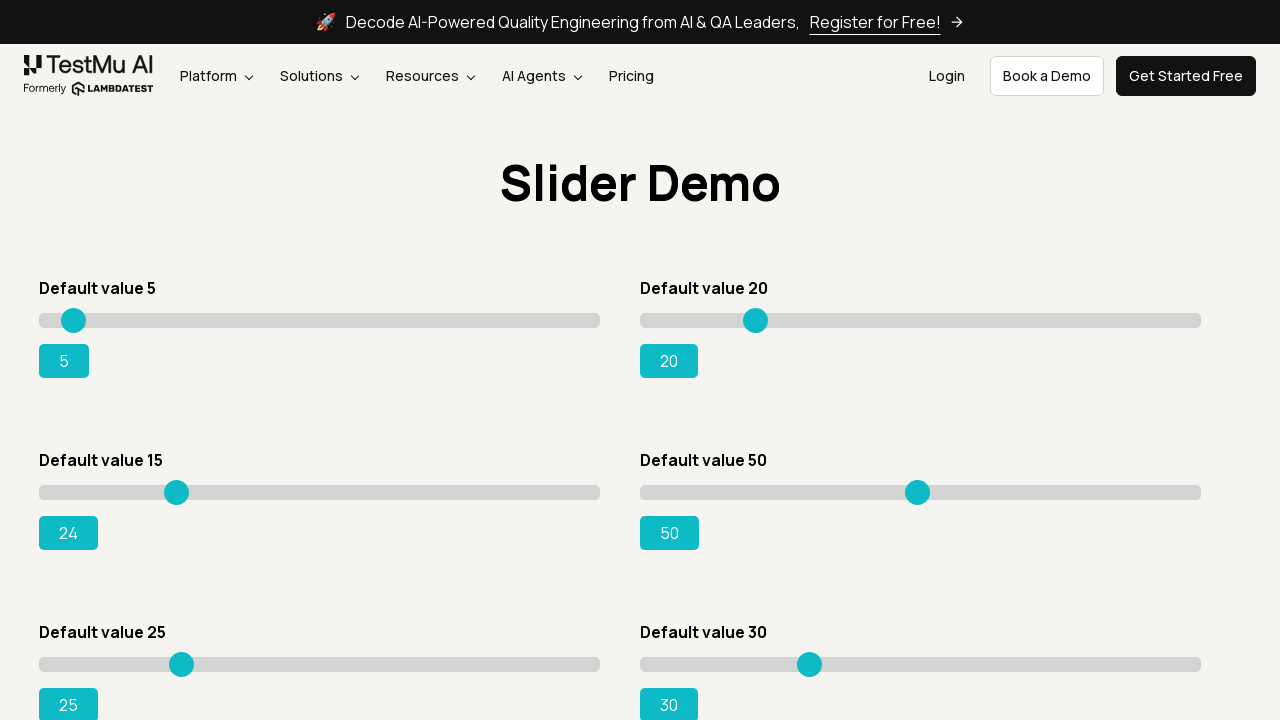

Pressed ArrowRight arrow key (10/80) to adjust slider on #slider3 input[type='range']
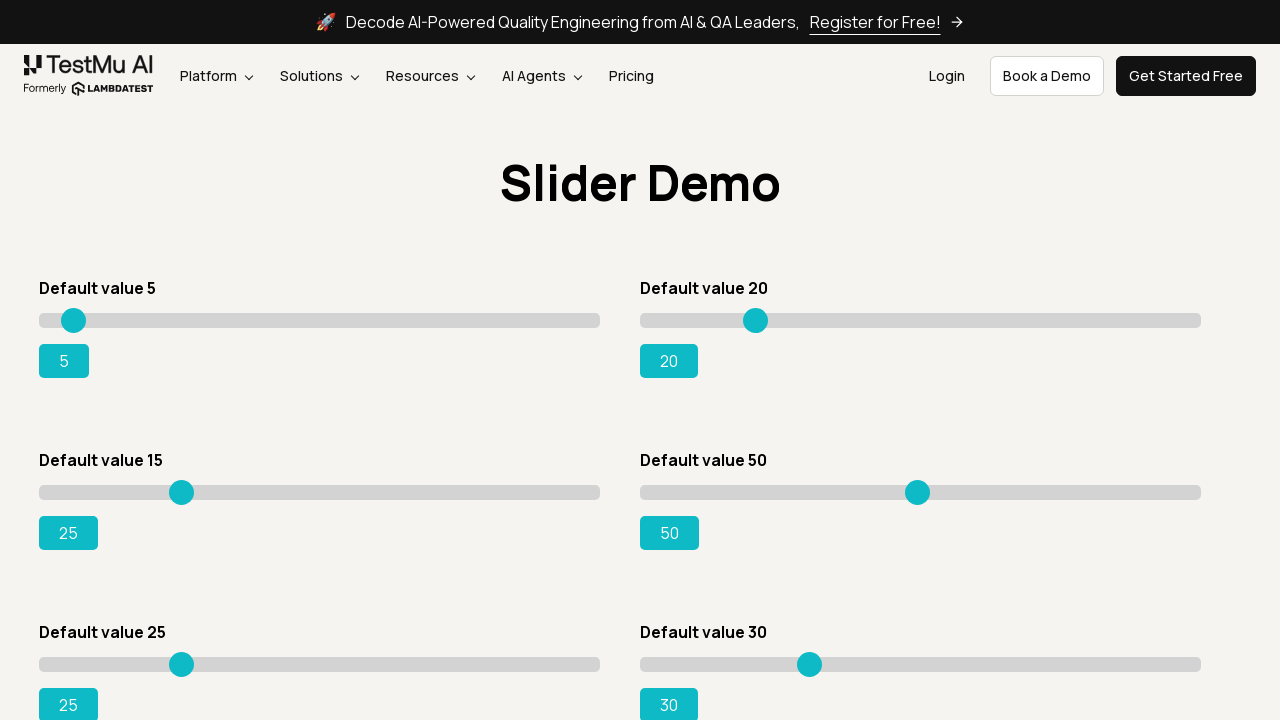

Pressed ArrowRight arrow key (11/80) to adjust slider on #slider3 input[type='range']
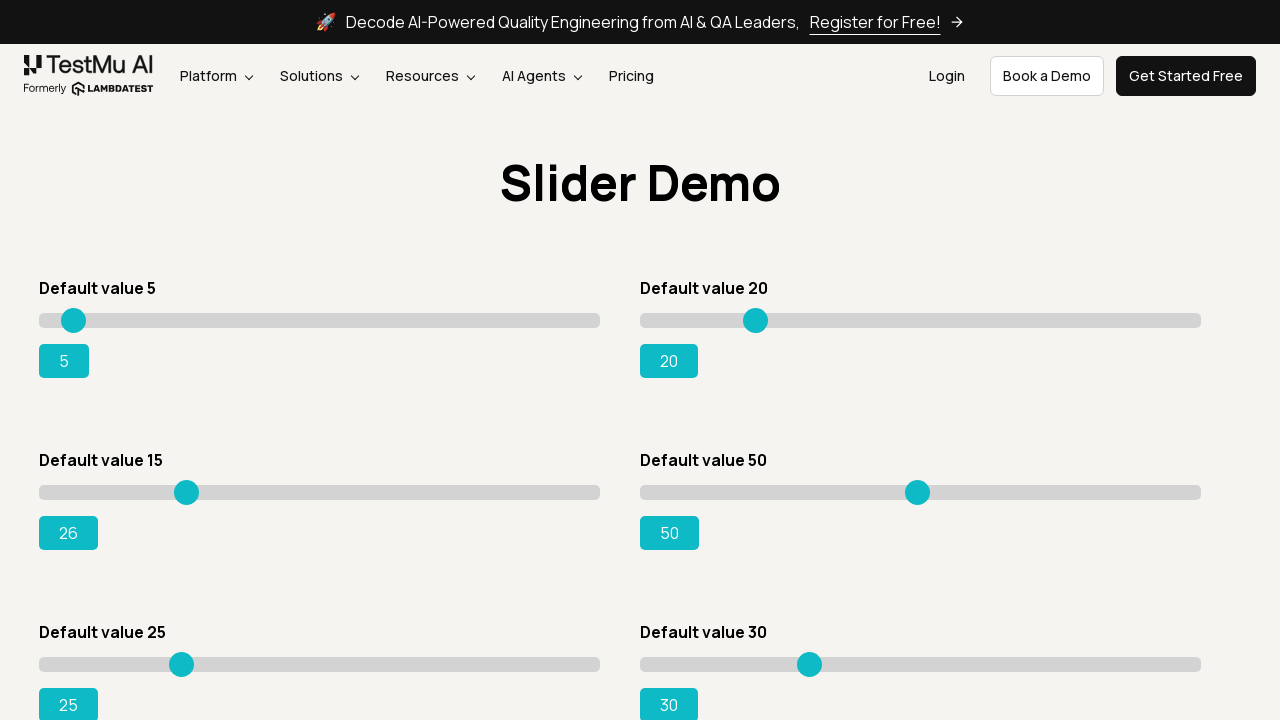

Pressed ArrowRight arrow key (12/80) to adjust slider on #slider3 input[type='range']
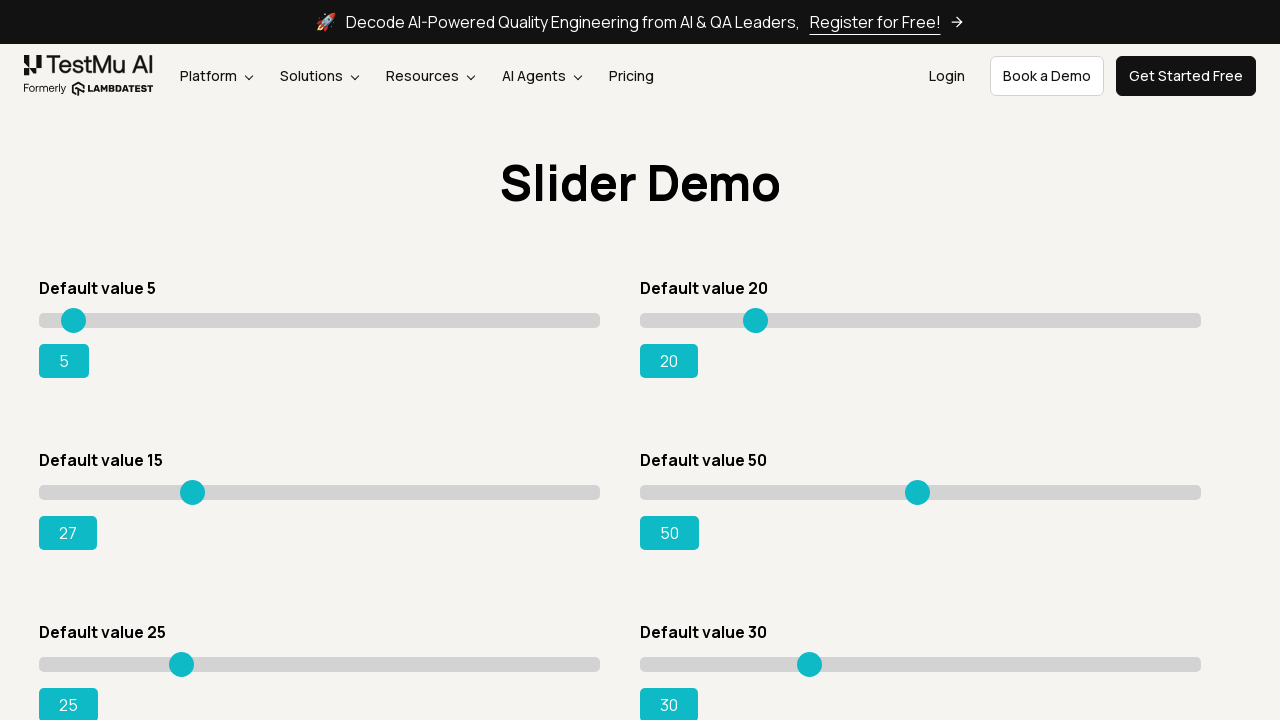

Pressed ArrowRight arrow key (13/80) to adjust slider on #slider3 input[type='range']
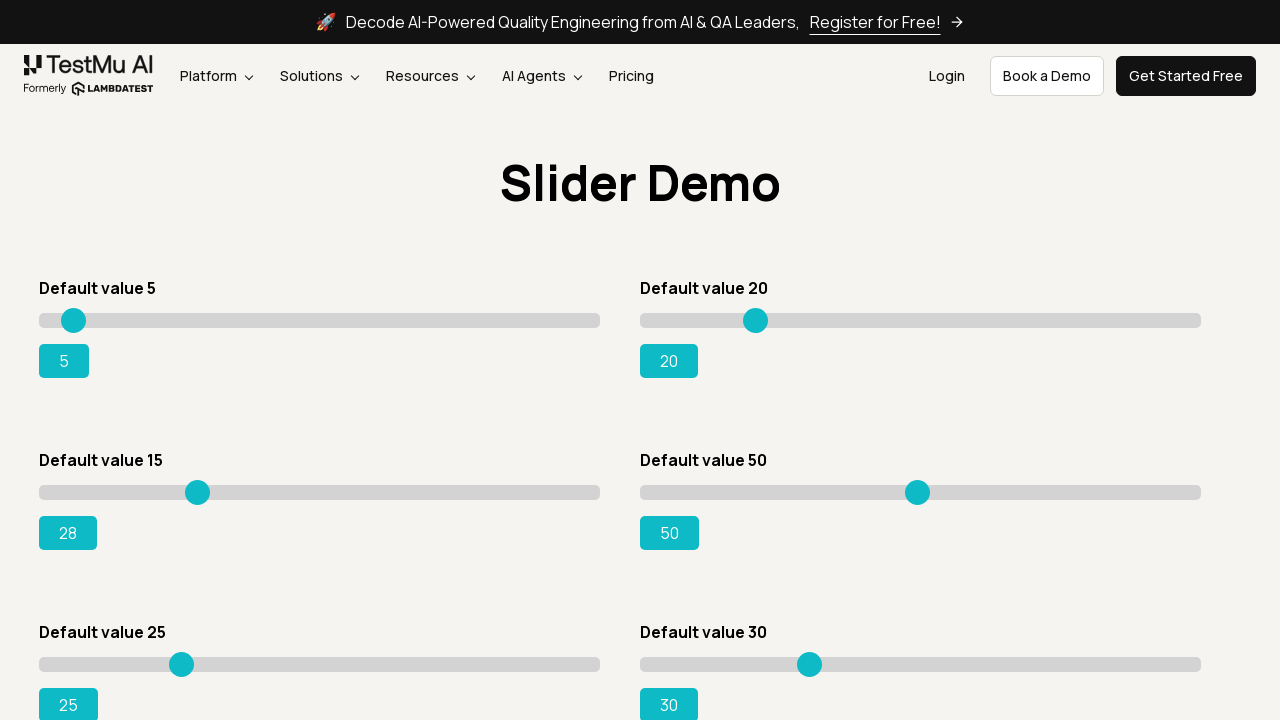

Pressed ArrowRight arrow key (14/80) to adjust slider on #slider3 input[type='range']
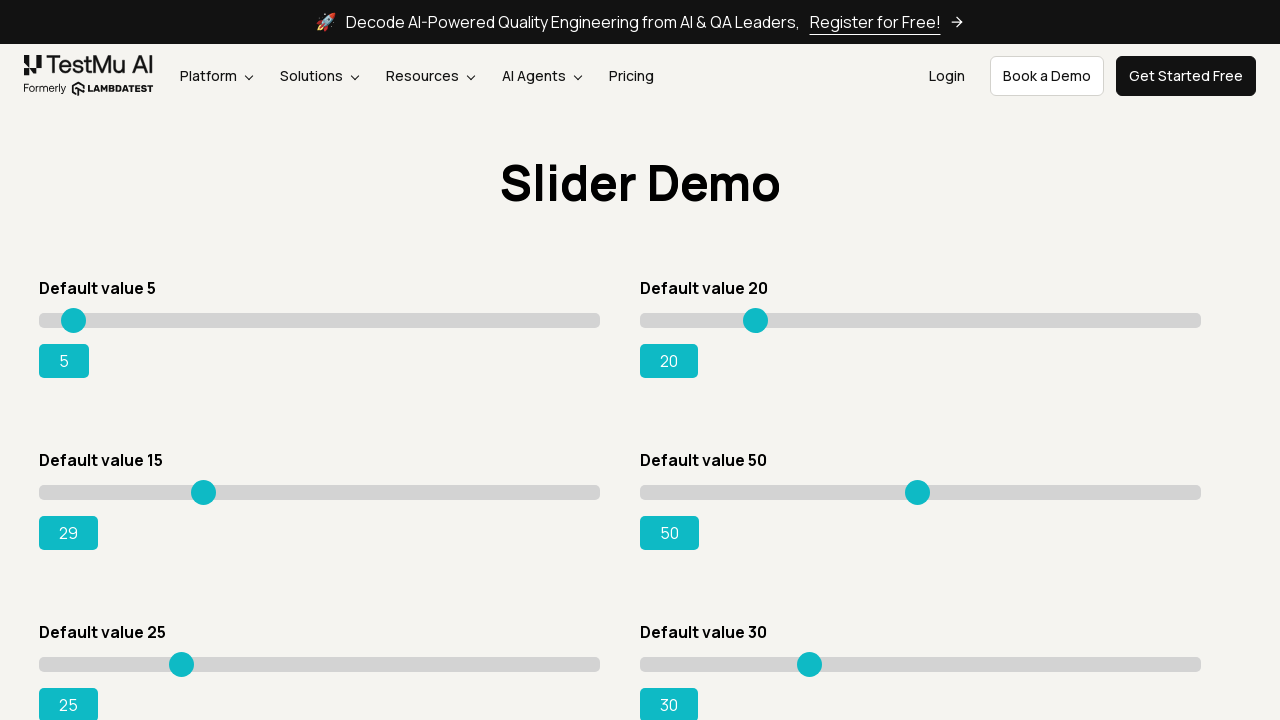

Pressed ArrowRight arrow key (15/80) to adjust slider on #slider3 input[type='range']
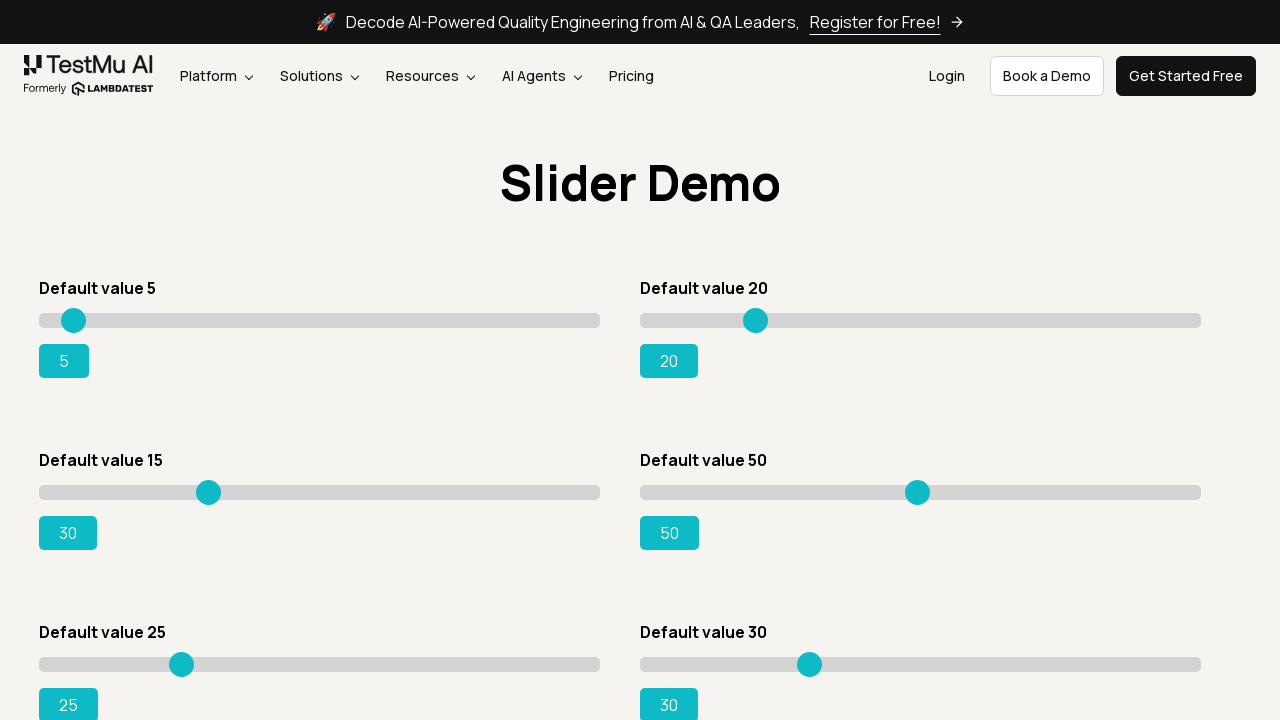

Pressed ArrowRight arrow key (16/80) to adjust slider on #slider3 input[type='range']
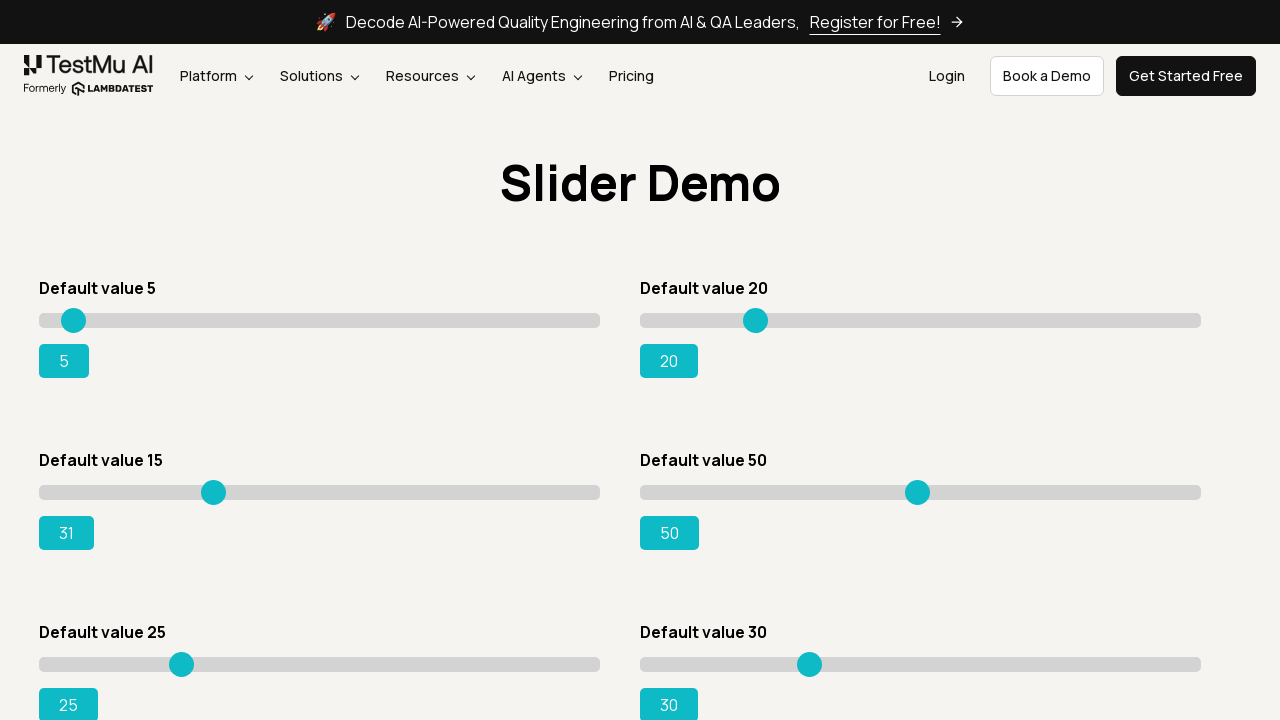

Pressed ArrowRight arrow key (17/80) to adjust slider on #slider3 input[type='range']
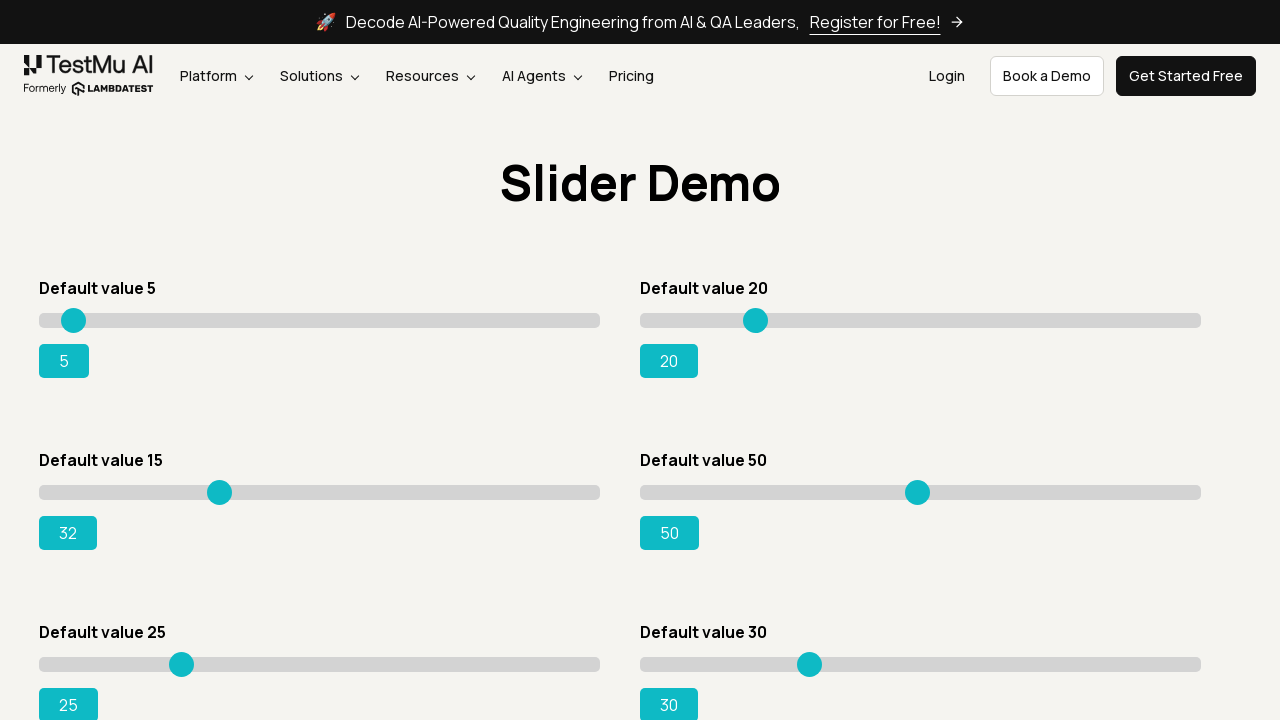

Pressed ArrowRight arrow key (18/80) to adjust slider on #slider3 input[type='range']
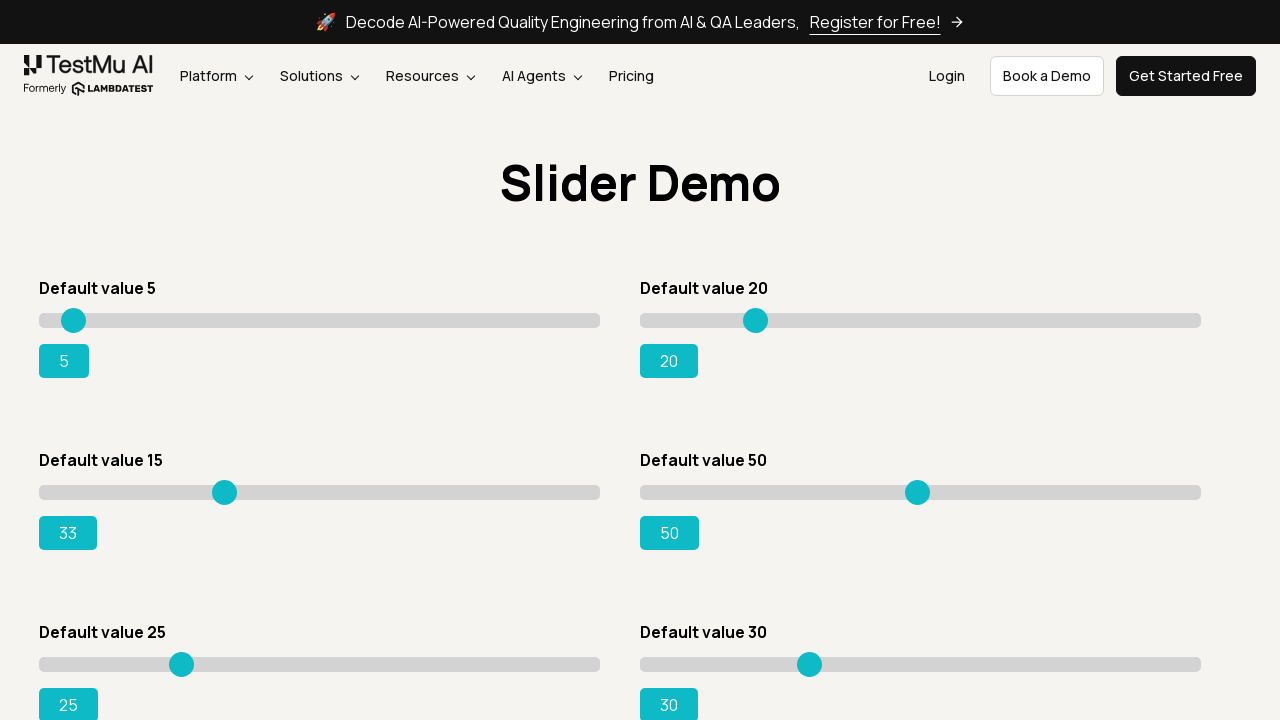

Pressed ArrowRight arrow key (19/80) to adjust slider on #slider3 input[type='range']
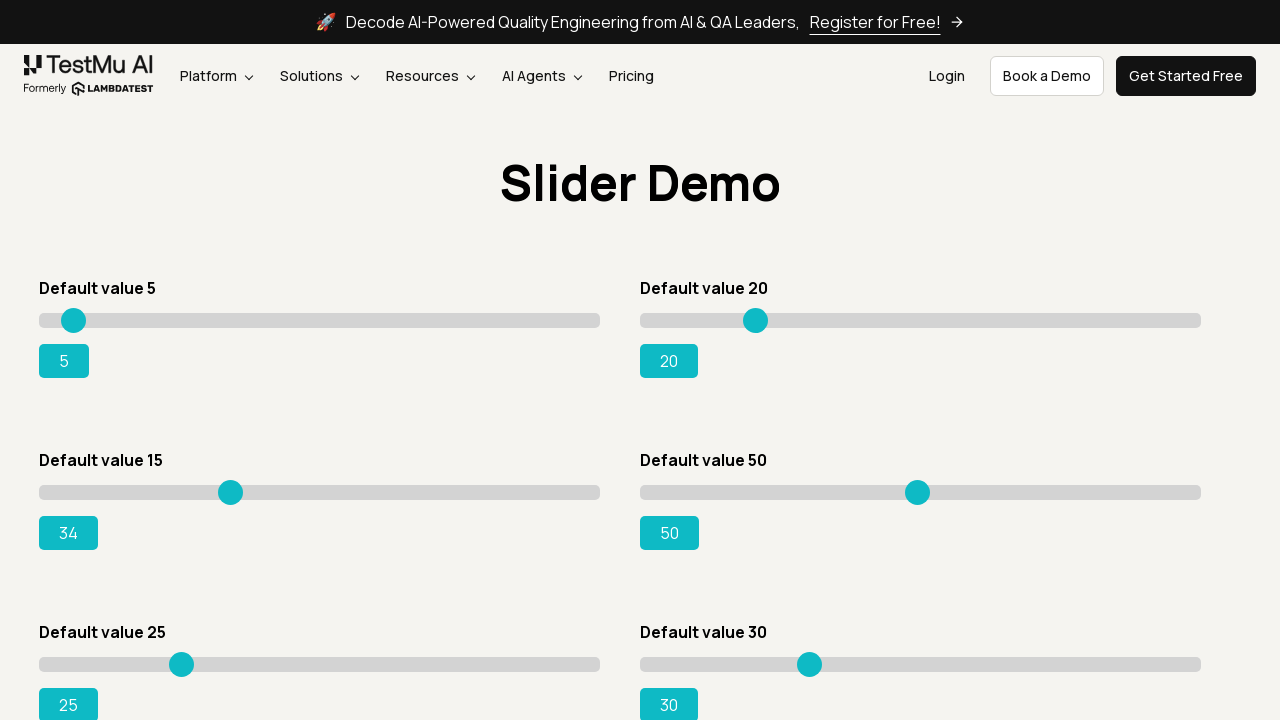

Pressed ArrowRight arrow key (20/80) to adjust slider on #slider3 input[type='range']
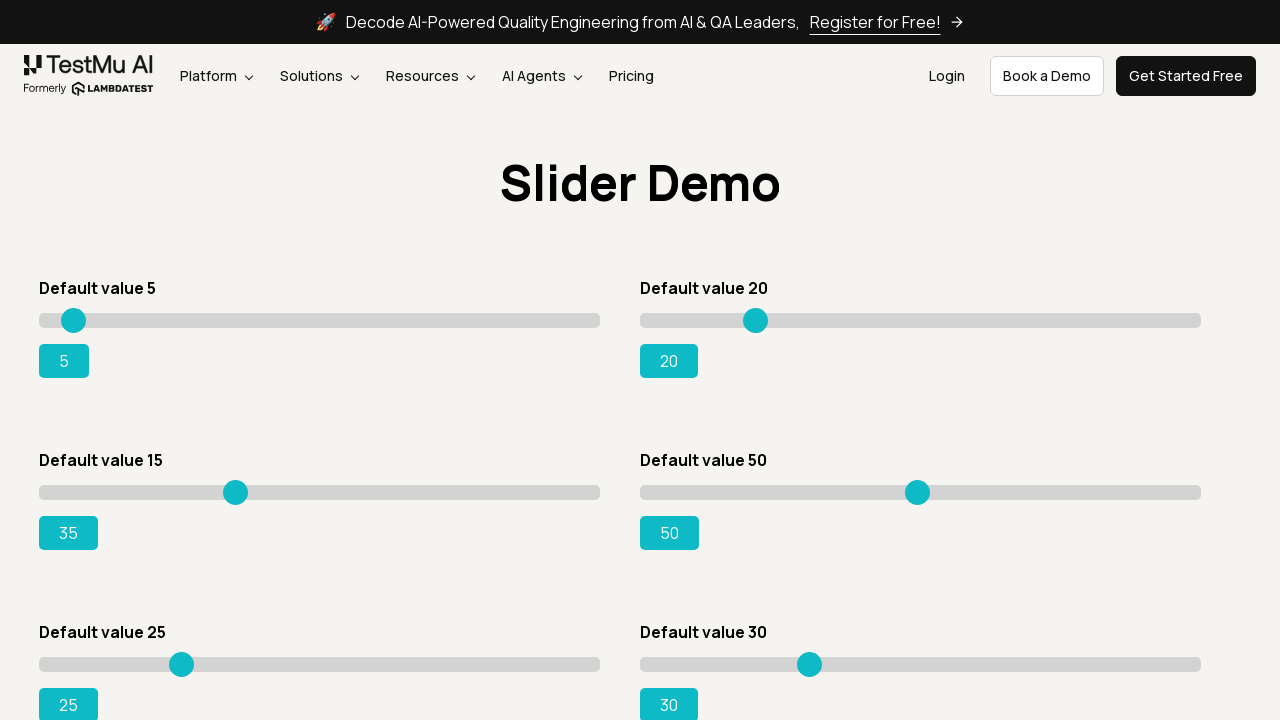

Pressed ArrowRight arrow key (21/80) to adjust slider on #slider3 input[type='range']
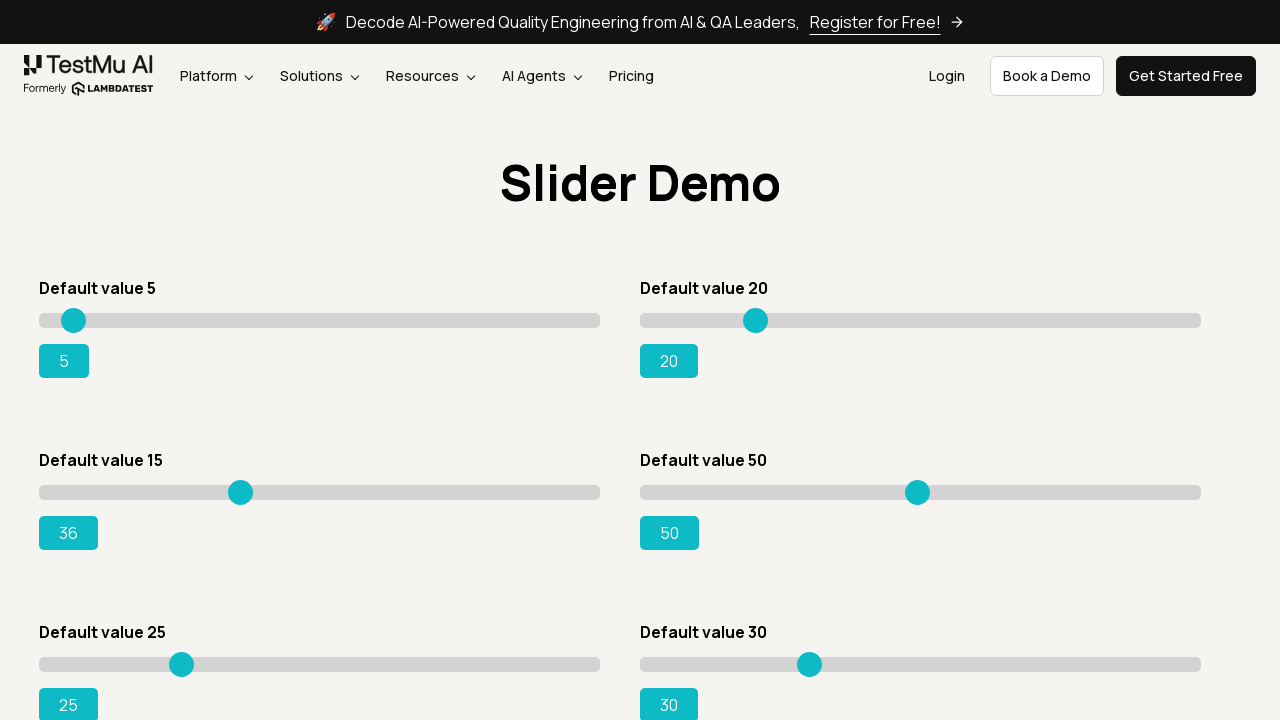

Pressed ArrowRight arrow key (22/80) to adjust slider on #slider3 input[type='range']
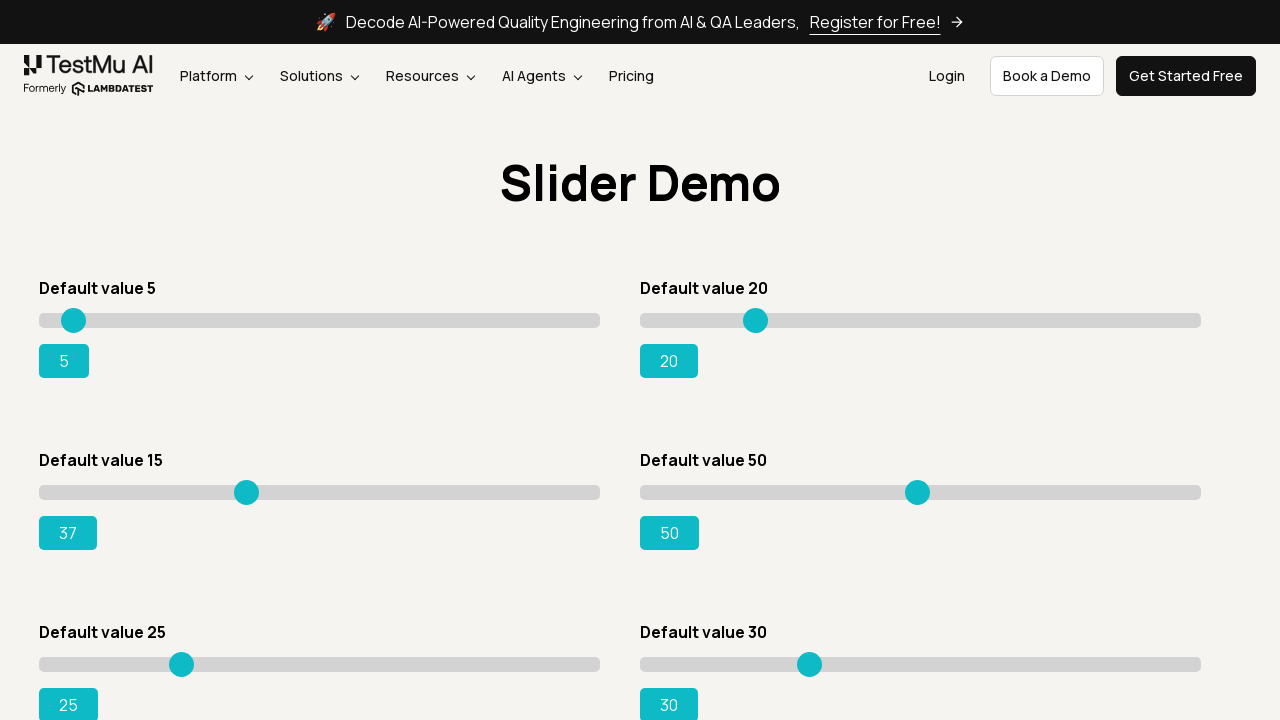

Pressed ArrowRight arrow key (23/80) to adjust slider on #slider3 input[type='range']
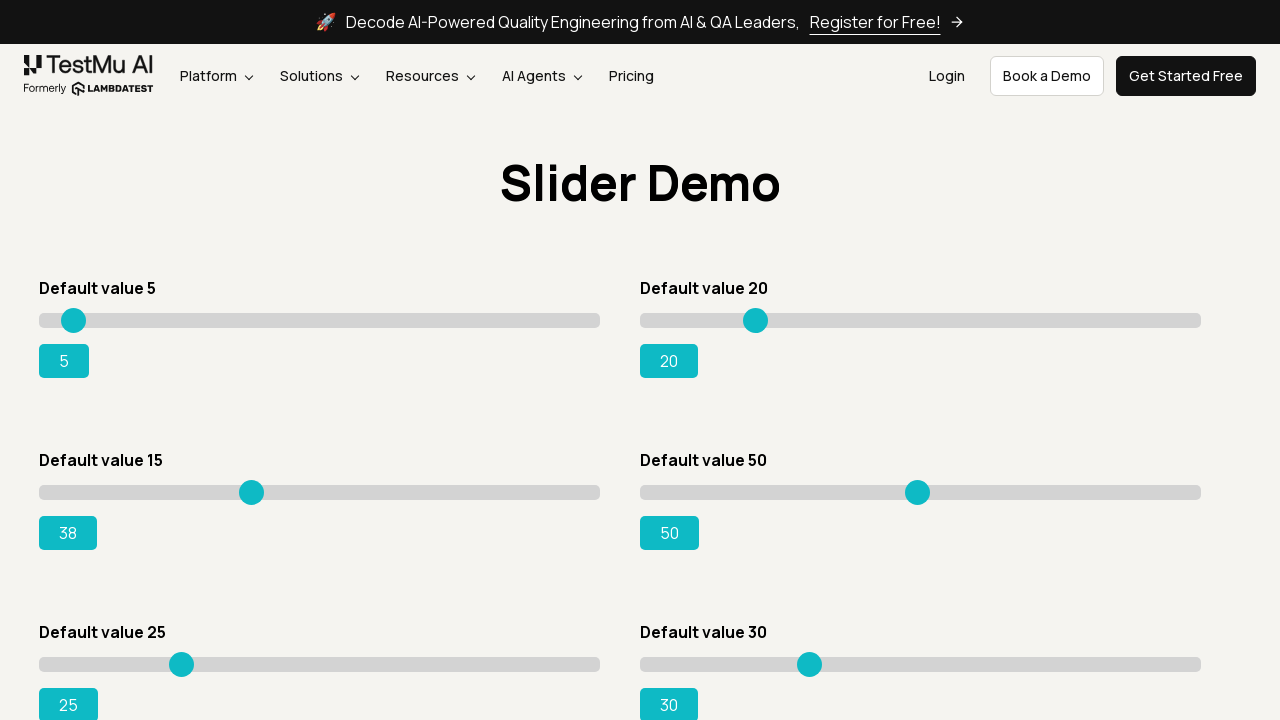

Pressed ArrowRight arrow key (24/80) to adjust slider on #slider3 input[type='range']
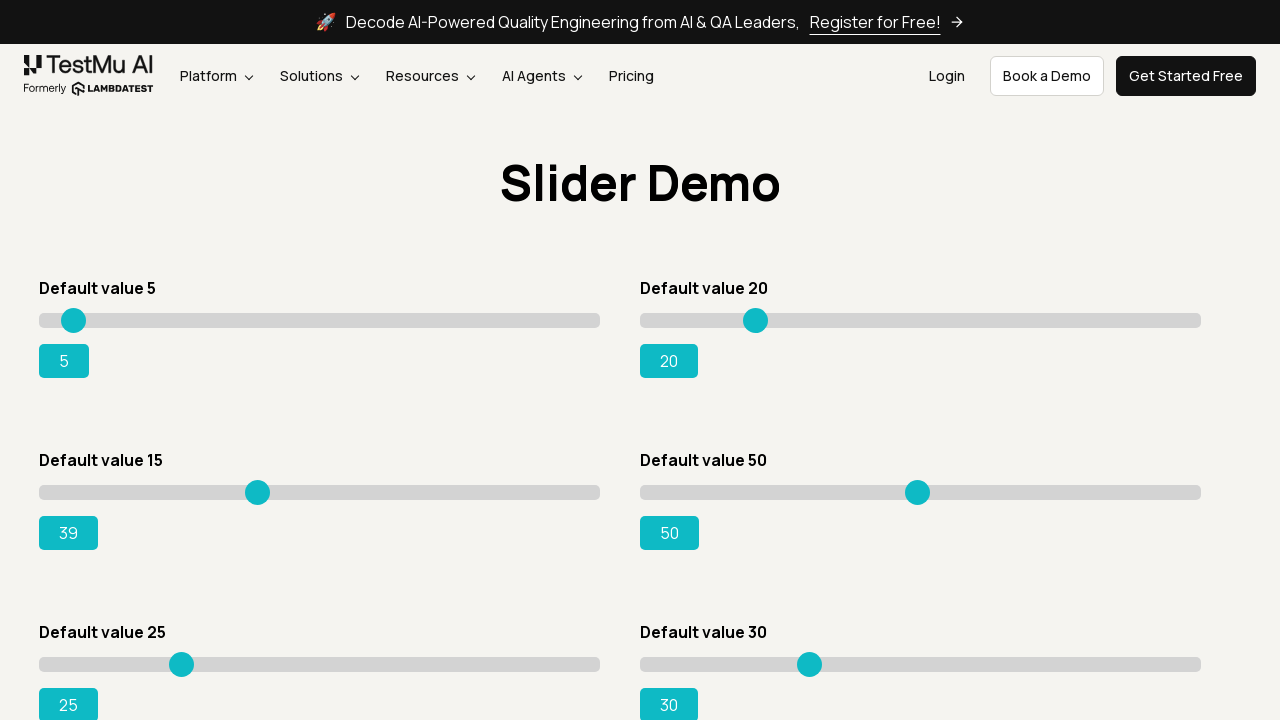

Pressed ArrowRight arrow key (25/80) to adjust slider on #slider3 input[type='range']
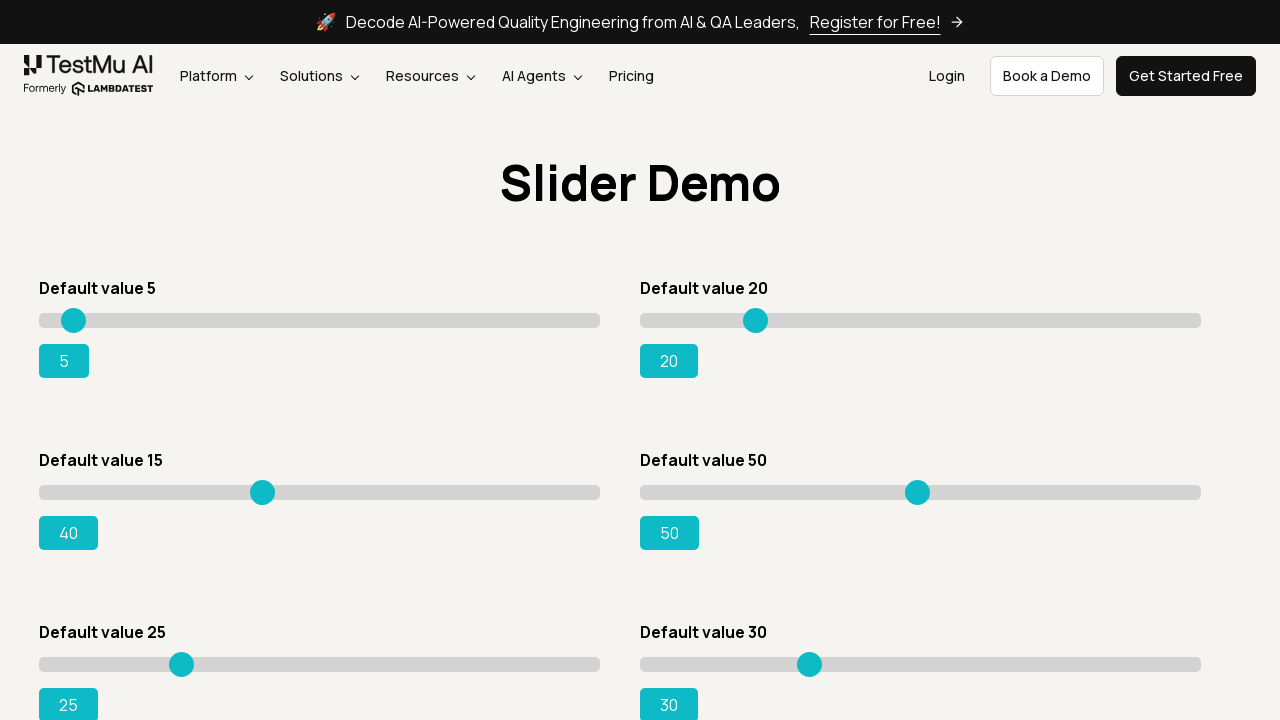

Pressed ArrowRight arrow key (26/80) to adjust slider on #slider3 input[type='range']
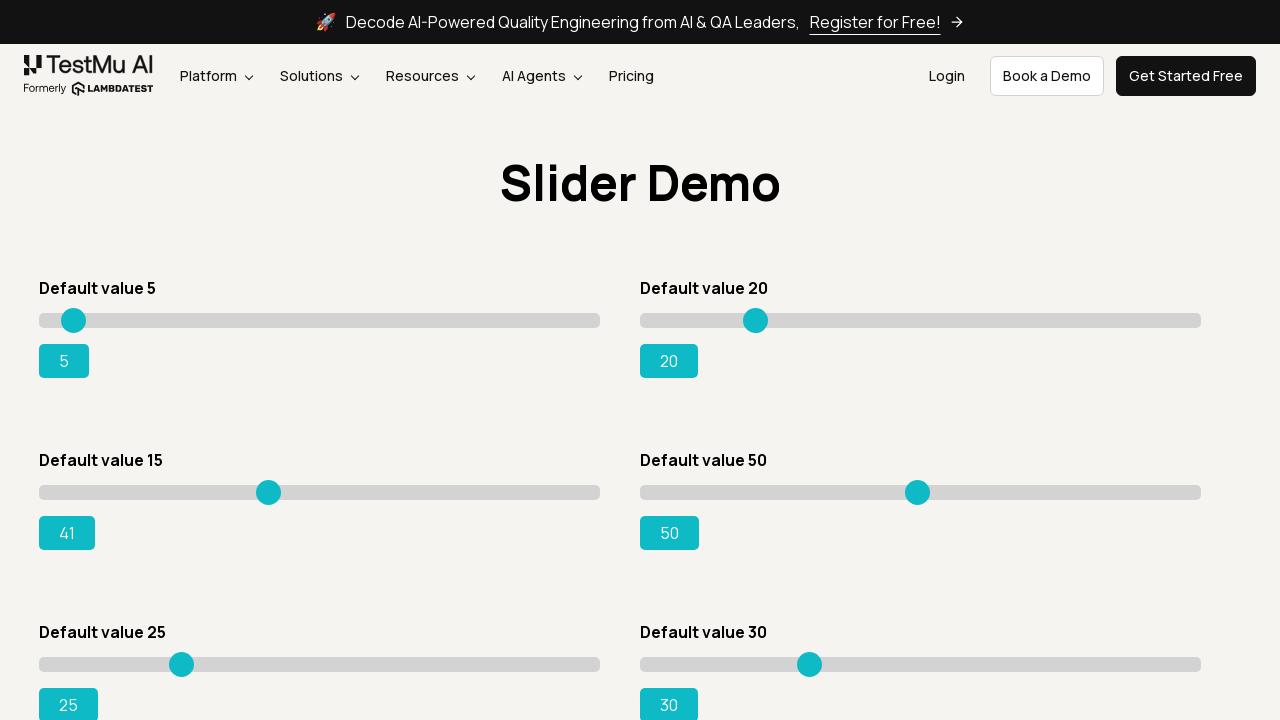

Pressed ArrowRight arrow key (27/80) to adjust slider on #slider3 input[type='range']
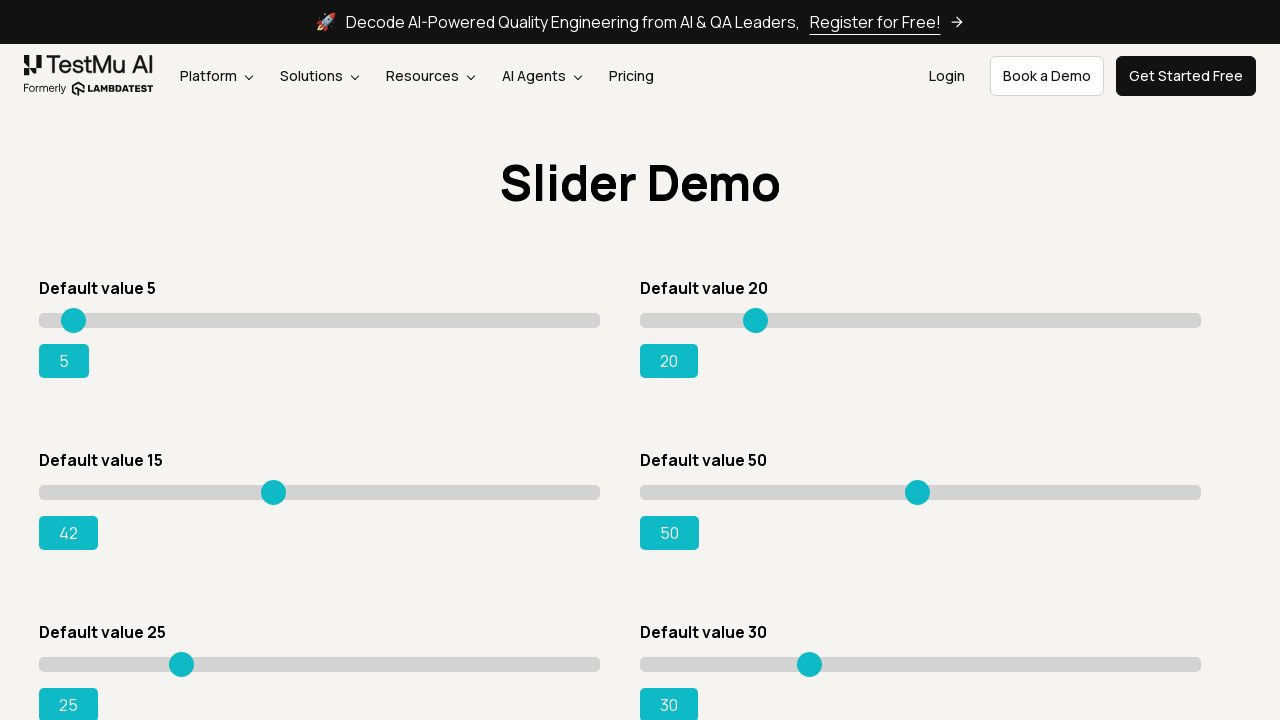

Pressed ArrowRight arrow key (28/80) to adjust slider on #slider3 input[type='range']
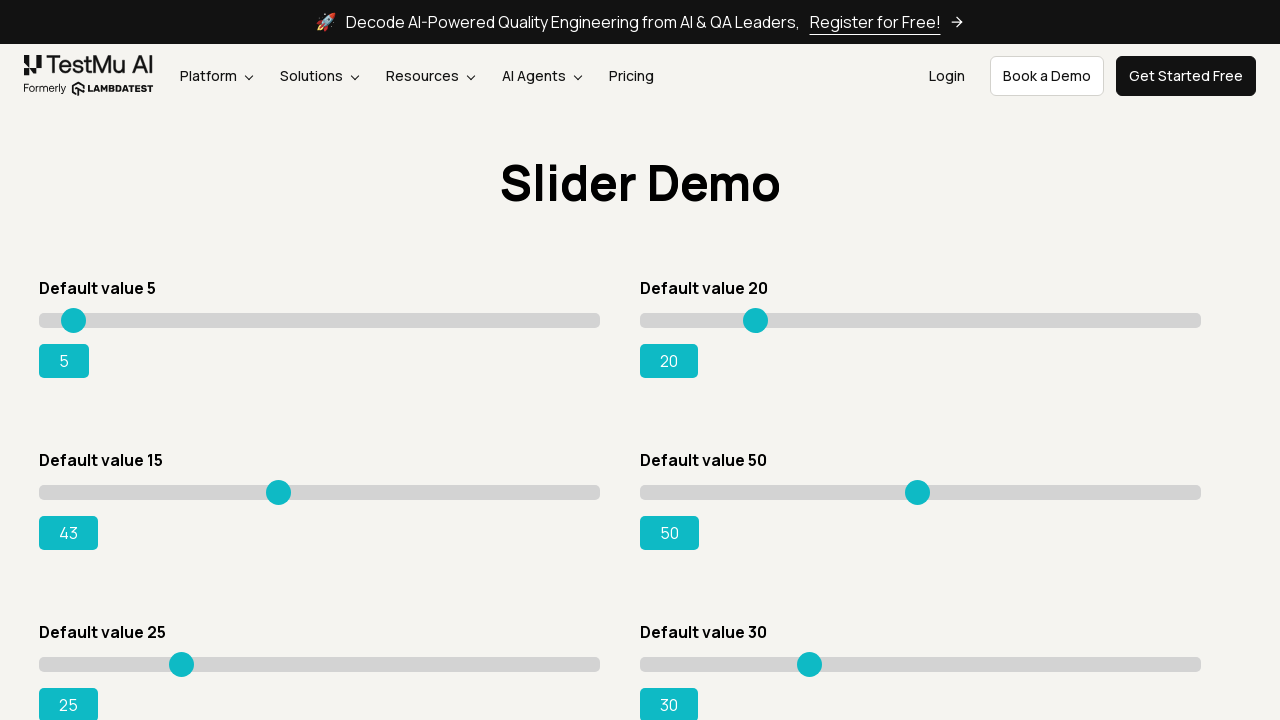

Pressed ArrowRight arrow key (29/80) to adjust slider on #slider3 input[type='range']
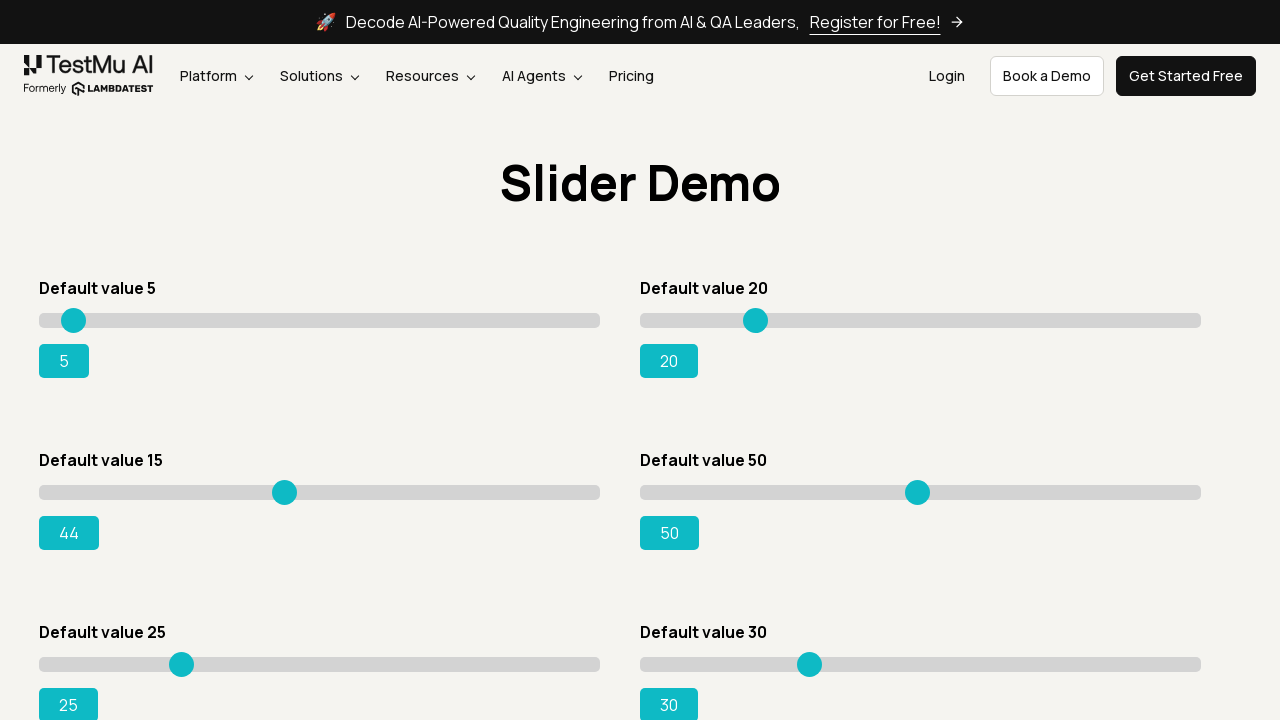

Pressed ArrowRight arrow key (30/80) to adjust slider on #slider3 input[type='range']
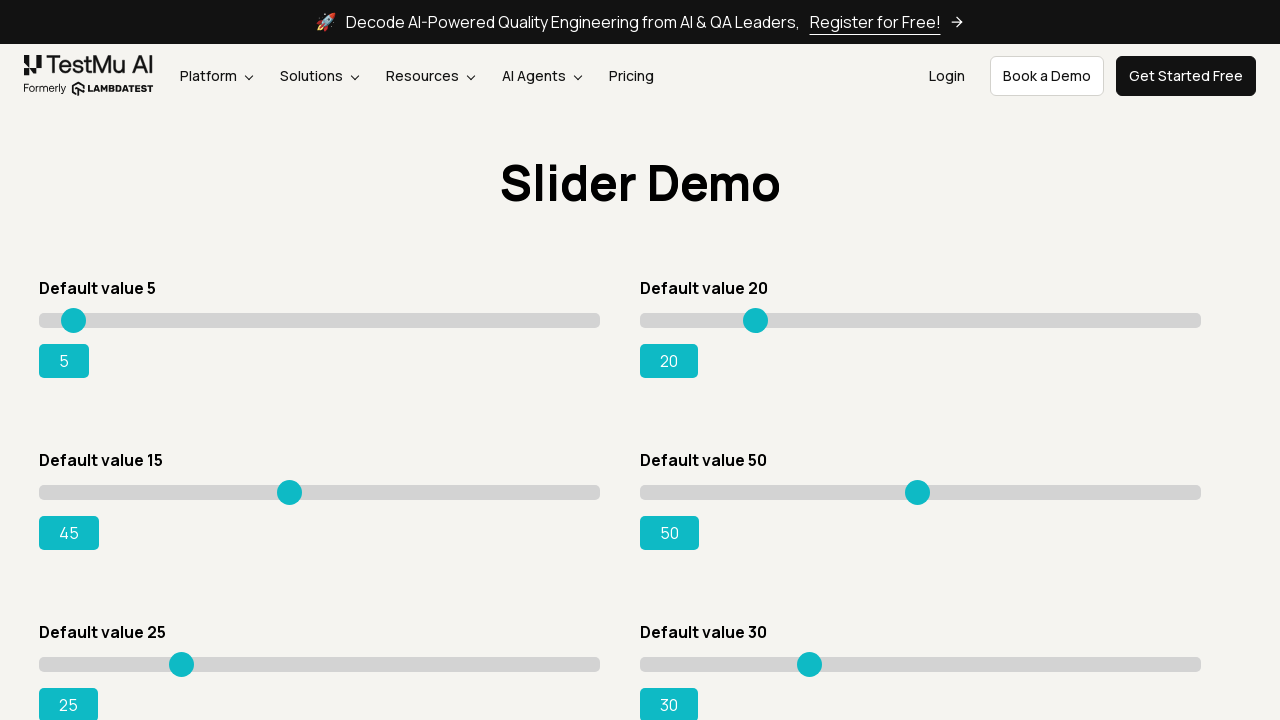

Pressed ArrowRight arrow key (31/80) to adjust slider on #slider3 input[type='range']
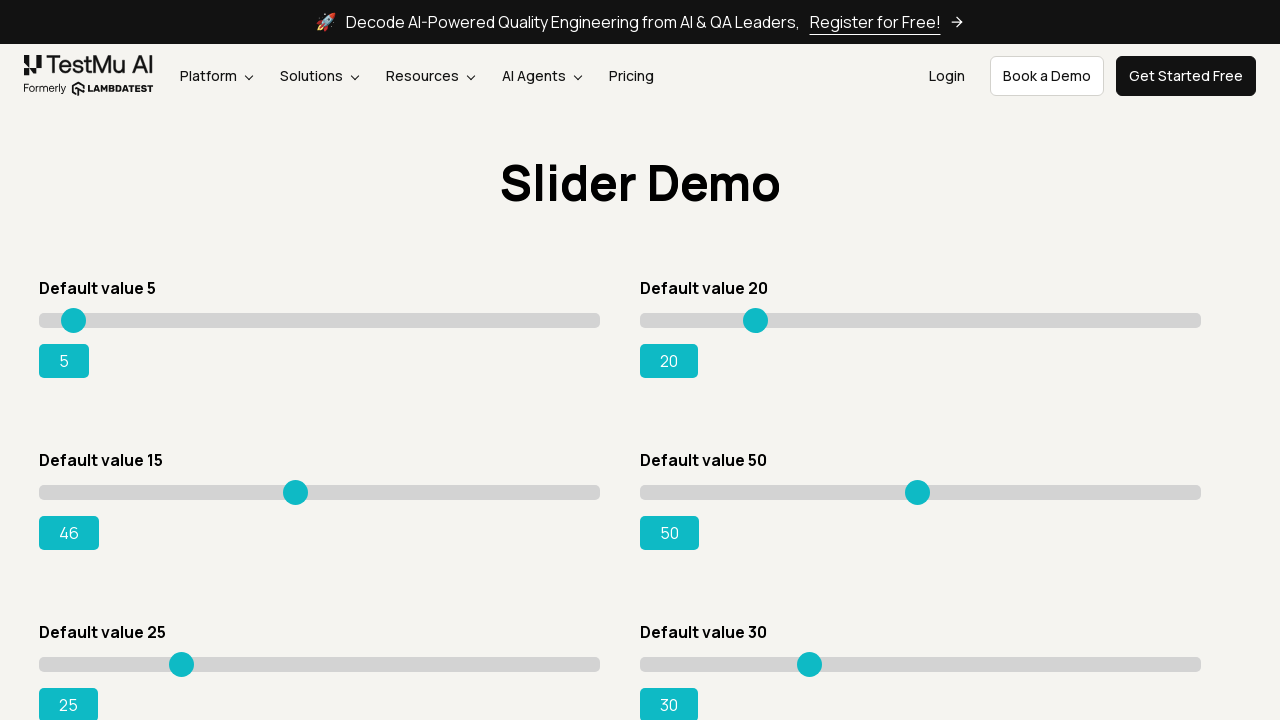

Pressed ArrowRight arrow key (32/80) to adjust slider on #slider3 input[type='range']
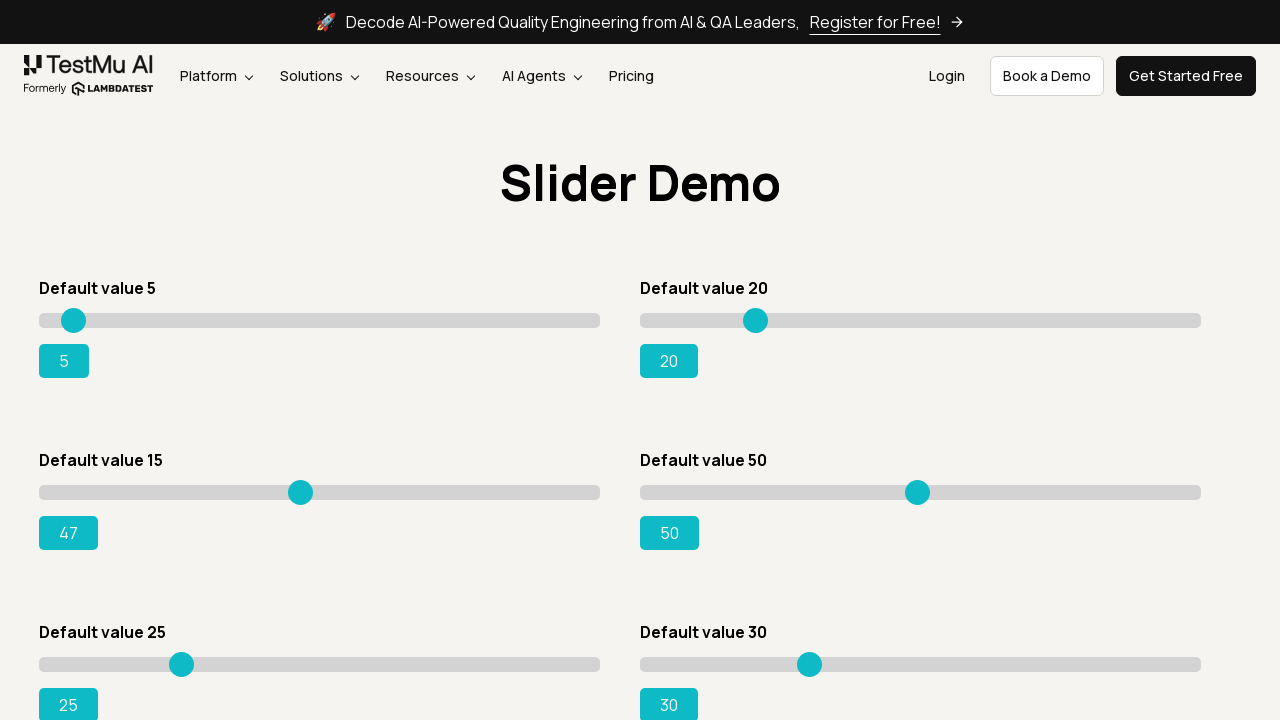

Pressed ArrowRight arrow key (33/80) to adjust slider on #slider3 input[type='range']
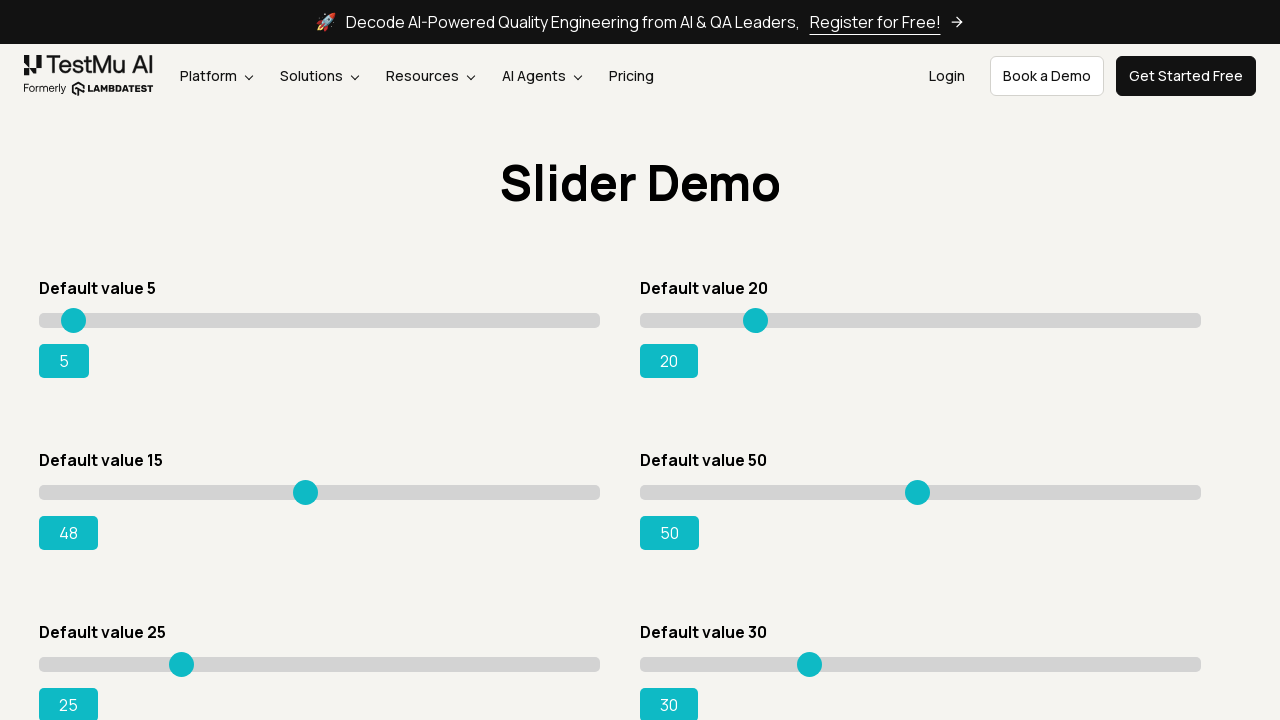

Pressed ArrowRight arrow key (34/80) to adjust slider on #slider3 input[type='range']
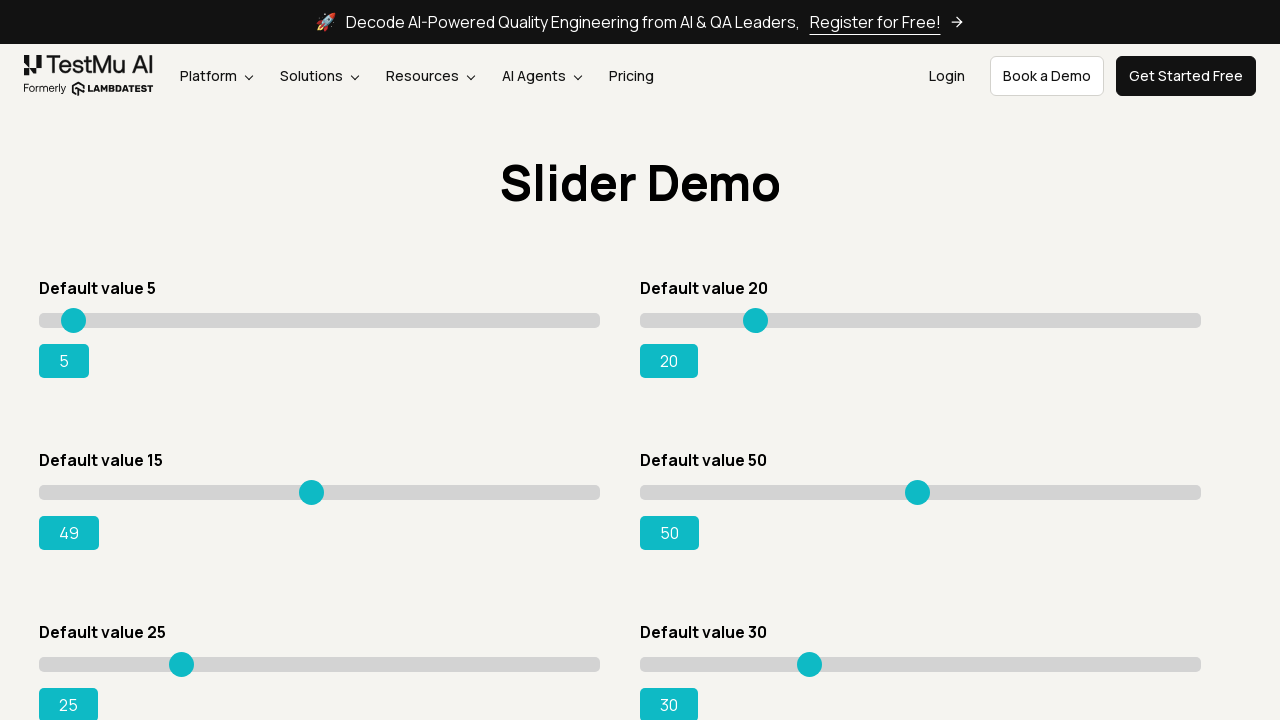

Pressed ArrowRight arrow key (35/80) to adjust slider on #slider3 input[type='range']
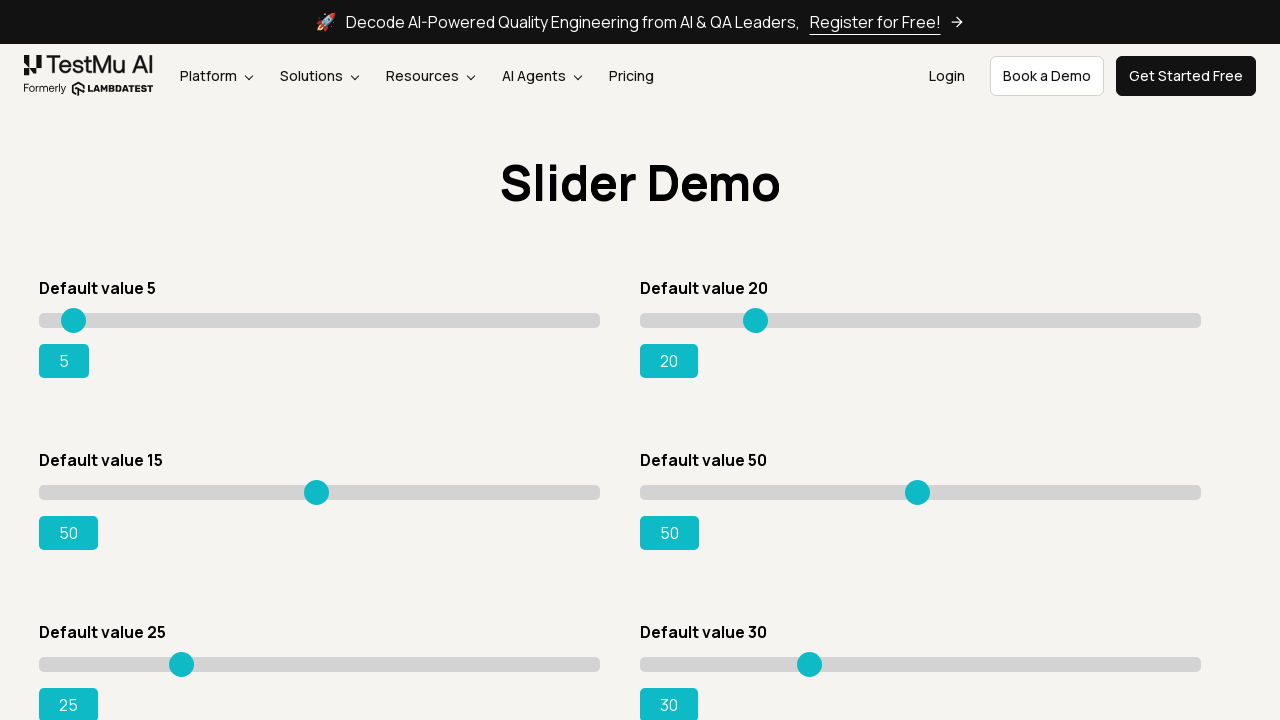

Pressed ArrowRight arrow key (36/80) to adjust slider on #slider3 input[type='range']
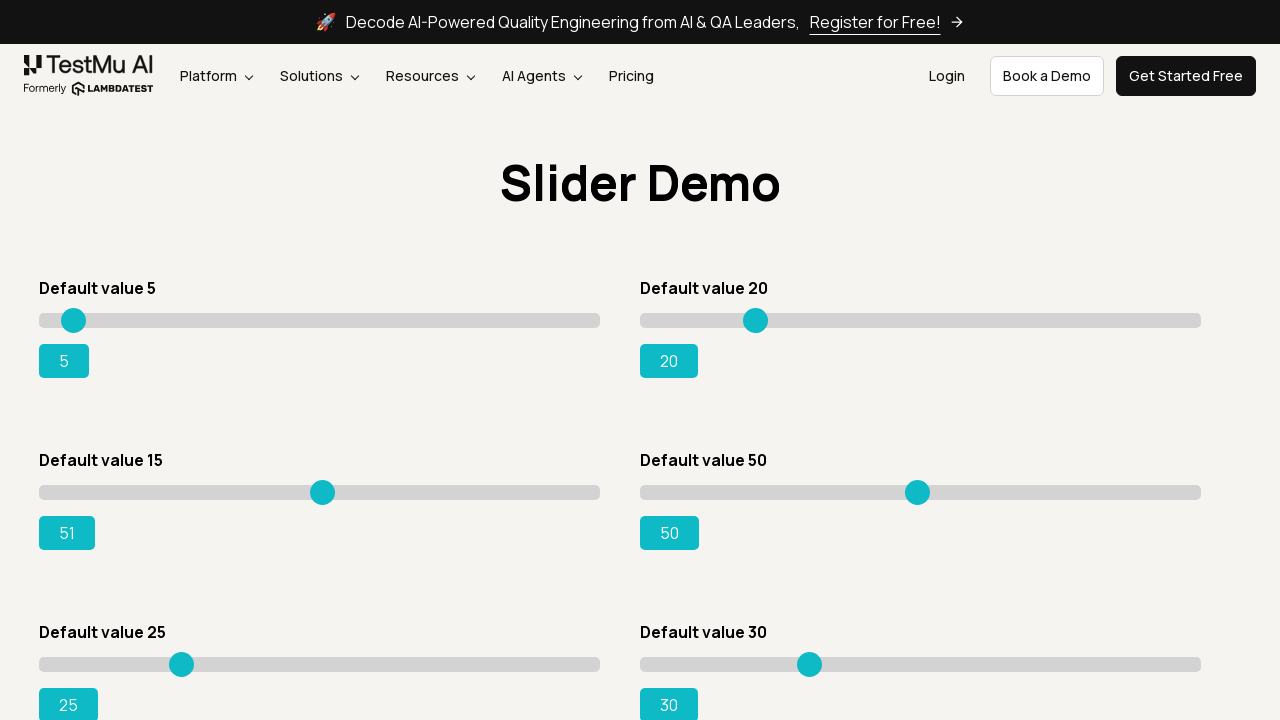

Pressed ArrowRight arrow key (37/80) to adjust slider on #slider3 input[type='range']
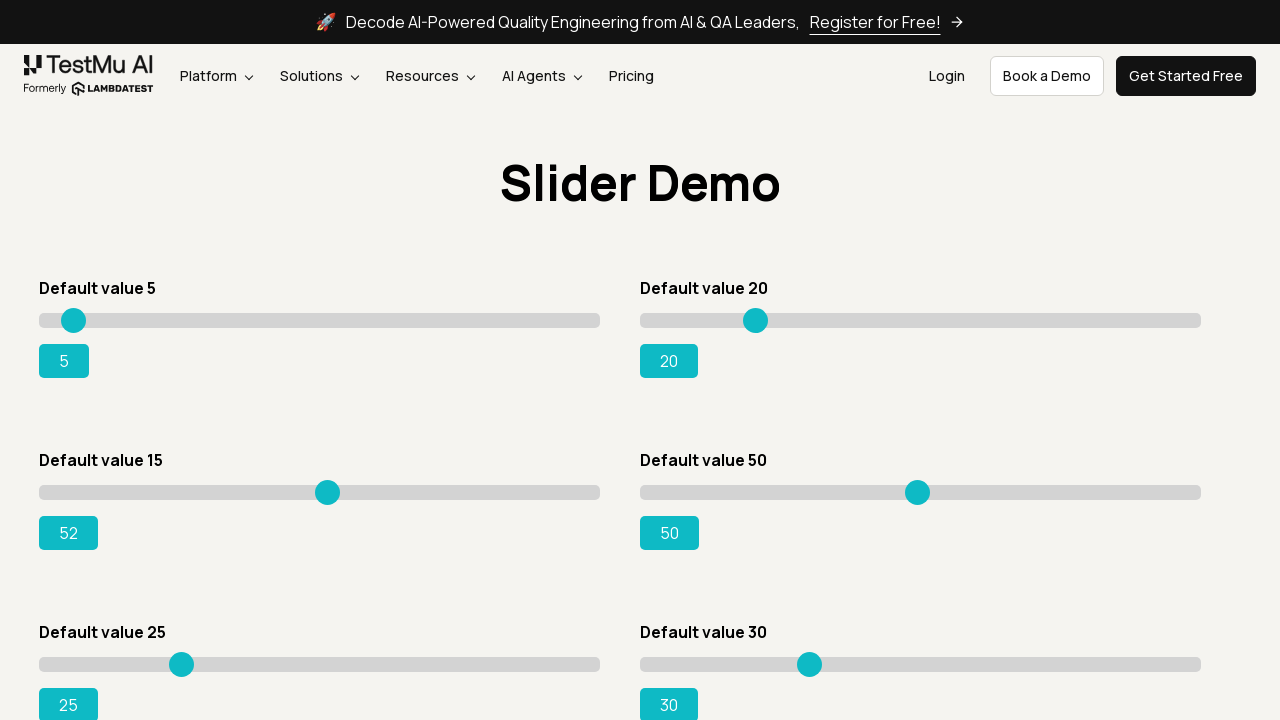

Pressed ArrowRight arrow key (38/80) to adjust slider on #slider3 input[type='range']
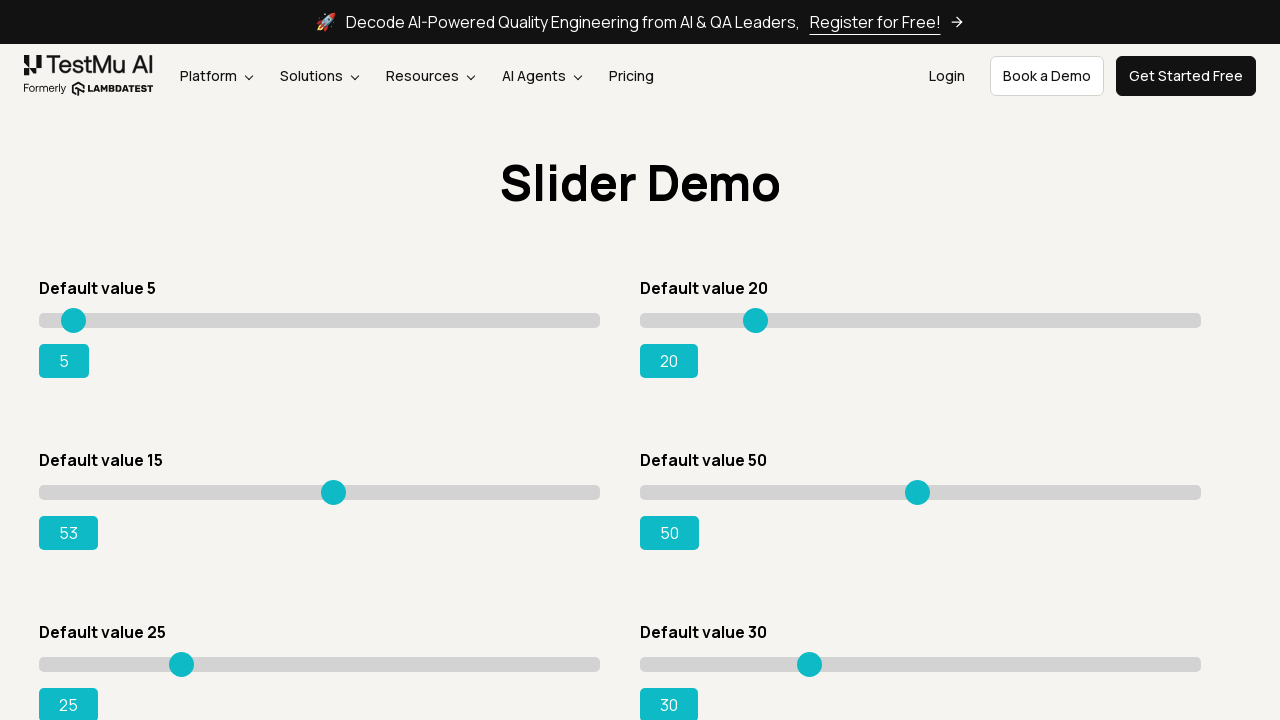

Pressed ArrowRight arrow key (39/80) to adjust slider on #slider3 input[type='range']
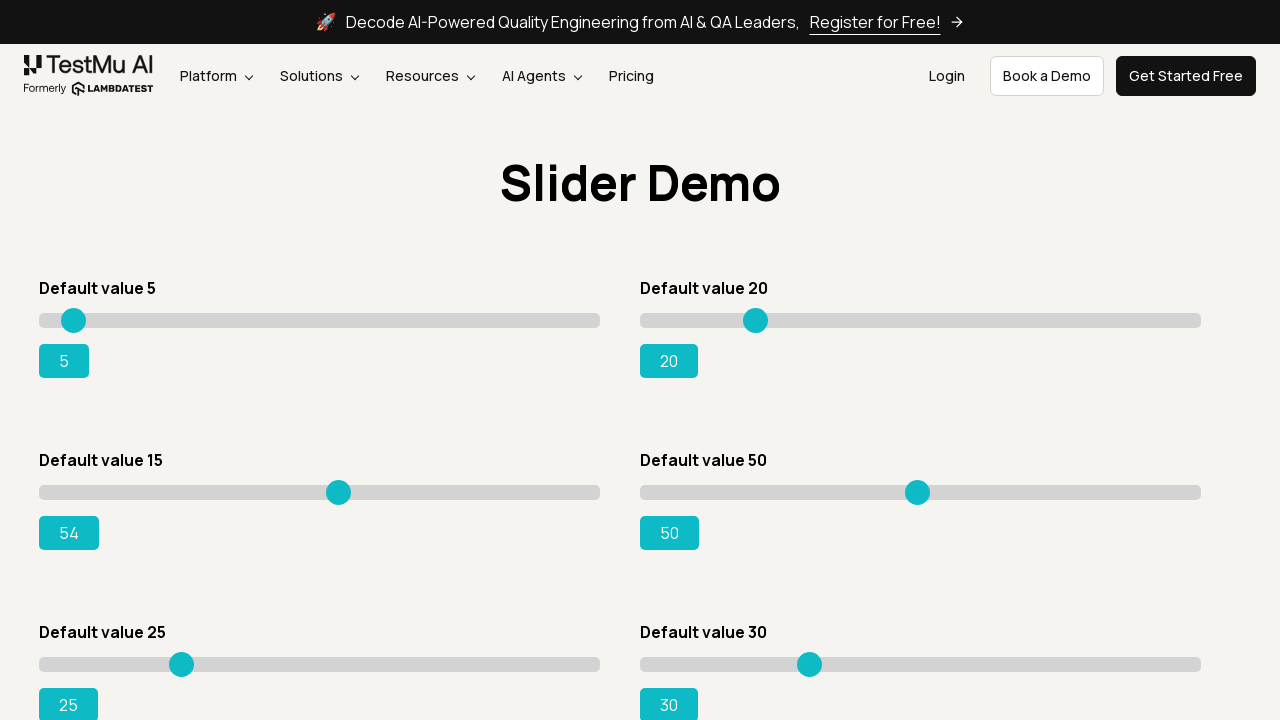

Pressed ArrowRight arrow key (40/80) to adjust slider on #slider3 input[type='range']
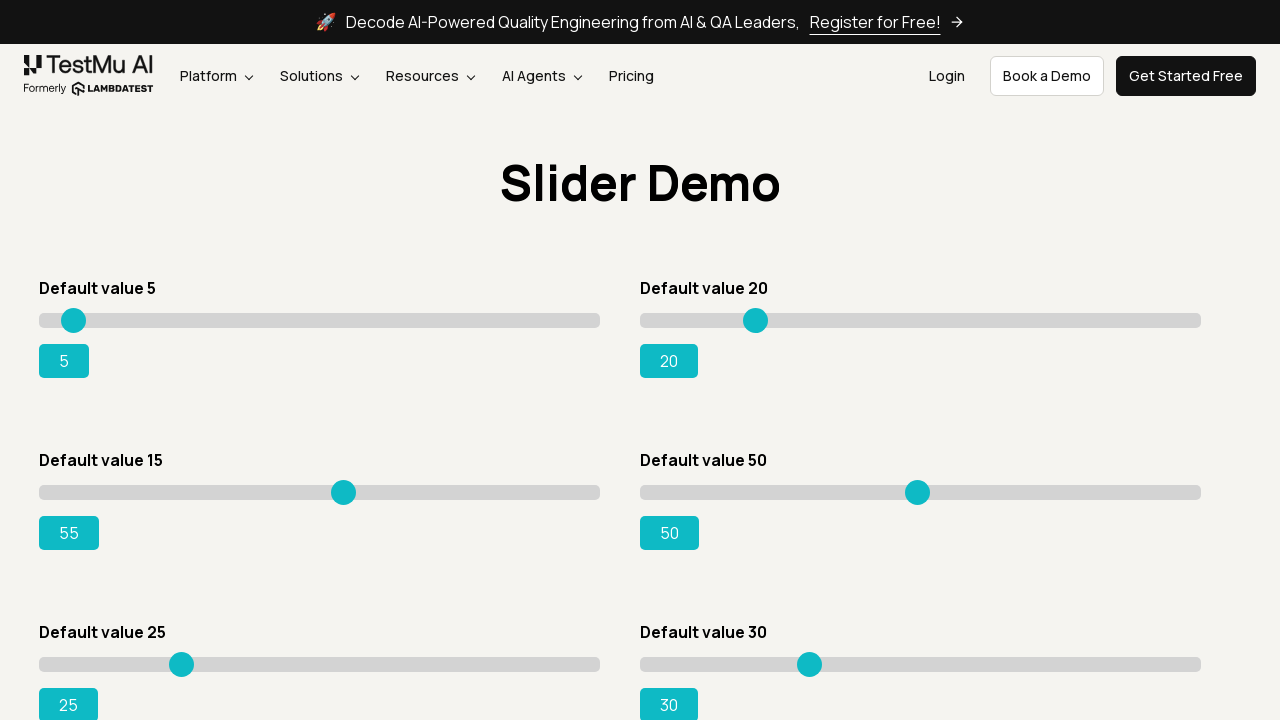

Pressed ArrowRight arrow key (41/80) to adjust slider on #slider3 input[type='range']
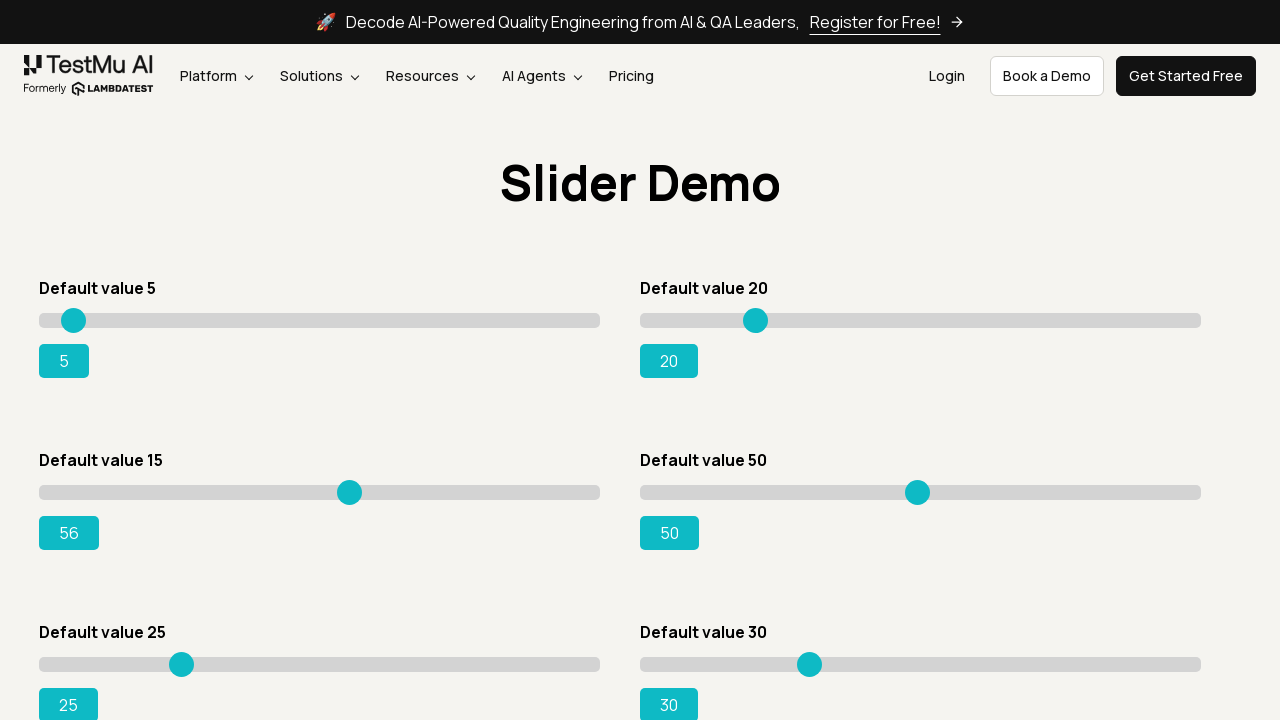

Pressed ArrowRight arrow key (42/80) to adjust slider on #slider3 input[type='range']
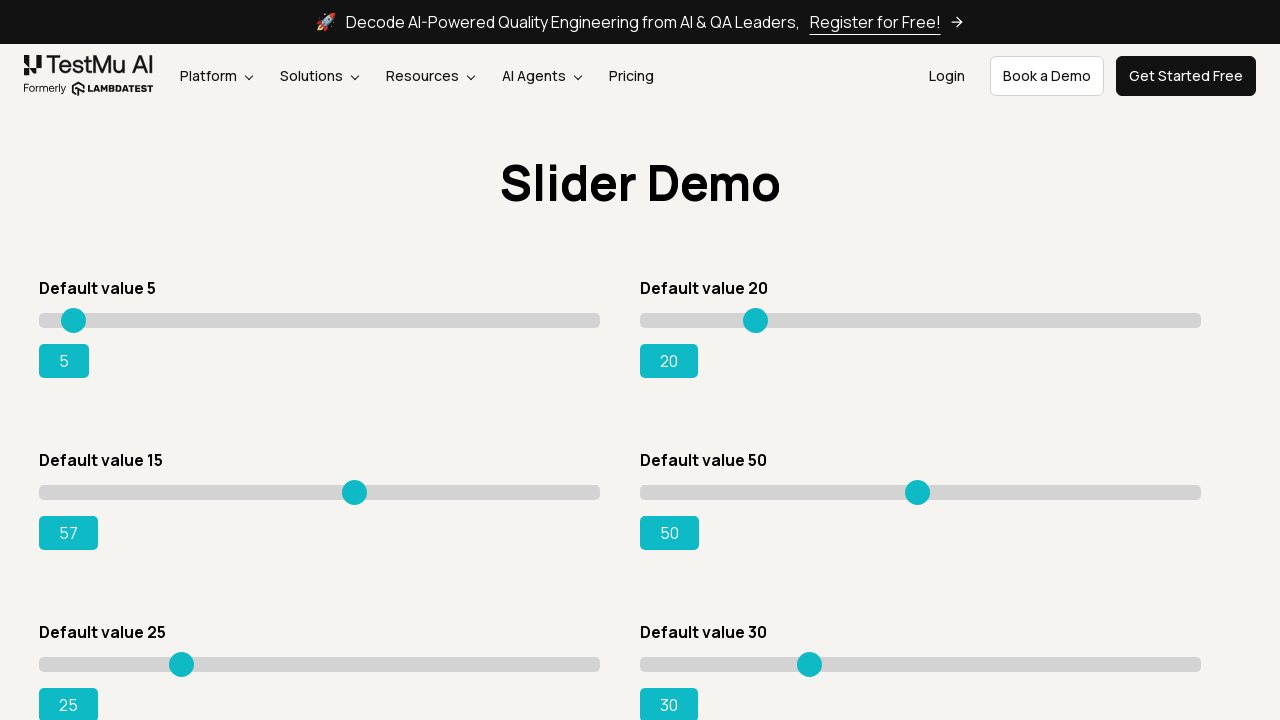

Pressed ArrowRight arrow key (43/80) to adjust slider on #slider3 input[type='range']
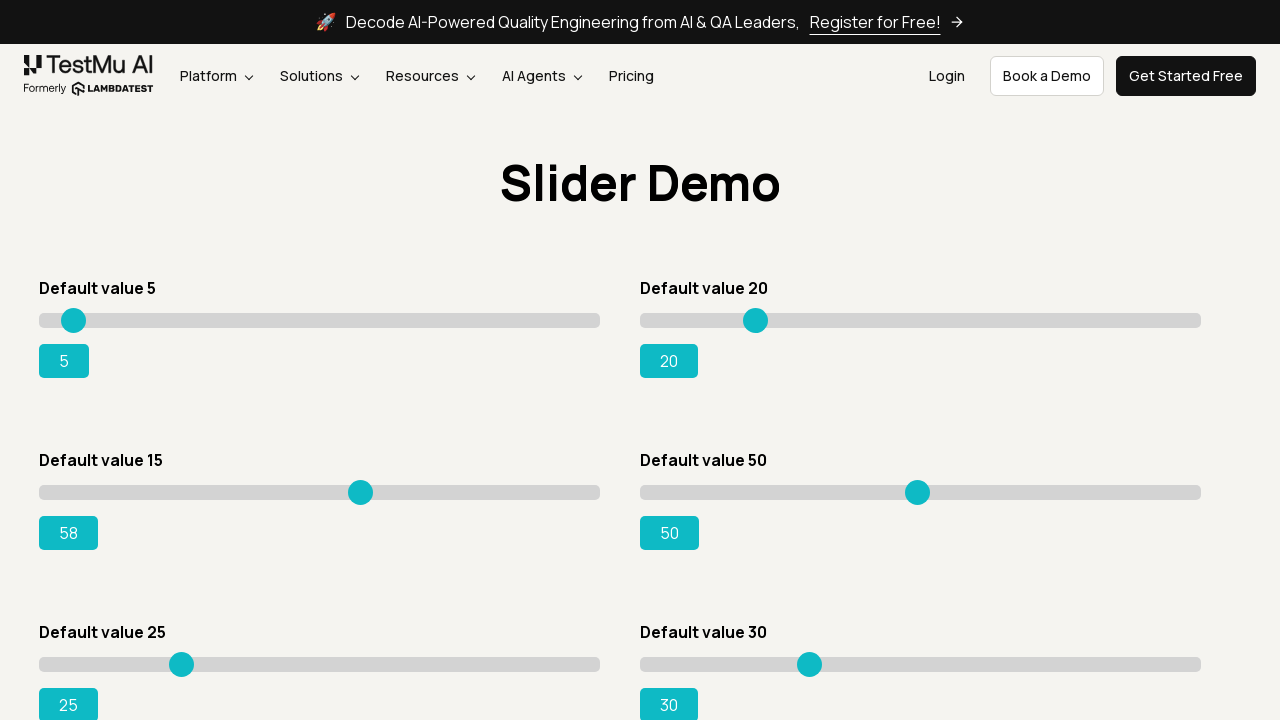

Pressed ArrowRight arrow key (44/80) to adjust slider on #slider3 input[type='range']
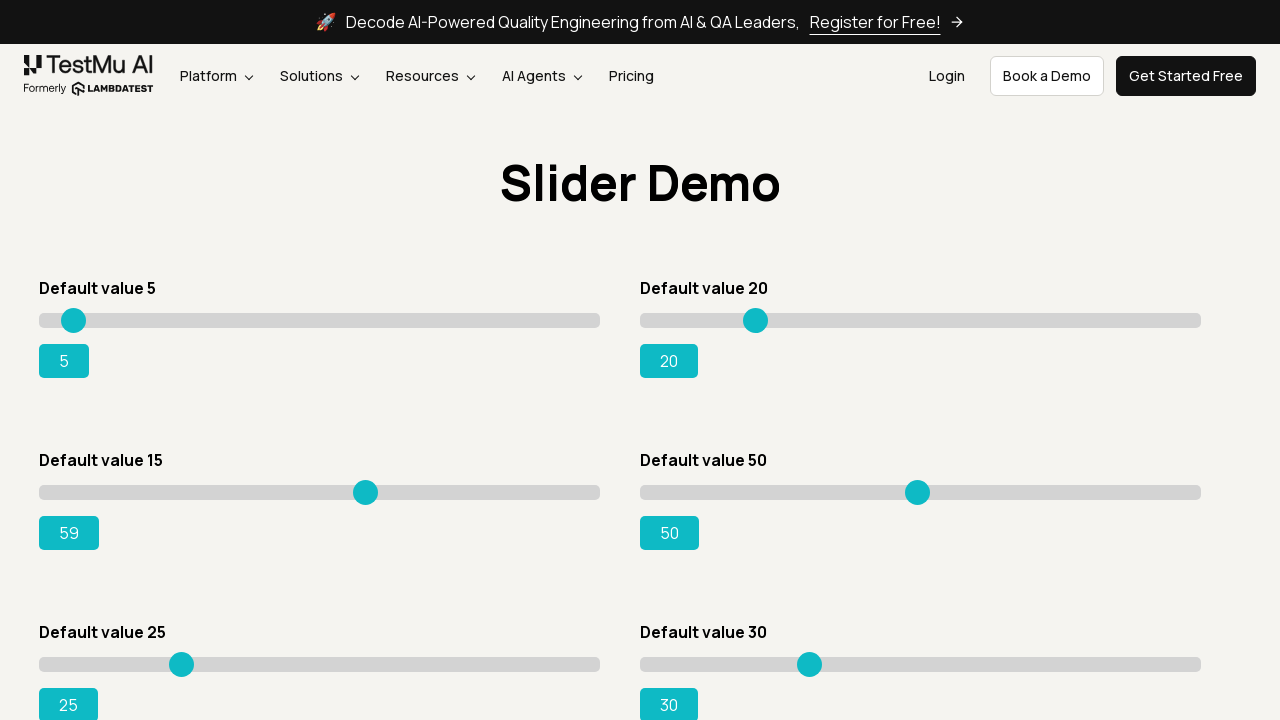

Pressed ArrowRight arrow key (45/80) to adjust slider on #slider3 input[type='range']
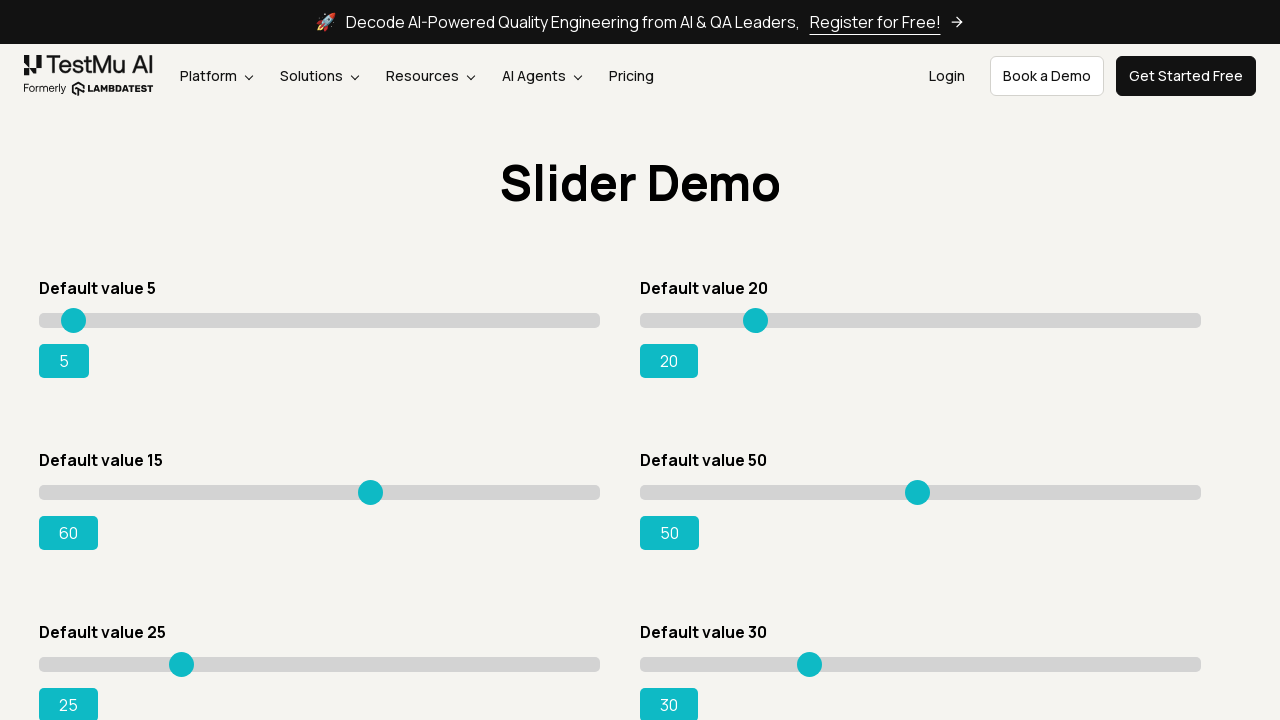

Pressed ArrowRight arrow key (46/80) to adjust slider on #slider3 input[type='range']
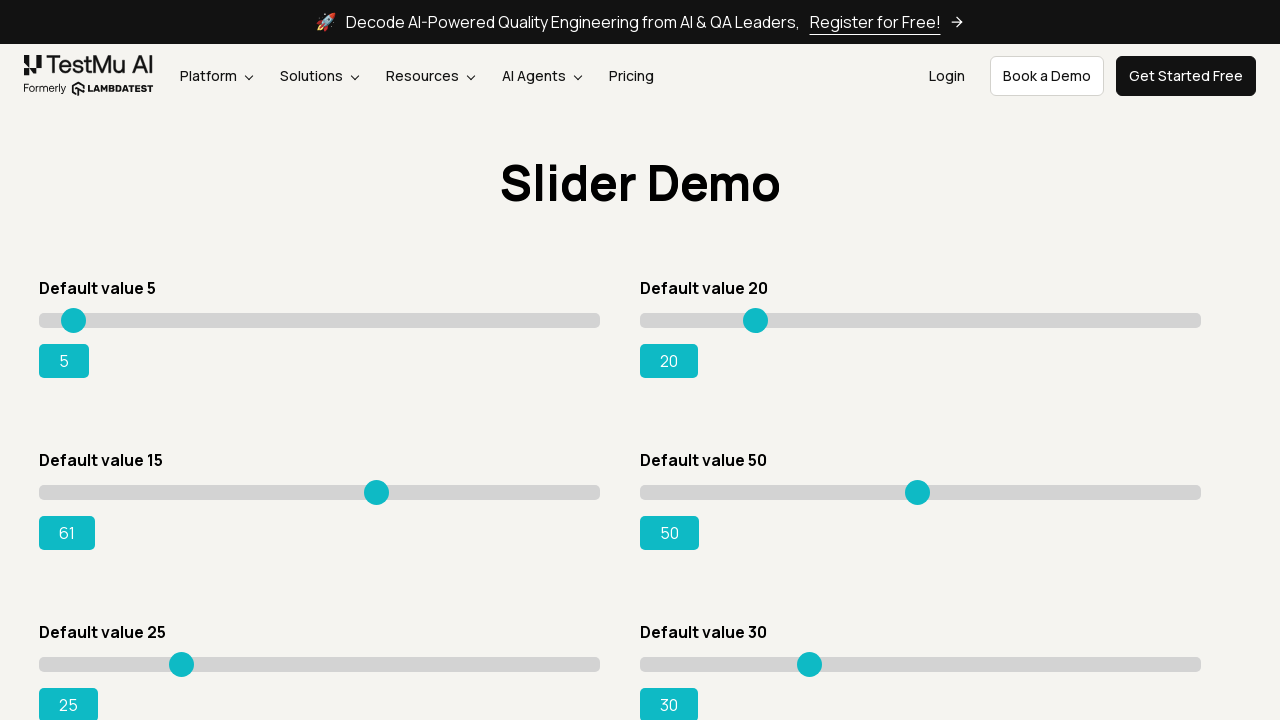

Pressed ArrowRight arrow key (47/80) to adjust slider on #slider3 input[type='range']
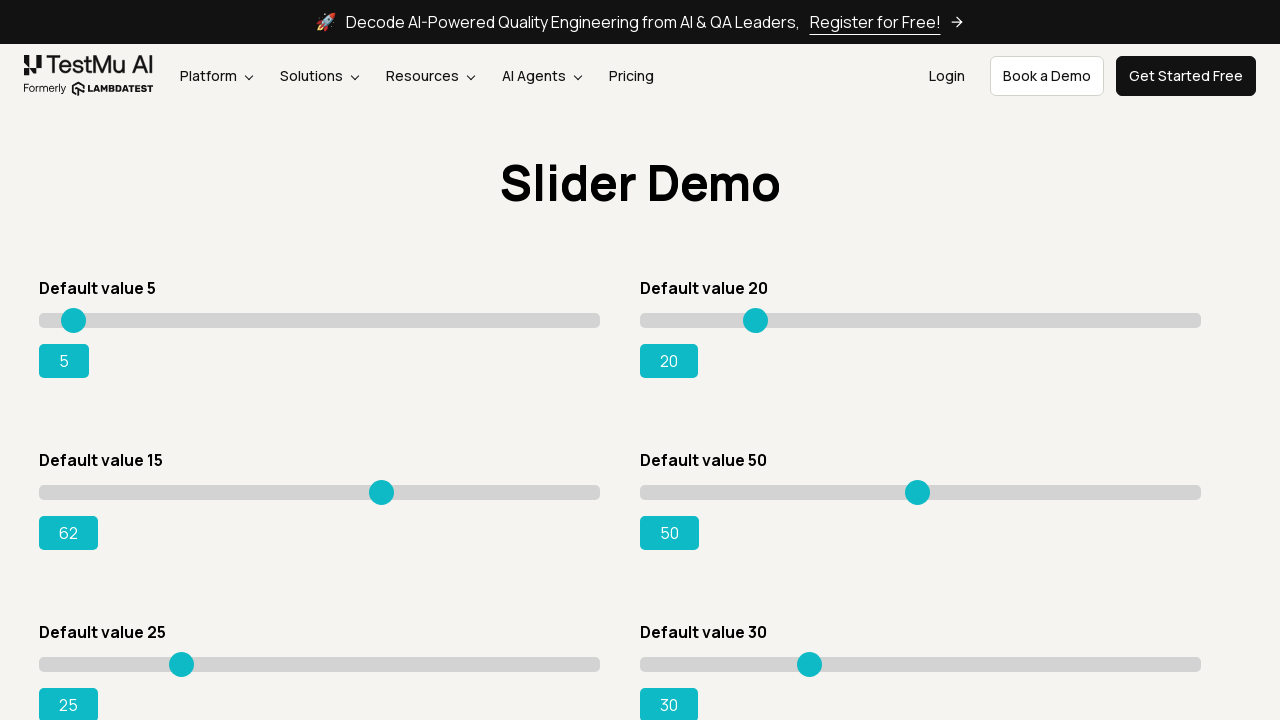

Pressed ArrowRight arrow key (48/80) to adjust slider on #slider3 input[type='range']
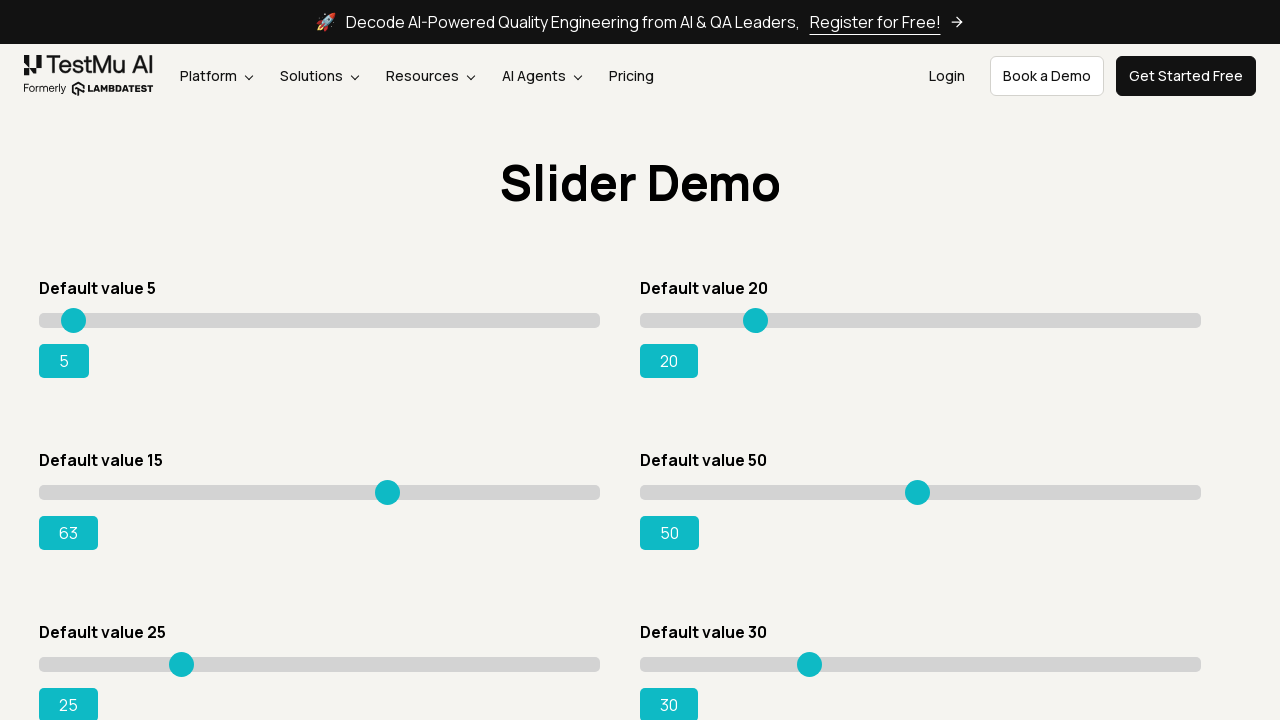

Pressed ArrowRight arrow key (49/80) to adjust slider on #slider3 input[type='range']
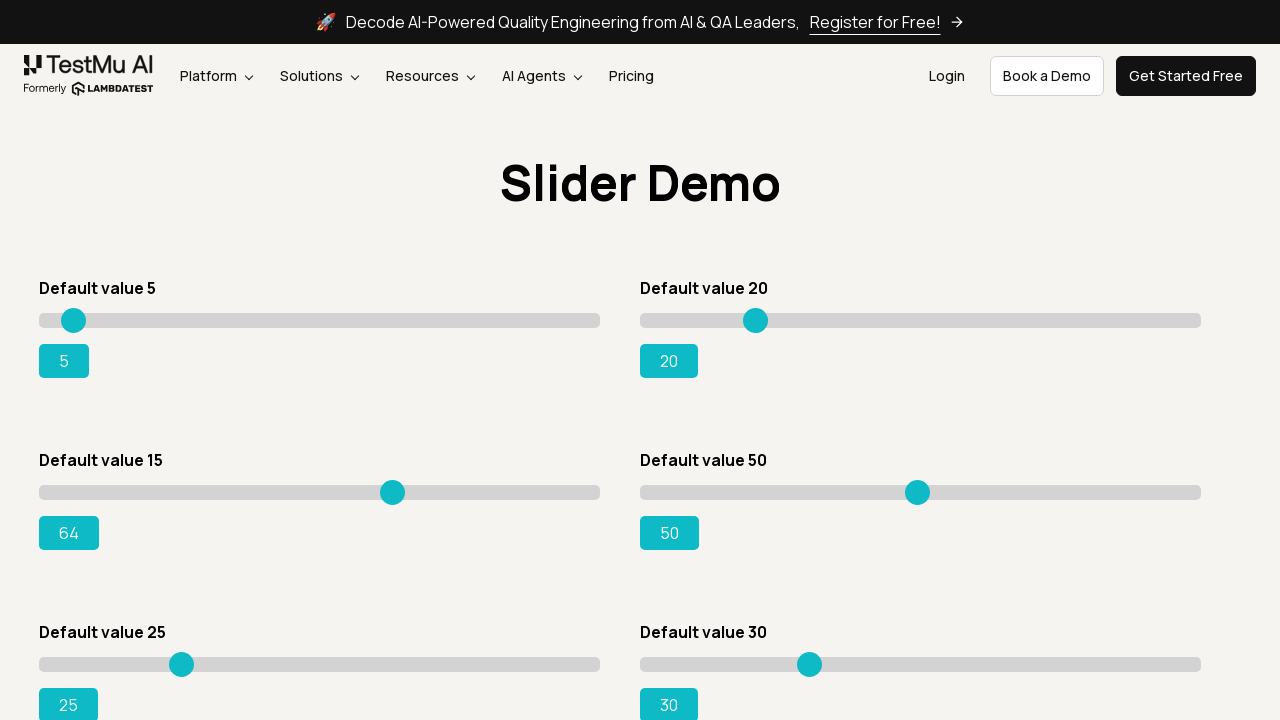

Pressed ArrowRight arrow key (50/80) to adjust slider on #slider3 input[type='range']
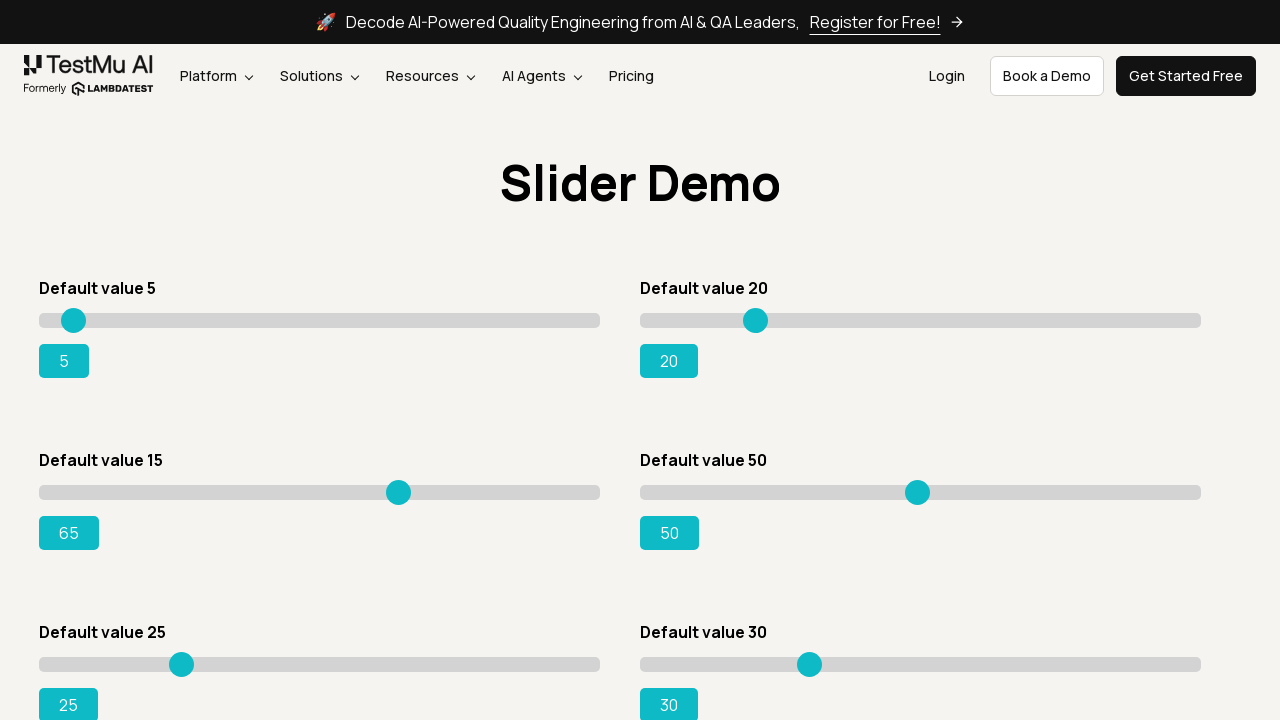

Pressed ArrowRight arrow key (51/80) to adjust slider on #slider3 input[type='range']
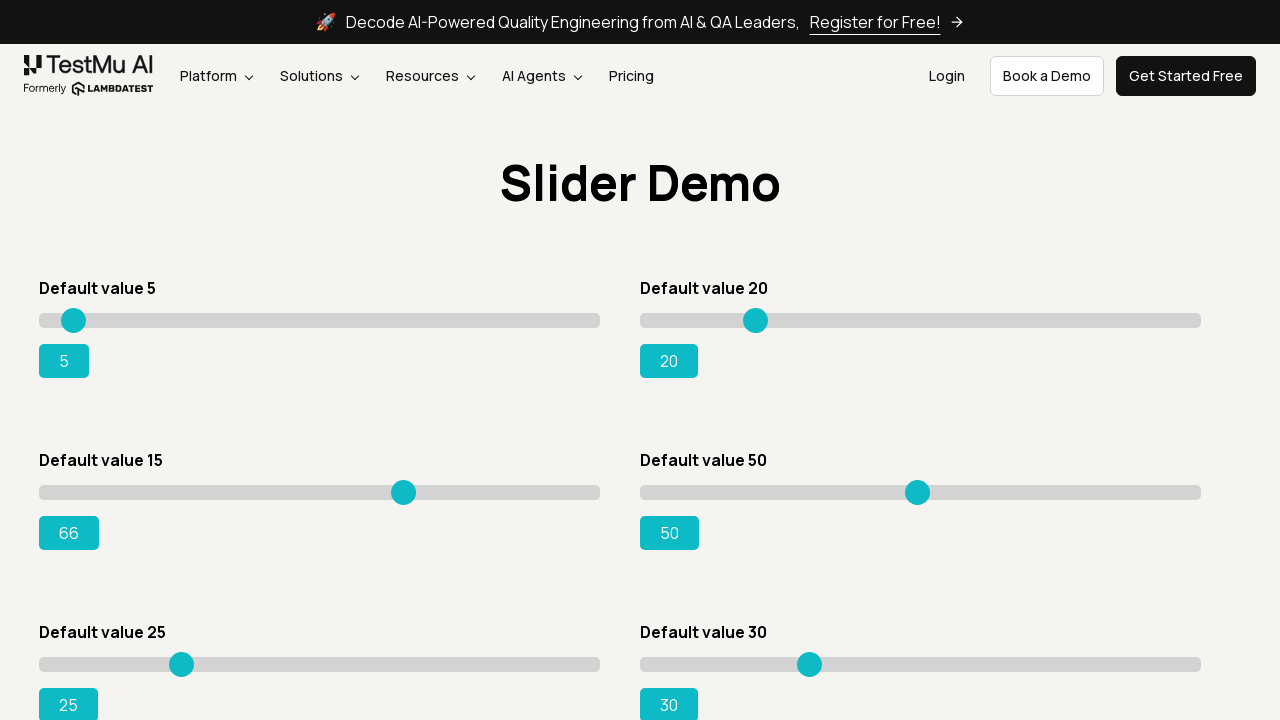

Pressed ArrowRight arrow key (52/80) to adjust slider on #slider3 input[type='range']
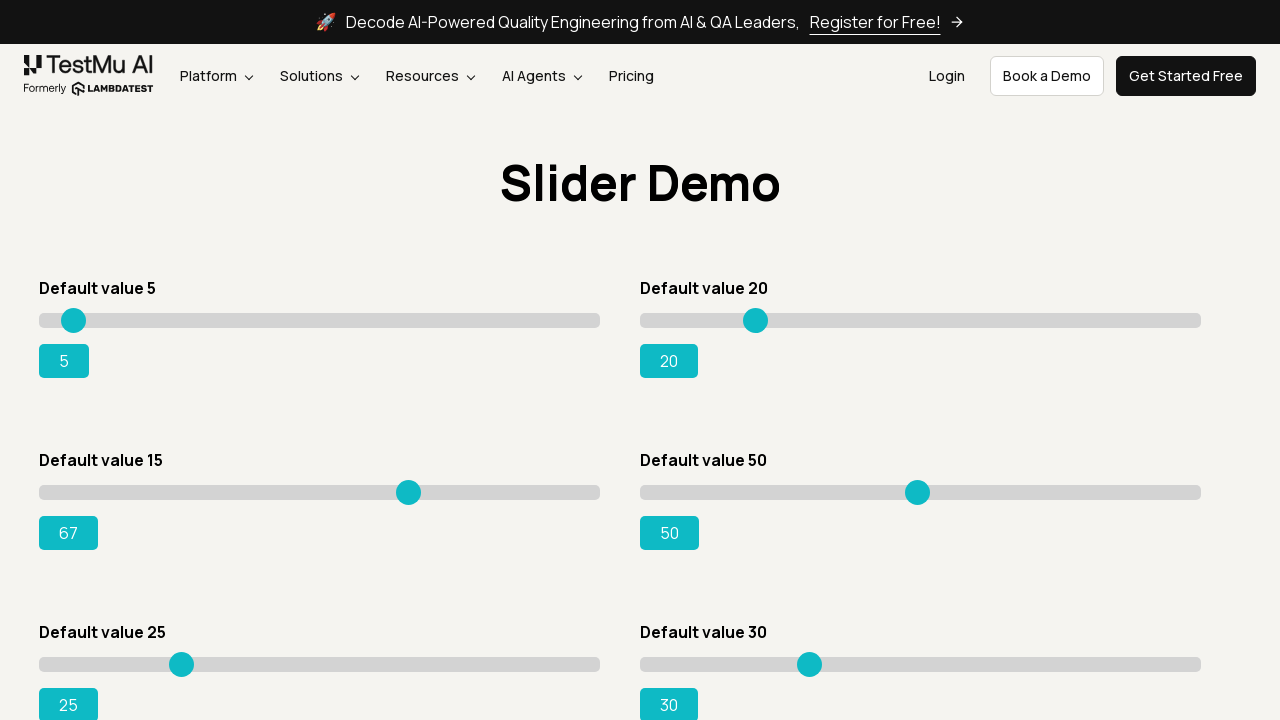

Pressed ArrowRight arrow key (53/80) to adjust slider on #slider3 input[type='range']
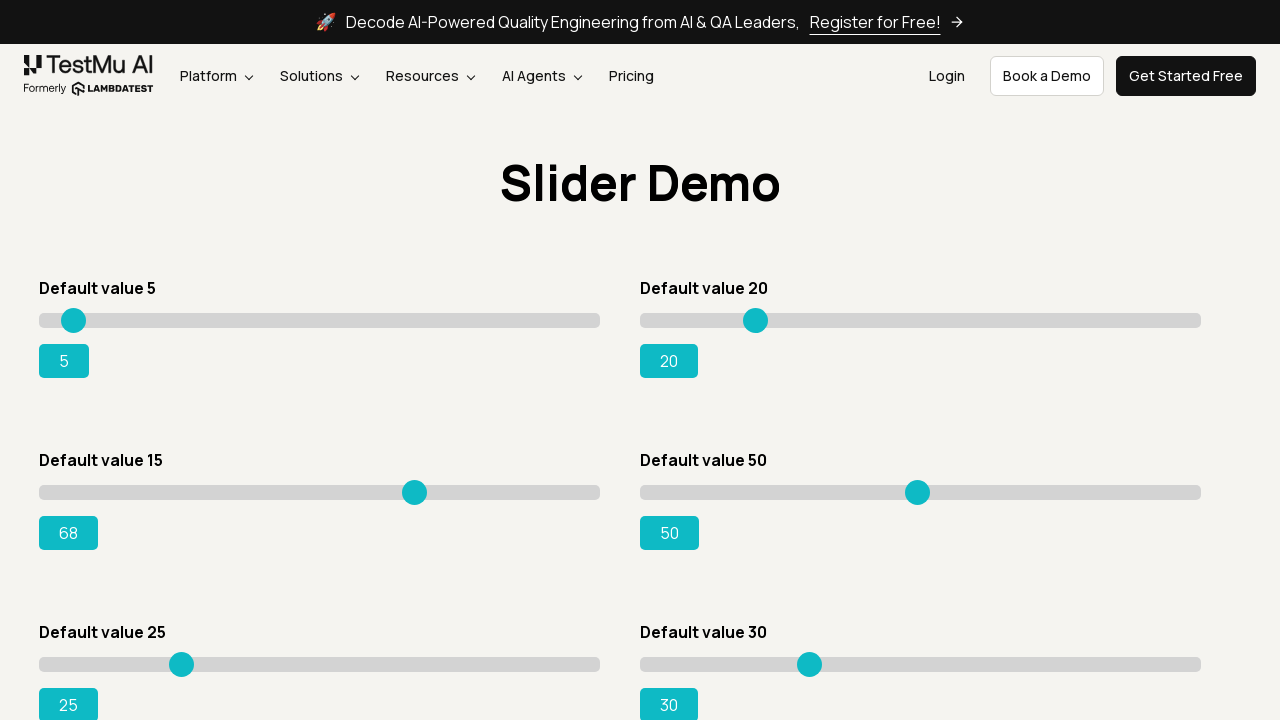

Pressed ArrowRight arrow key (54/80) to adjust slider on #slider3 input[type='range']
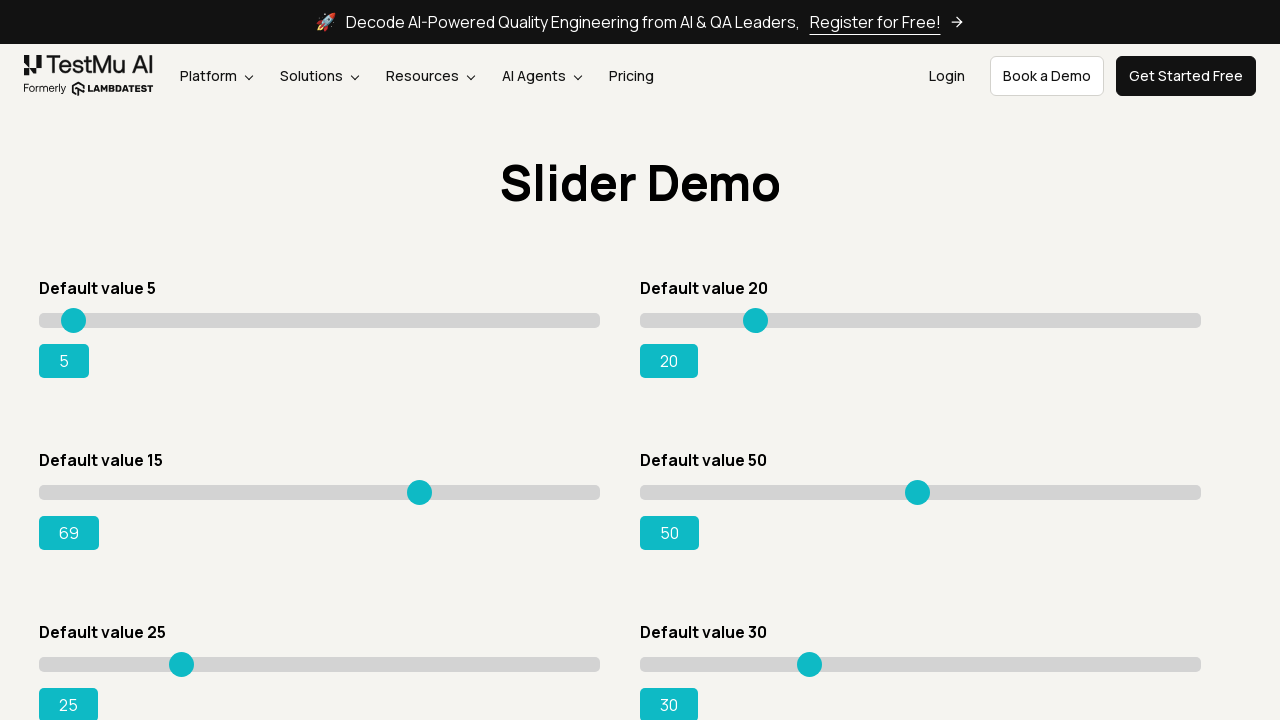

Pressed ArrowRight arrow key (55/80) to adjust slider on #slider3 input[type='range']
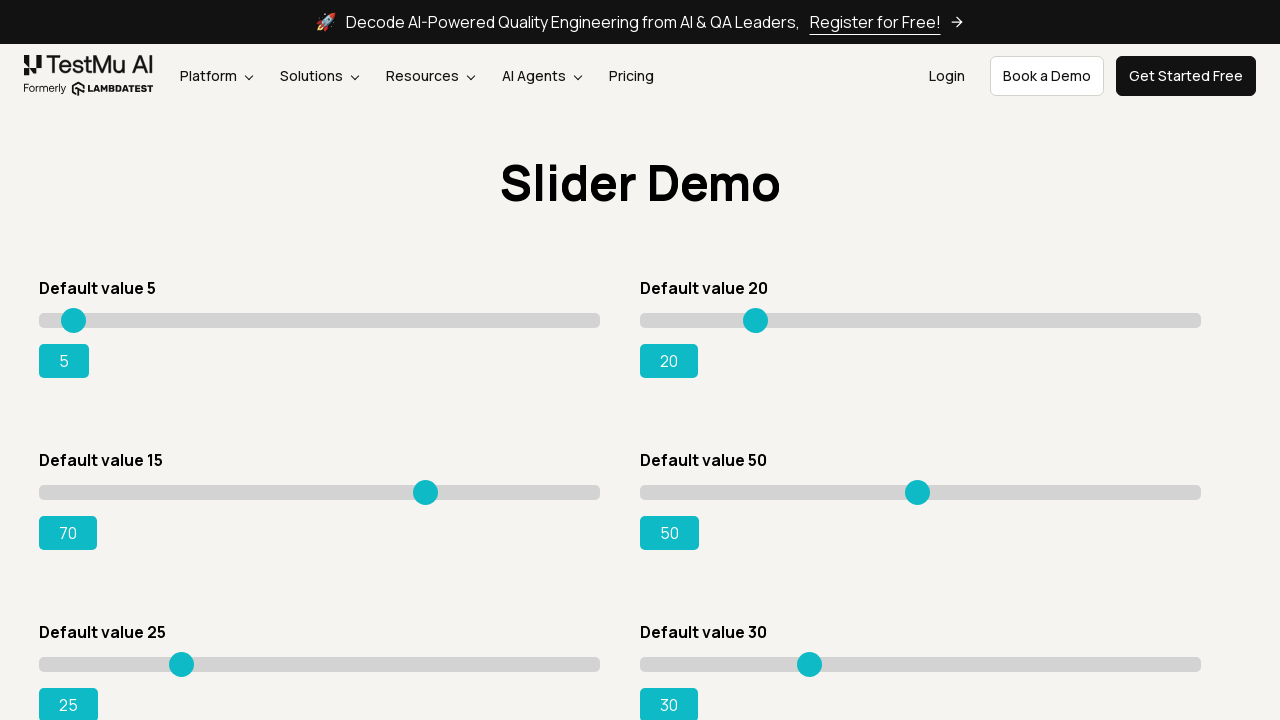

Pressed ArrowRight arrow key (56/80) to adjust slider on #slider3 input[type='range']
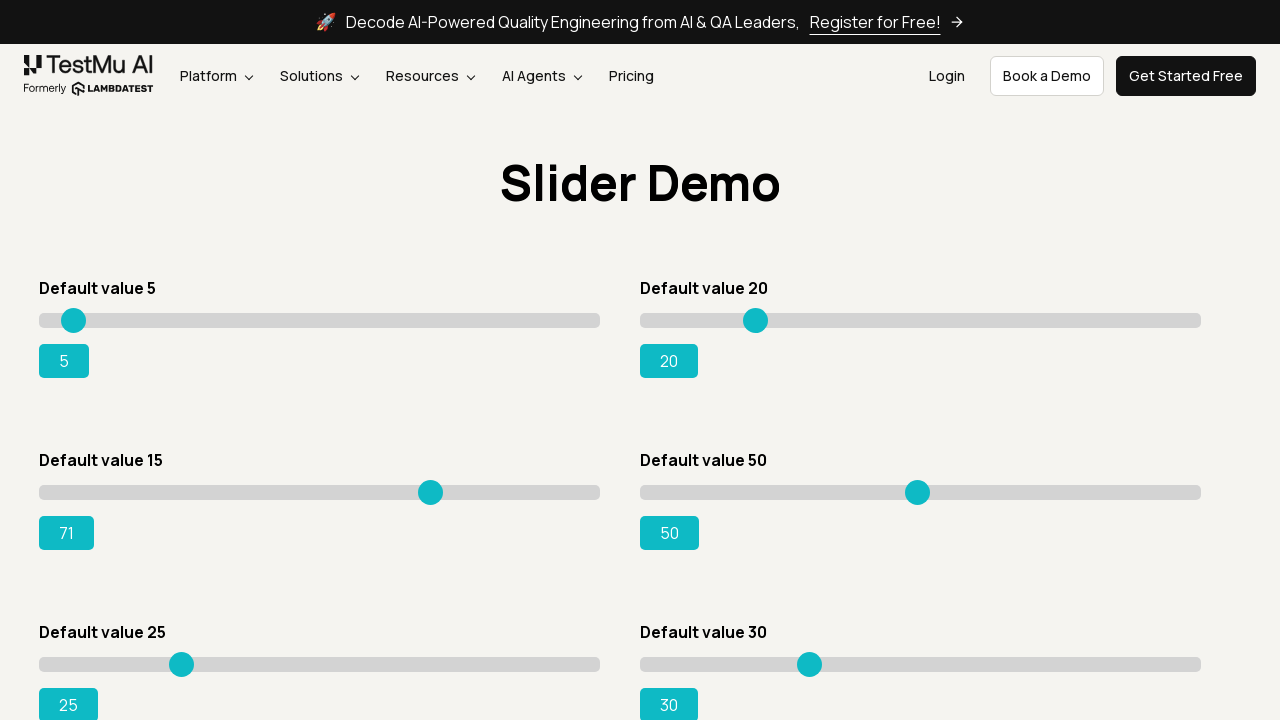

Pressed ArrowRight arrow key (57/80) to adjust slider on #slider3 input[type='range']
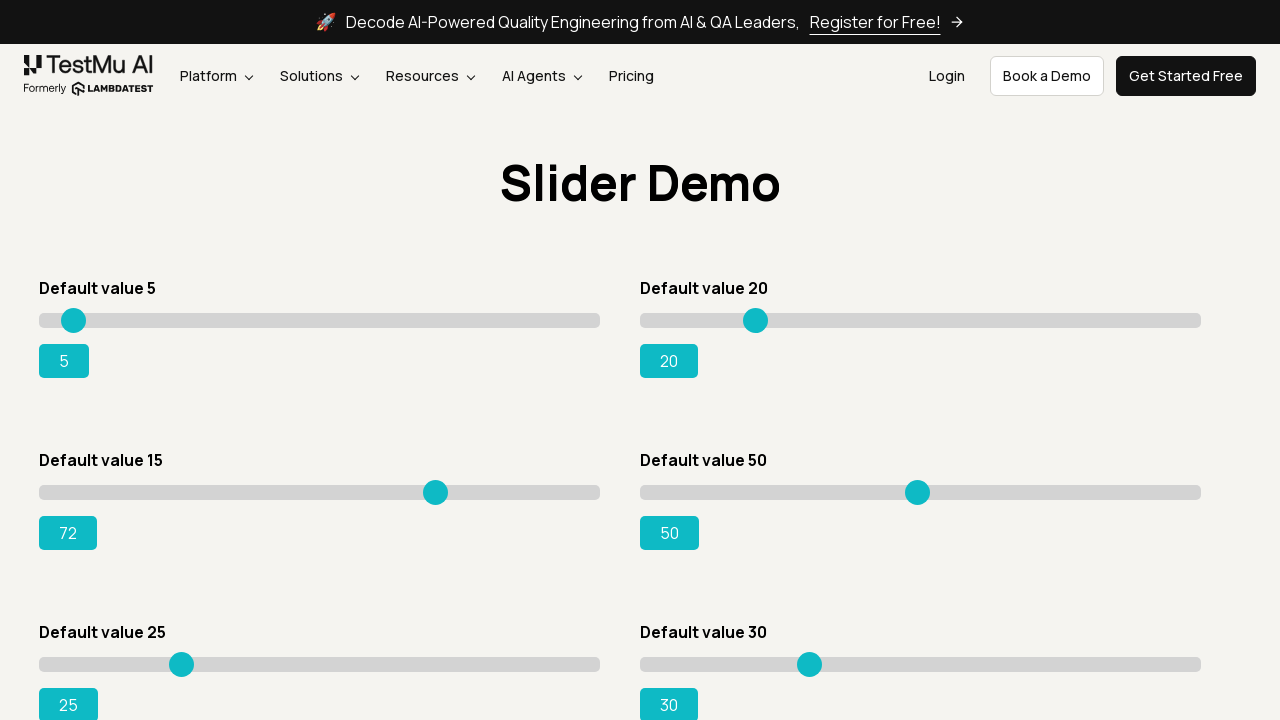

Pressed ArrowRight arrow key (58/80) to adjust slider on #slider3 input[type='range']
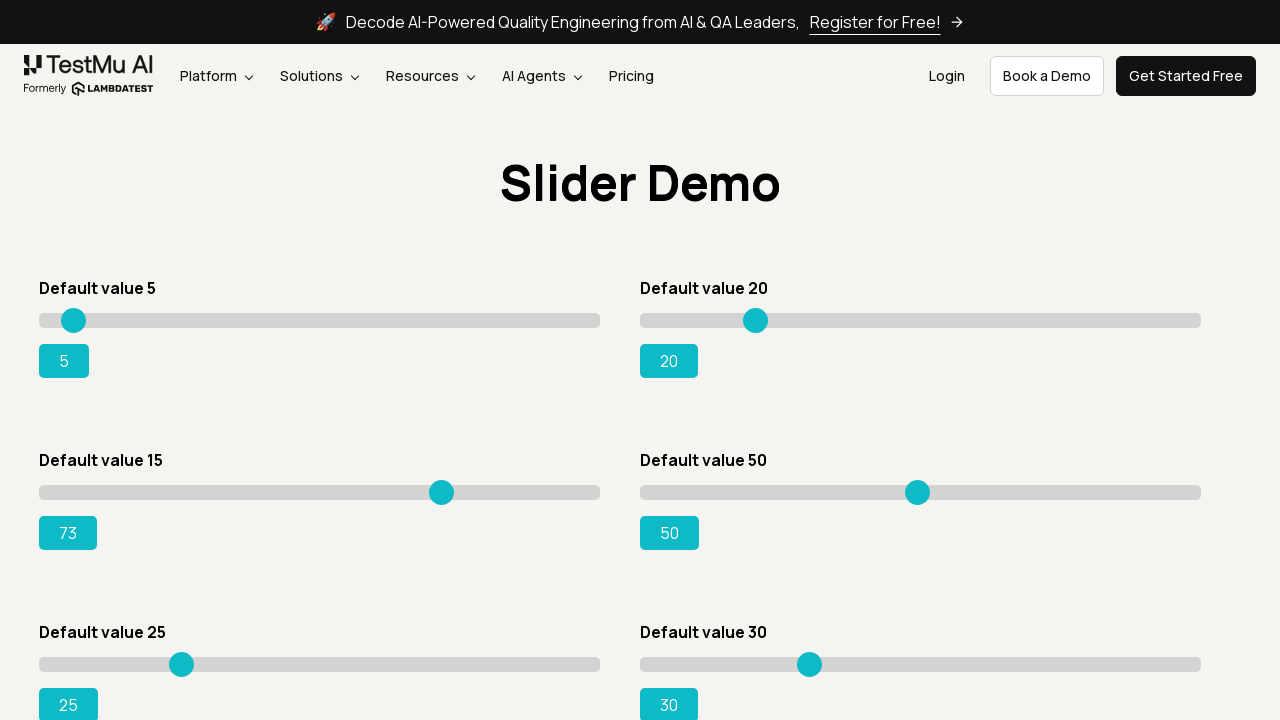

Pressed ArrowRight arrow key (59/80) to adjust slider on #slider3 input[type='range']
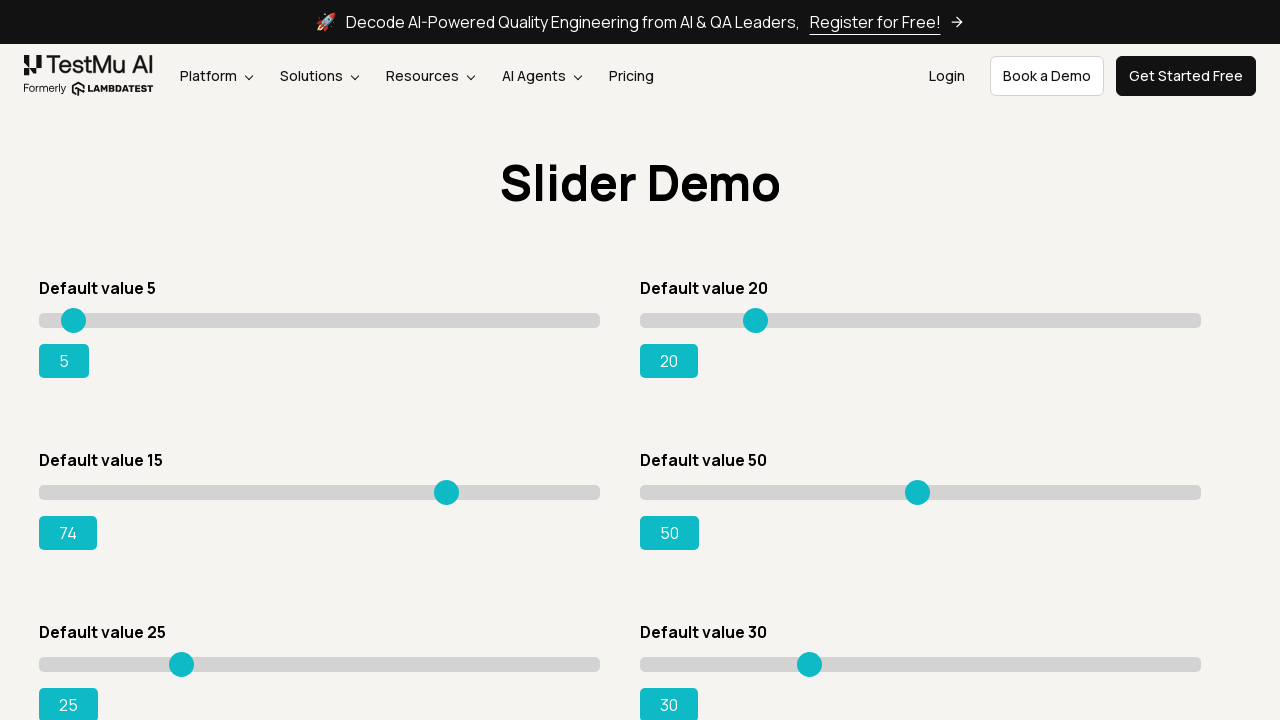

Pressed ArrowRight arrow key (60/80) to adjust slider on #slider3 input[type='range']
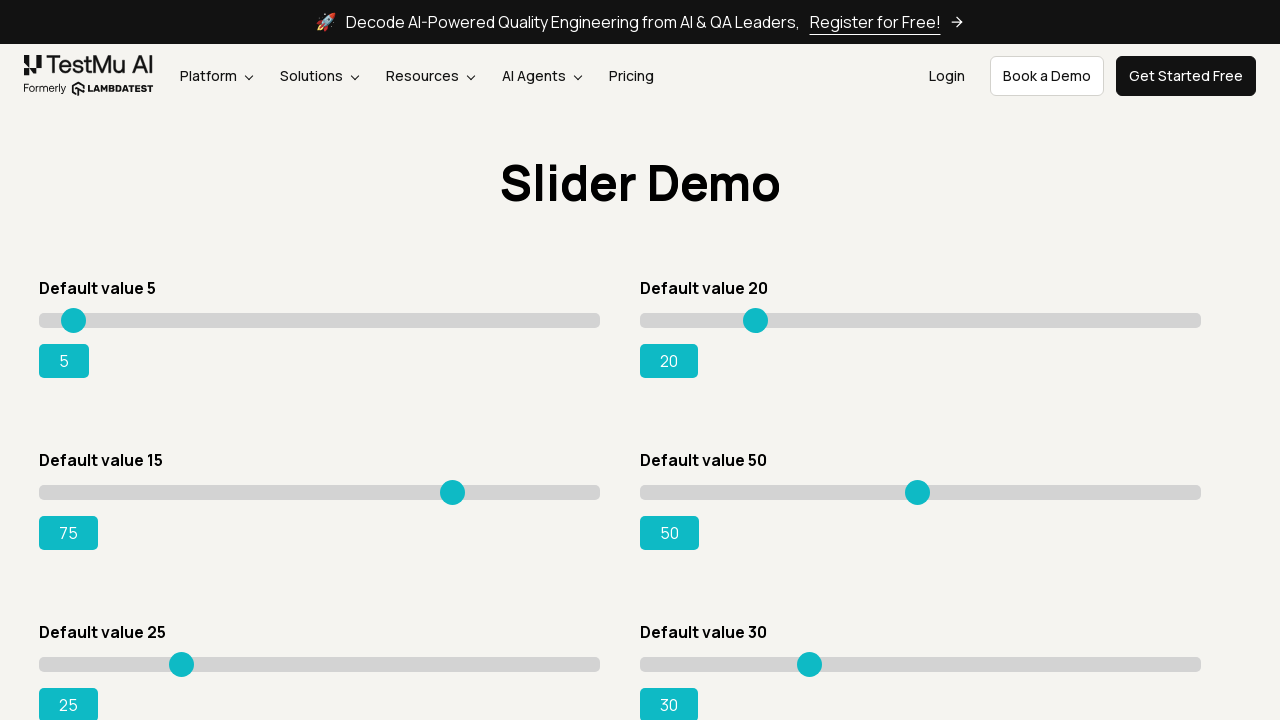

Pressed ArrowRight arrow key (61/80) to adjust slider on #slider3 input[type='range']
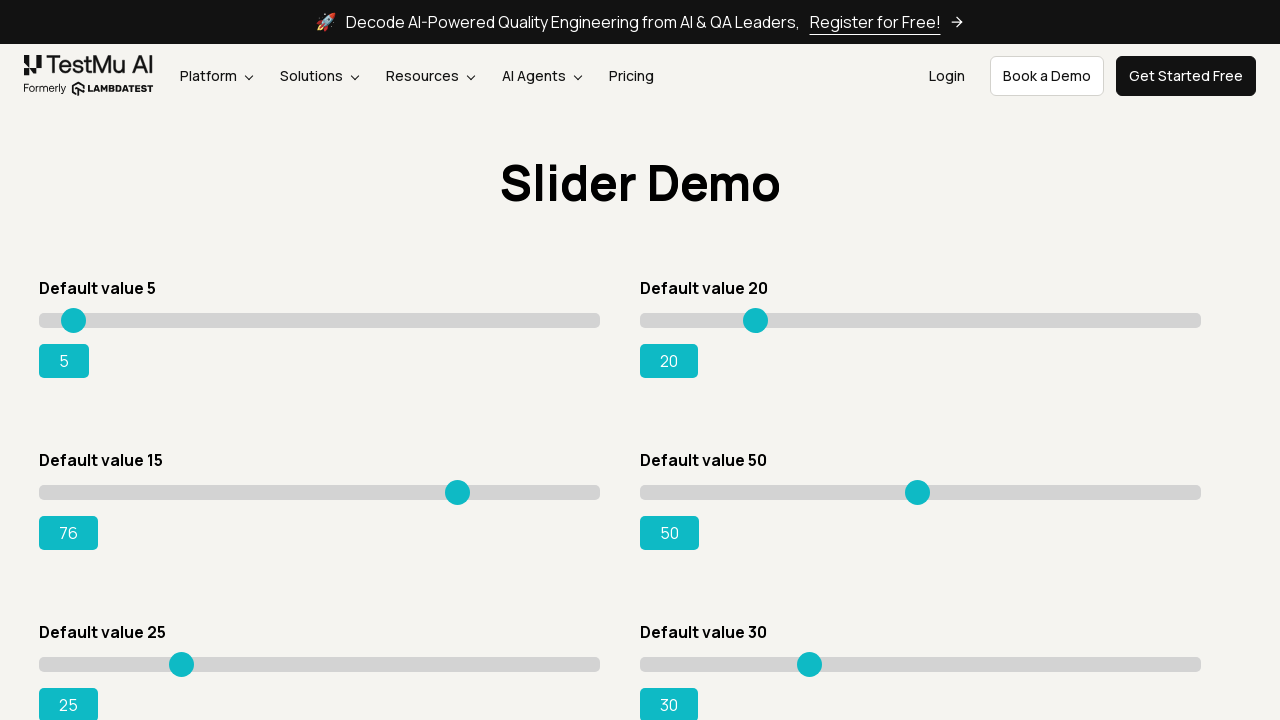

Pressed ArrowRight arrow key (62/80) to adjust slider on #slider3 input[type='range']
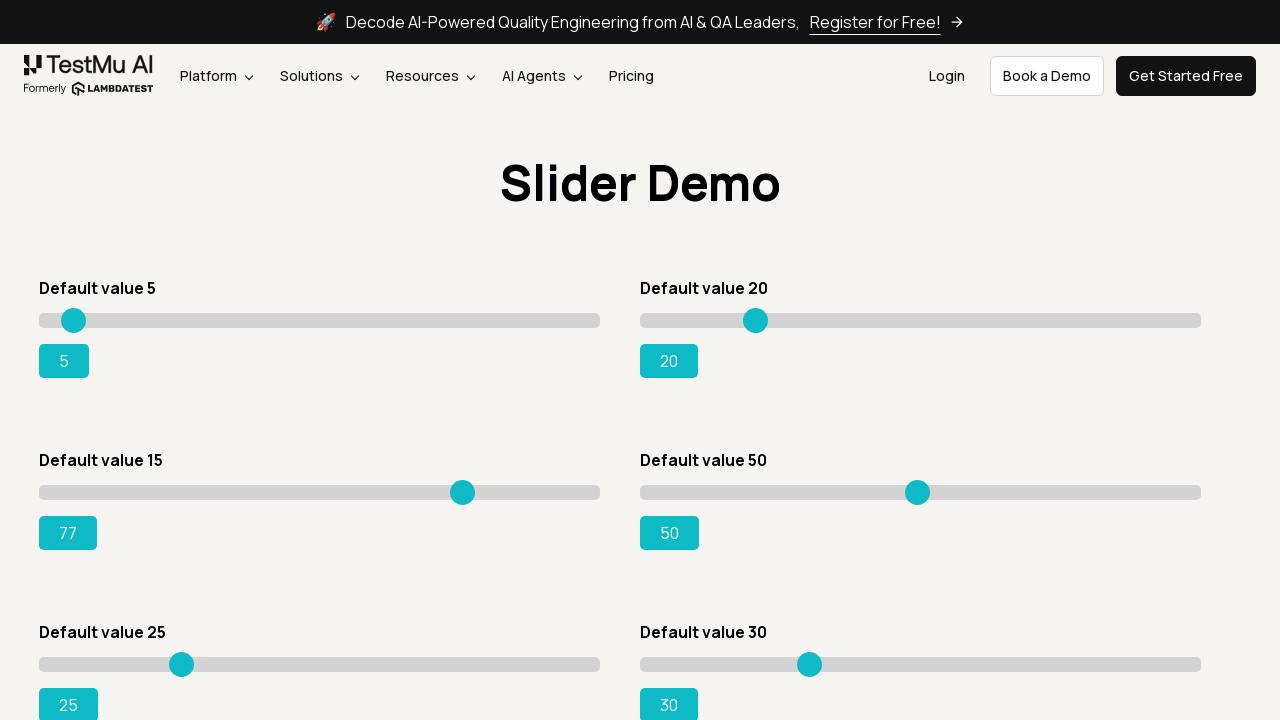

Pressed ArrowRight arrow key (63/80) to adjust slider on #slider3 input[type='range']
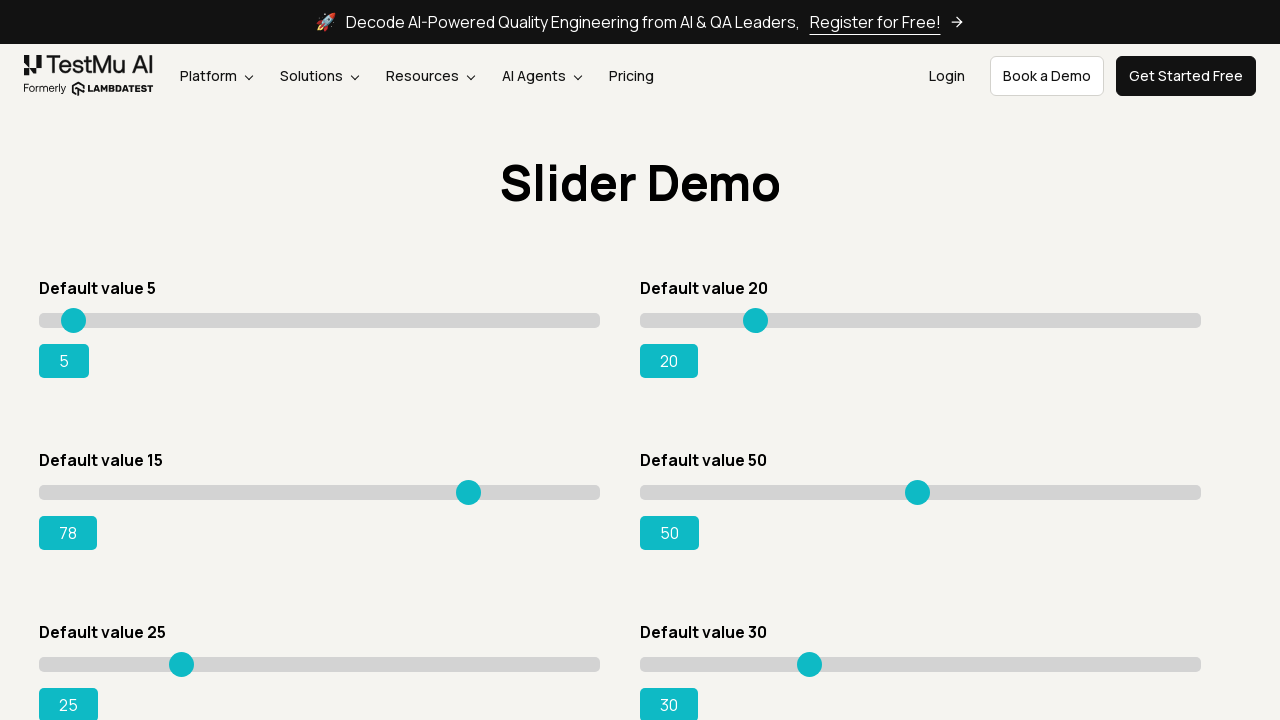

Pressed ArrowRight arrow key (64/80) to adjust slider on #slider3 input[type='range']
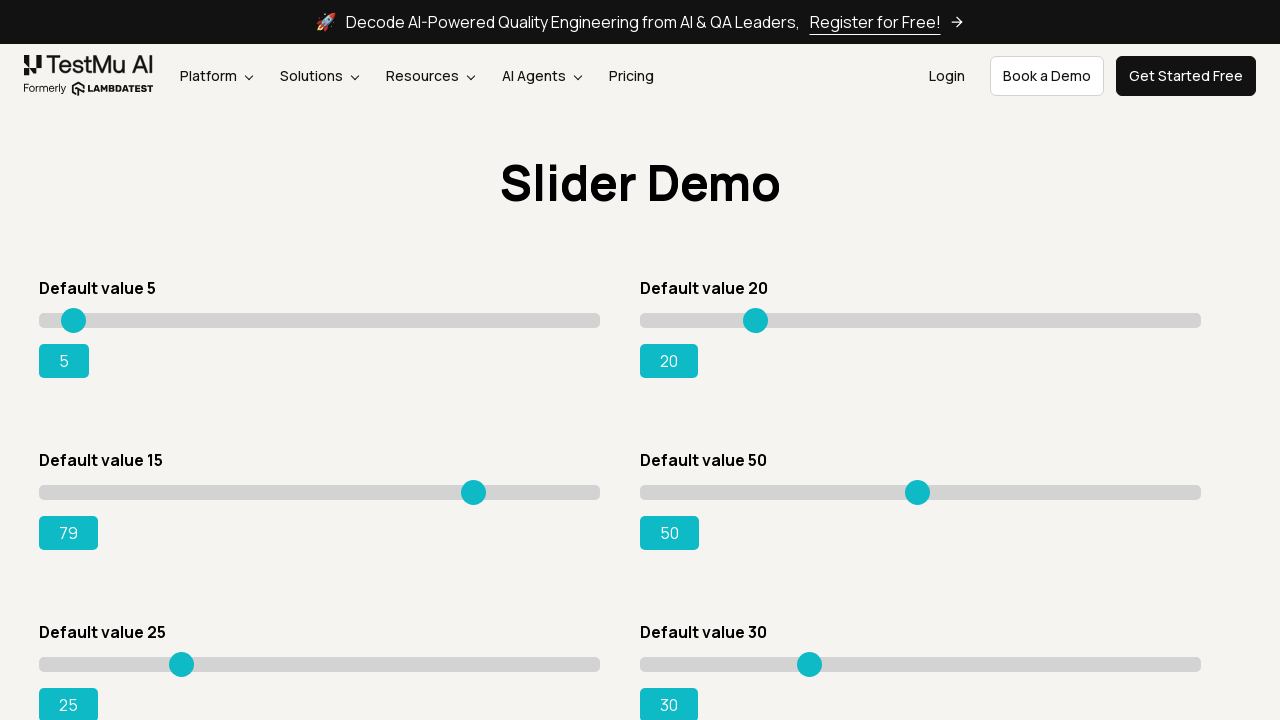

Pressed ArrowRight arrow key (65/80) to adjust slider on #slider3 input[type='range']
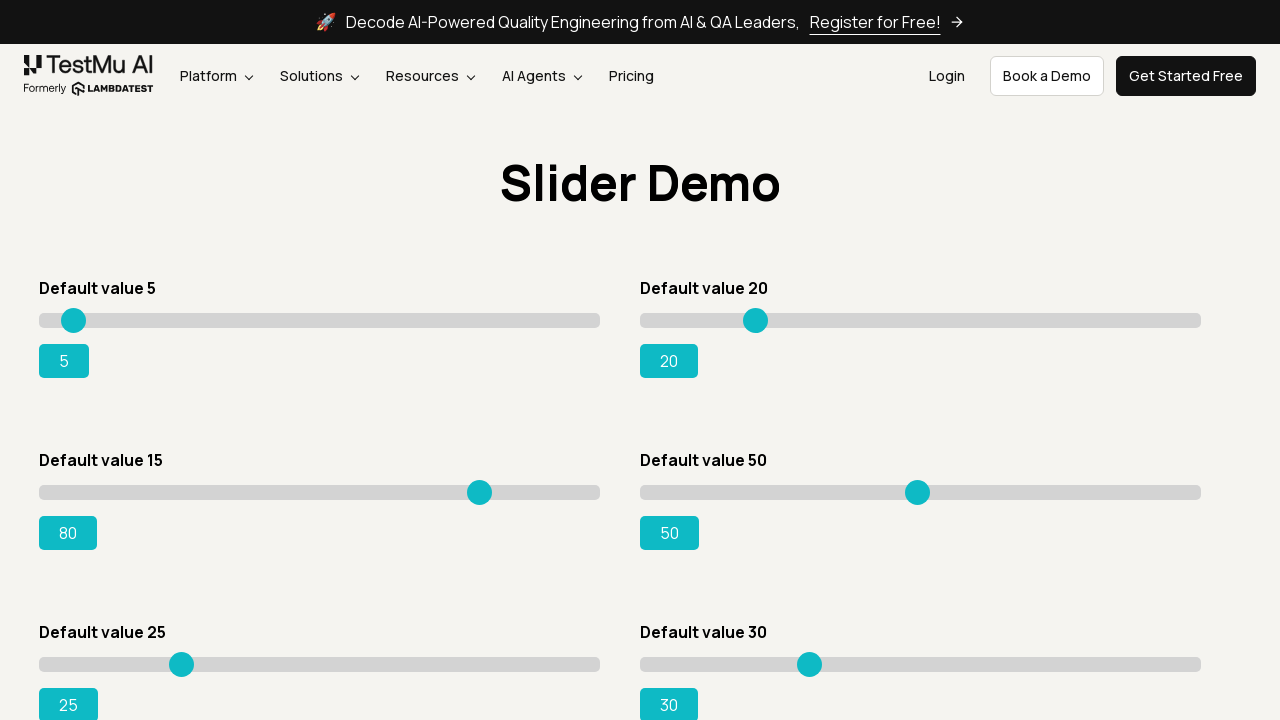

Pressed ArrowRight arrow key (66/80) to adjust slider on #slider3 input[type='range']
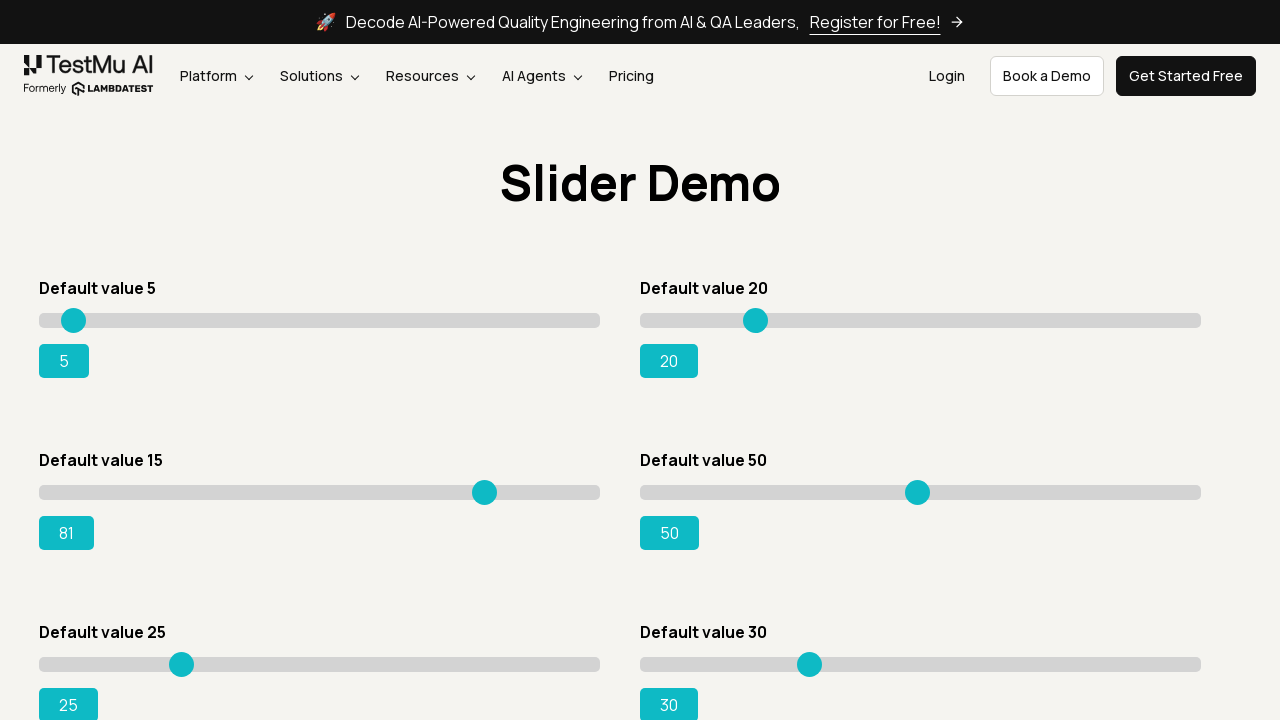

Pressed ArrowRight arrow key (67/80) to adjust slider on #slider3 input[type='range']
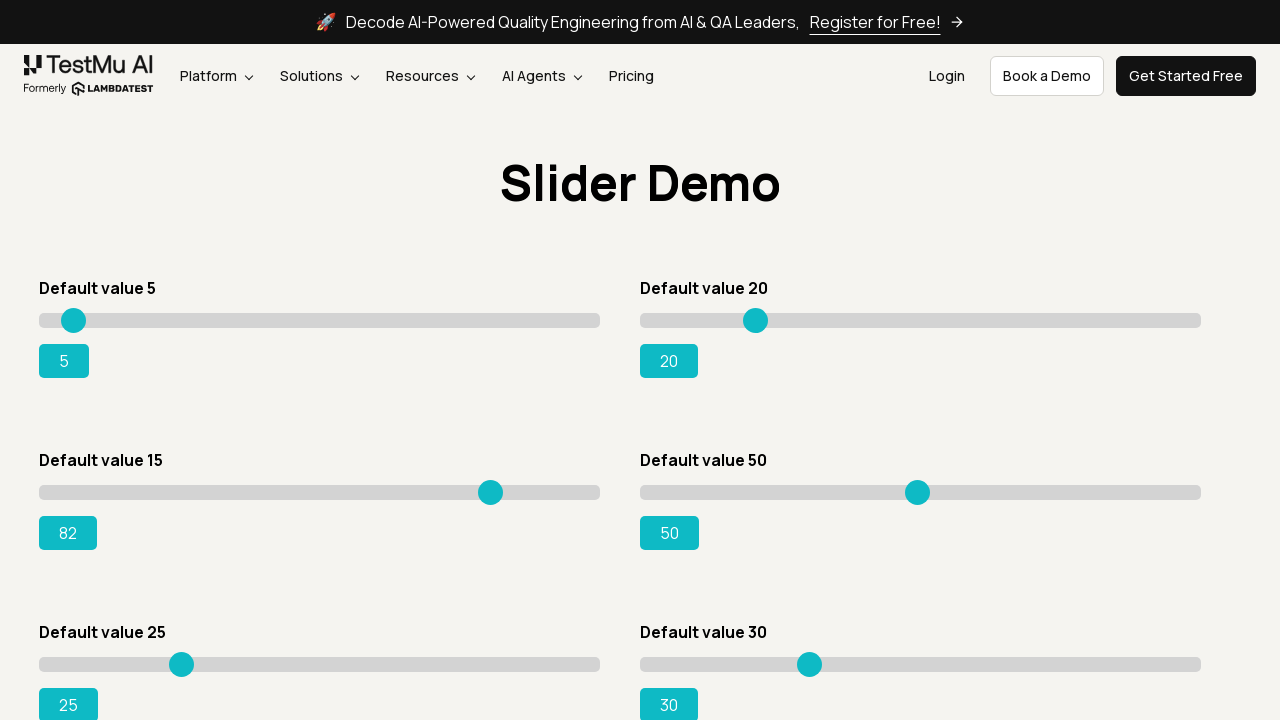

Pressed ArrowRight arrow key (68/80) to adjust slider on #slider3 input[type='range']
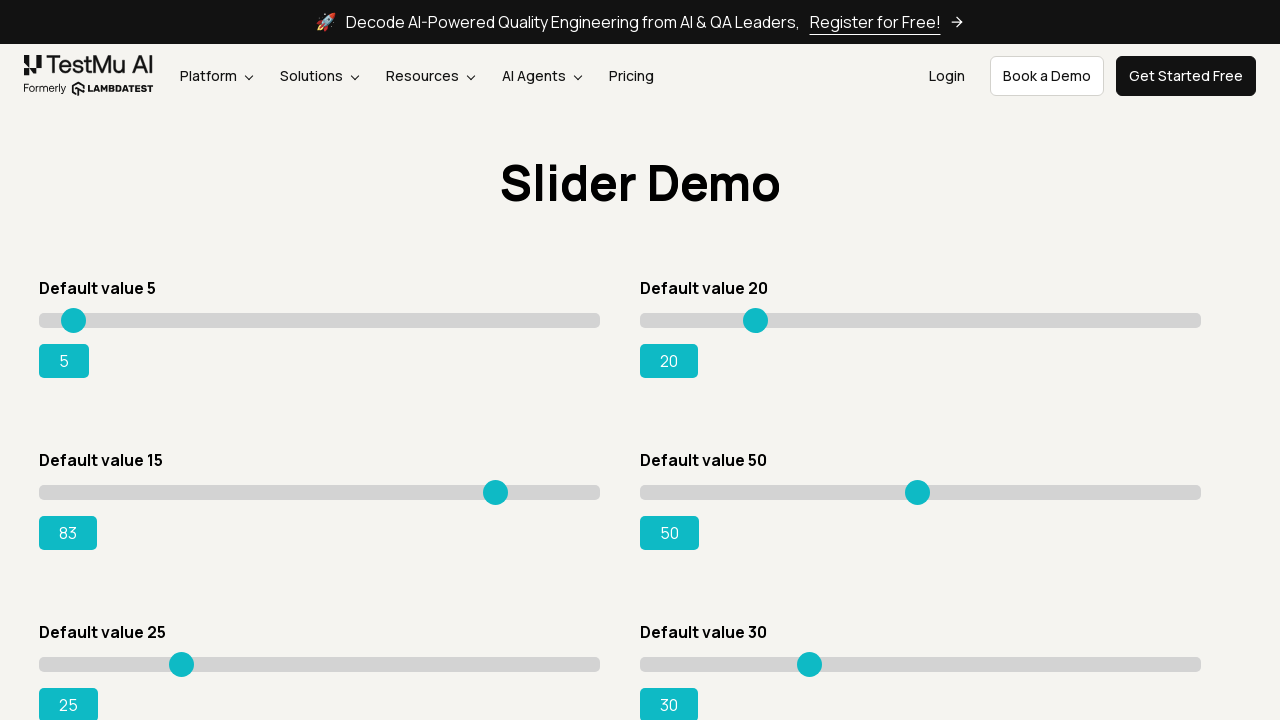

Pressed ArrowRight arrow key (69/80) to adjust slider on #slider3 input[type='range']
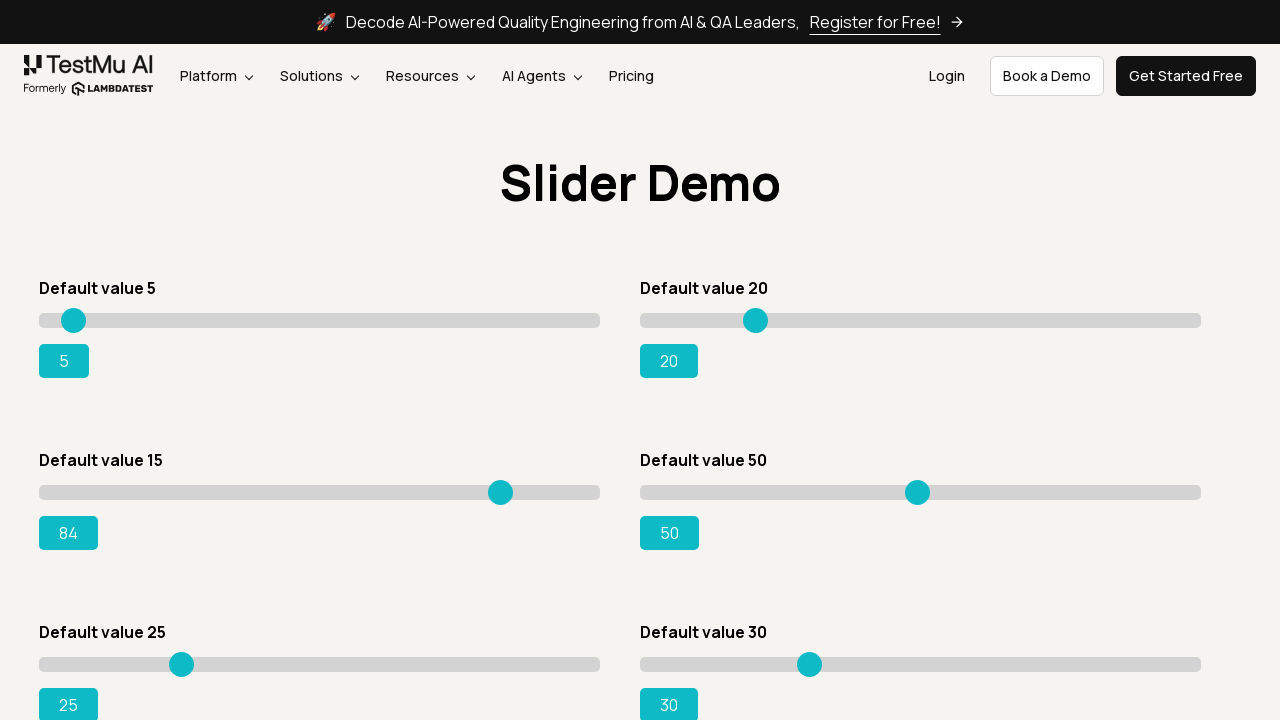

Pressed ArrowRight arrow key (70/80) to adjust slider on #slider3 input[type='range']
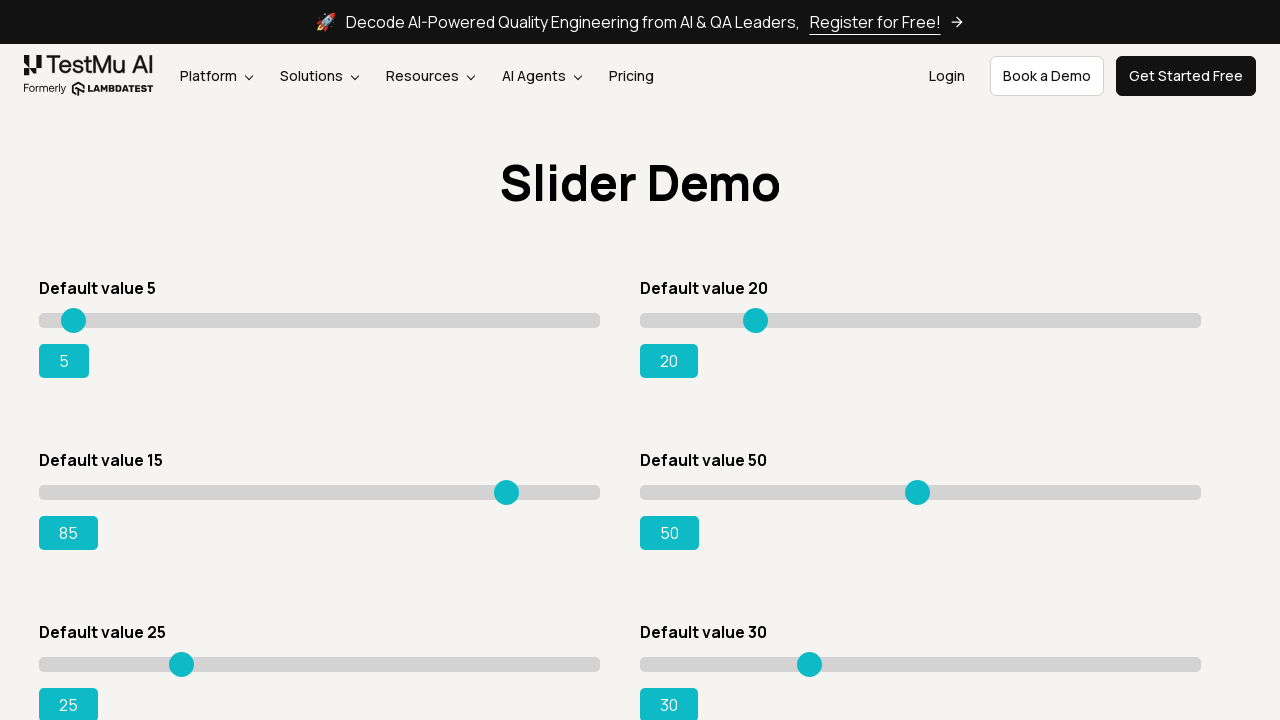

Pressed ArrowRight arrow key (71/80) to adjust slider on #slider3 input[type='range']
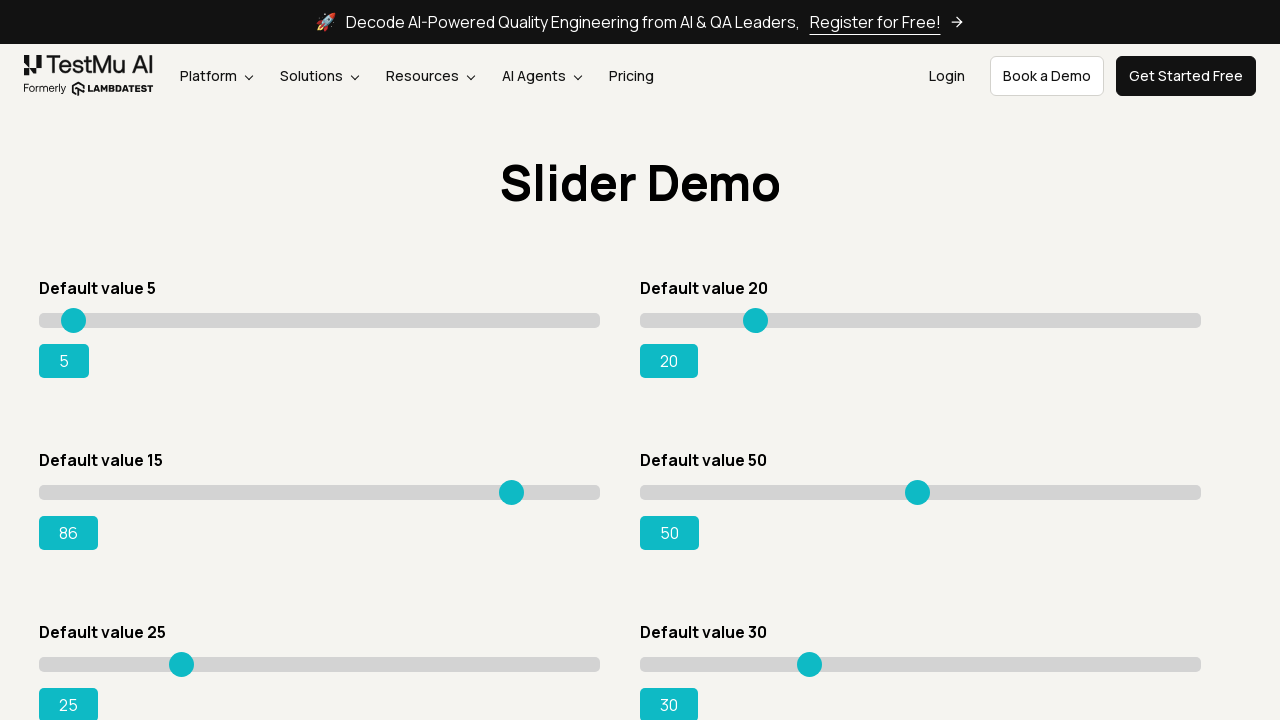

Pressed ArrowRight arrow key (72/80) to adjust slider on #slider3 input[type='range']
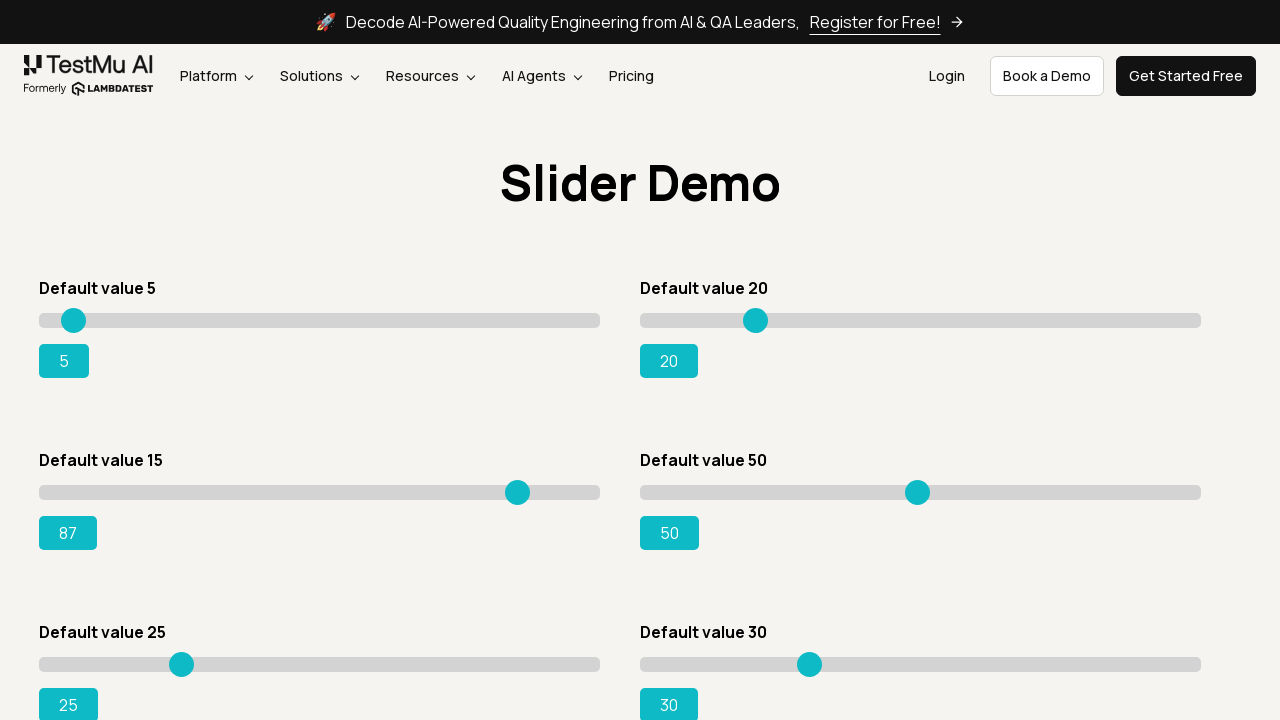

Pressed ArrowRight arrow key (73/80) to adjust slider on #slider3 input[type='range']
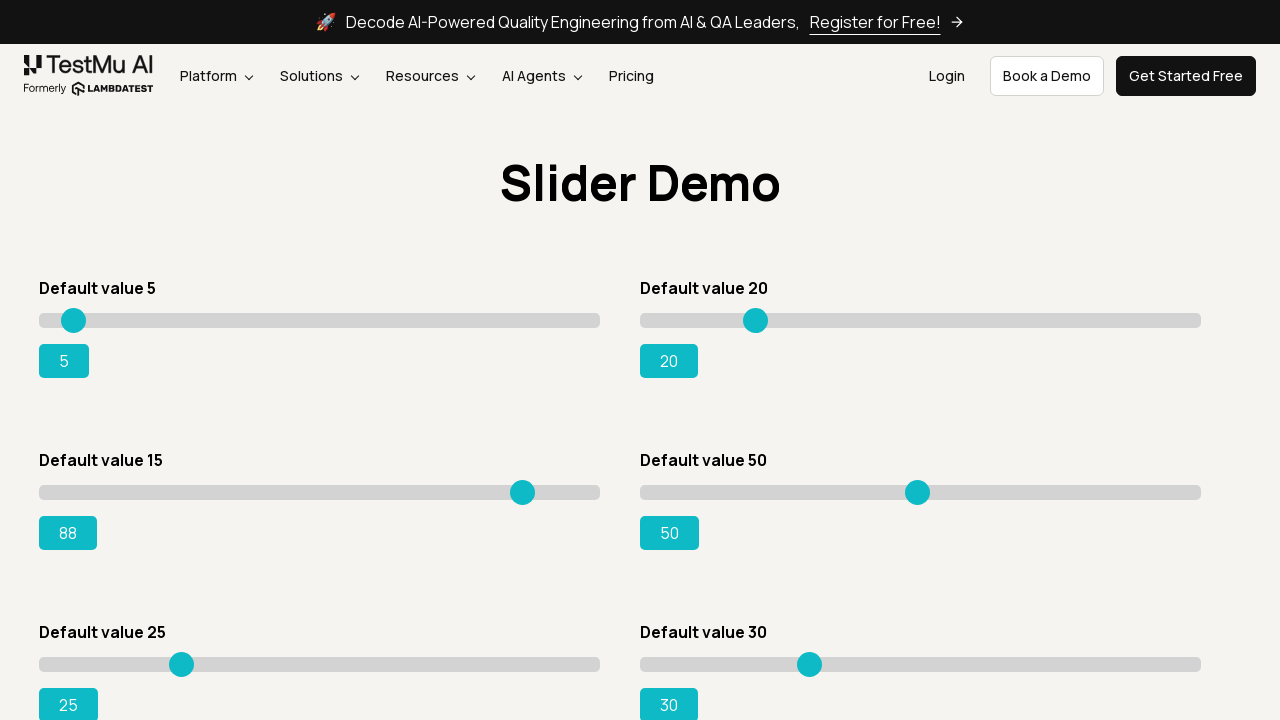

Pressed ArrowRight arrow key (74/80) to adjust slider on #slider3 input[type='range']
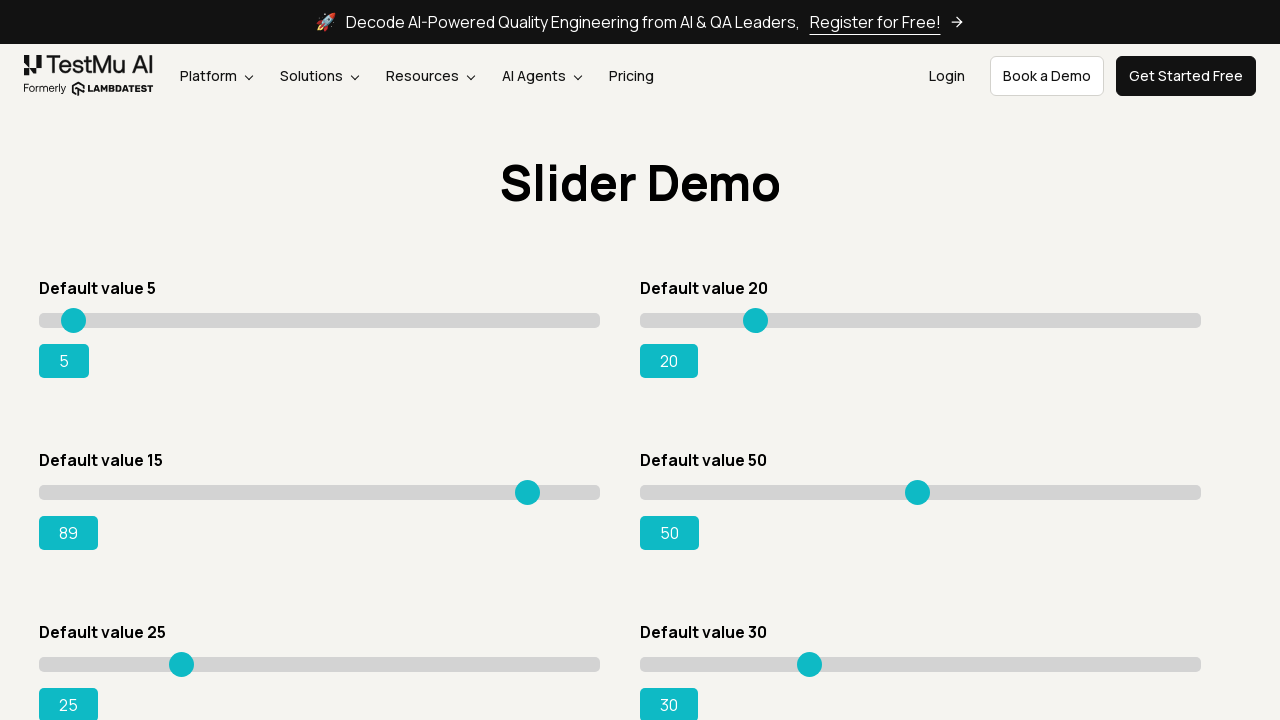

Pressed ArrowRight arrow key (75/80) to adjust slider on #slider3 input[type='range']
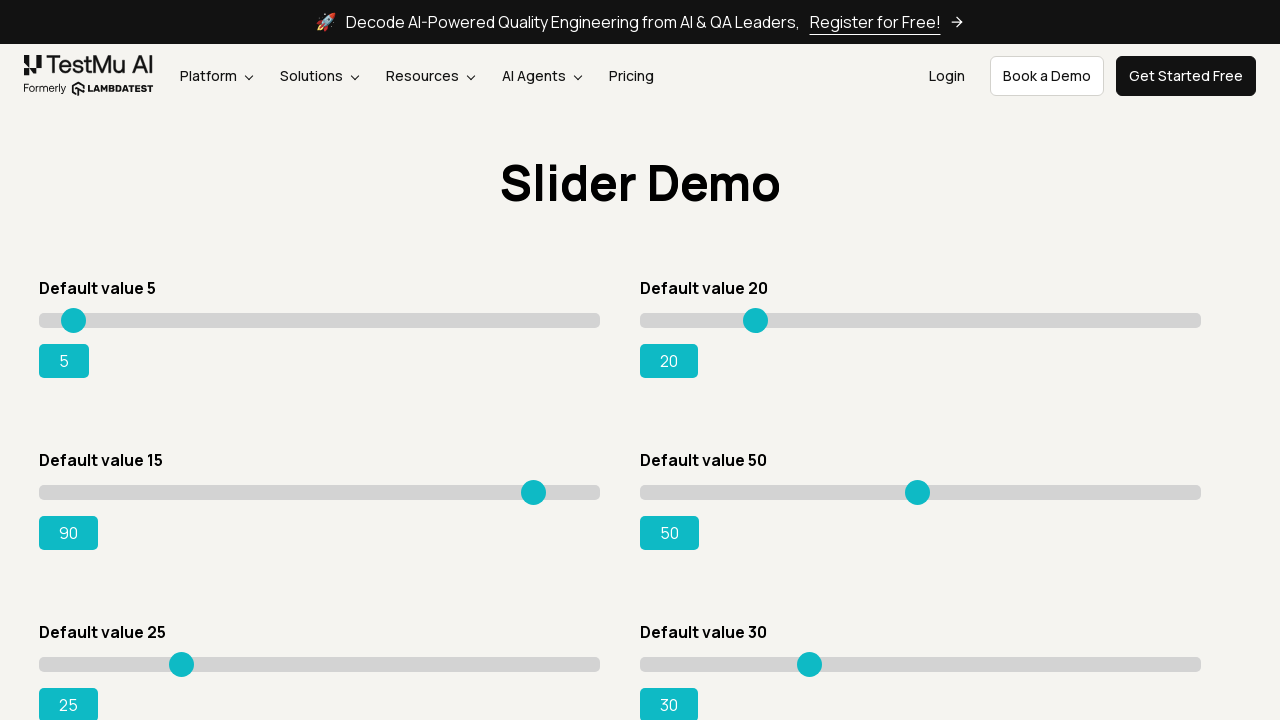

Pressed ArrowRight arrow key (76/80) to adjust slider on #slider3 input[type='range']
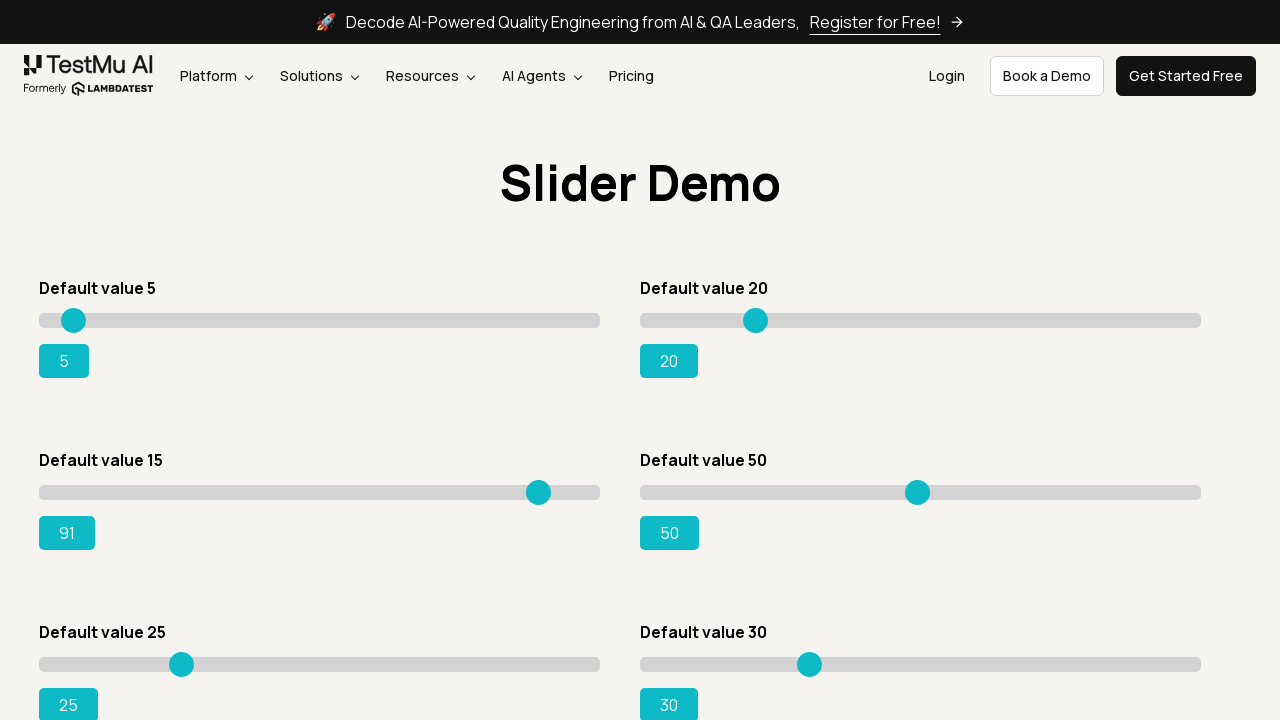

Pressed ArrowRight arrow key (77/80) to adjust slider on #slider3 input[type='range']
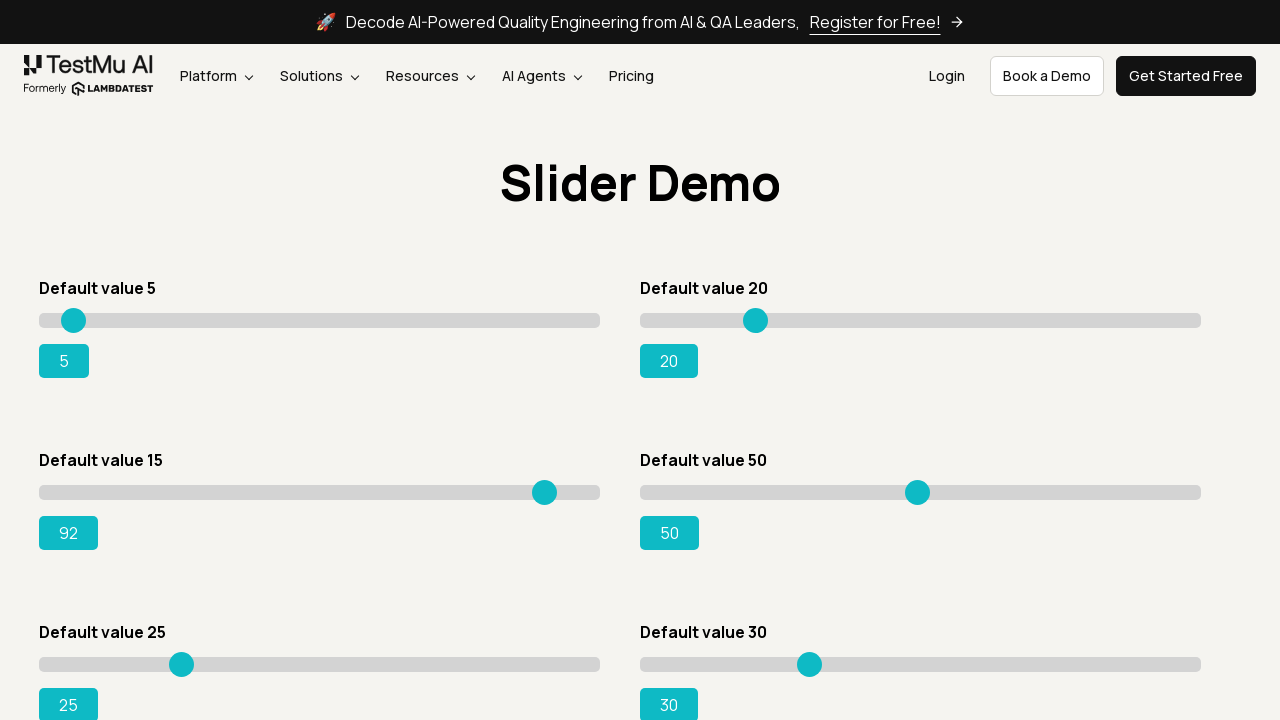

Pressed ArrowRight arrow key (78/80) to adjust slider on #slider3 input[type='range']
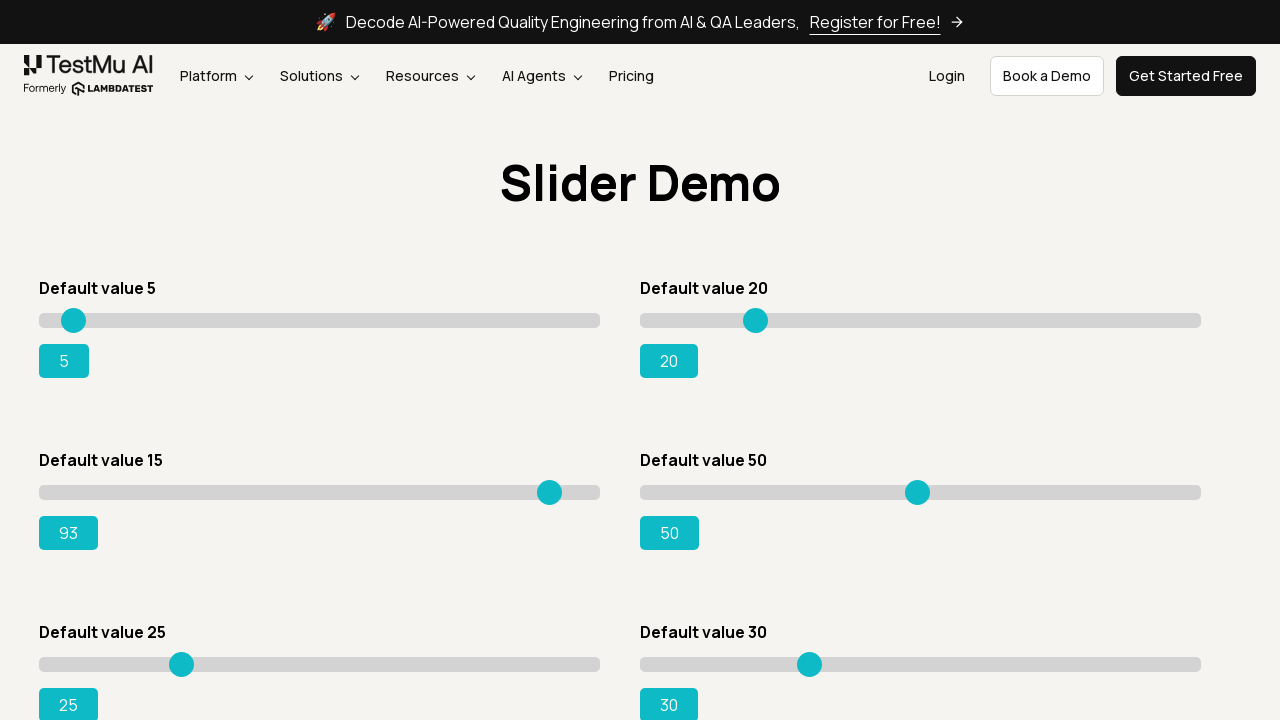

Pressed ArrowRight arrow key (79/80) to adjust slider on #slider3 input[type='range']
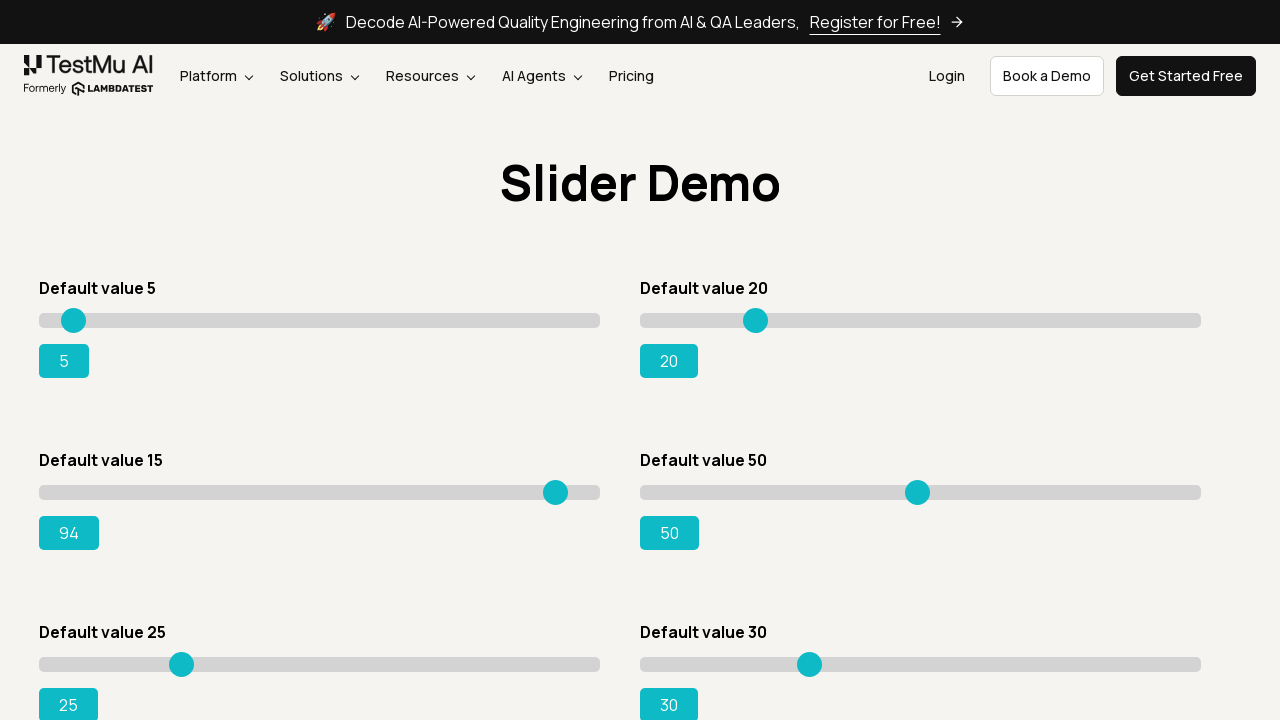

Pressed ArrowRight arrow key (80/80) to adjust slider on #slider3 input[type='range']
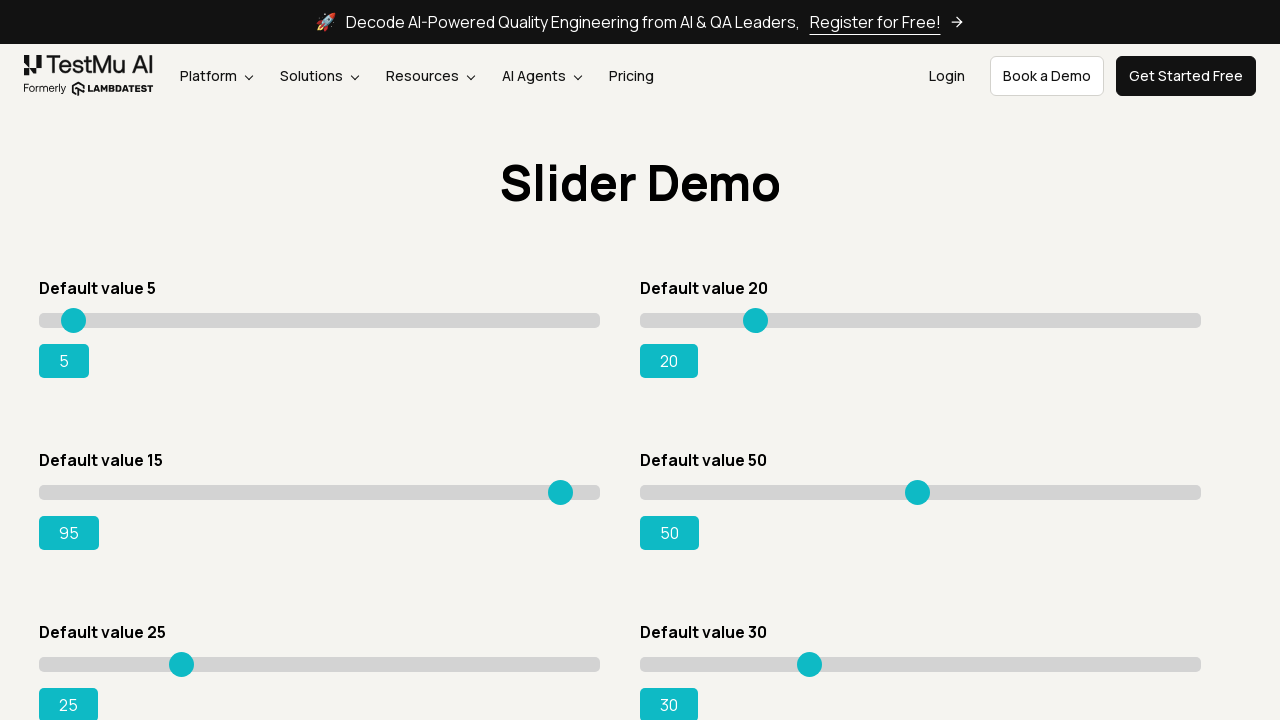

Retrieved actual slider value from display: 95
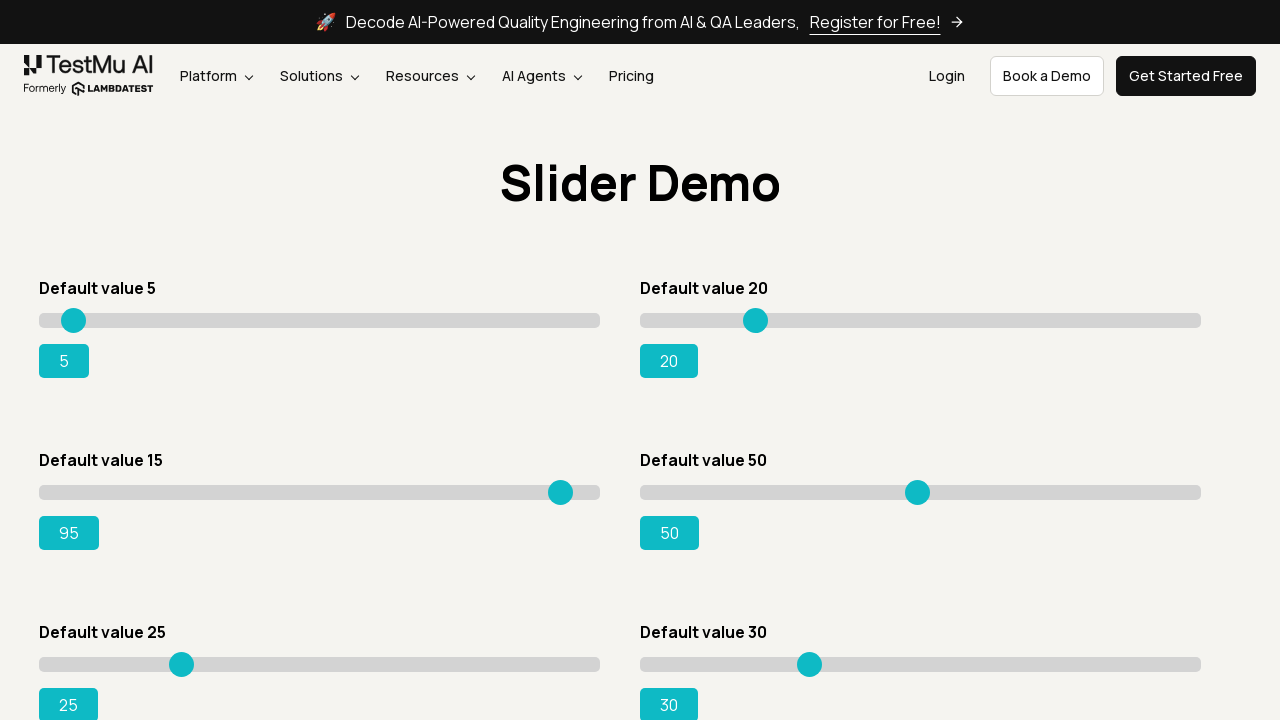

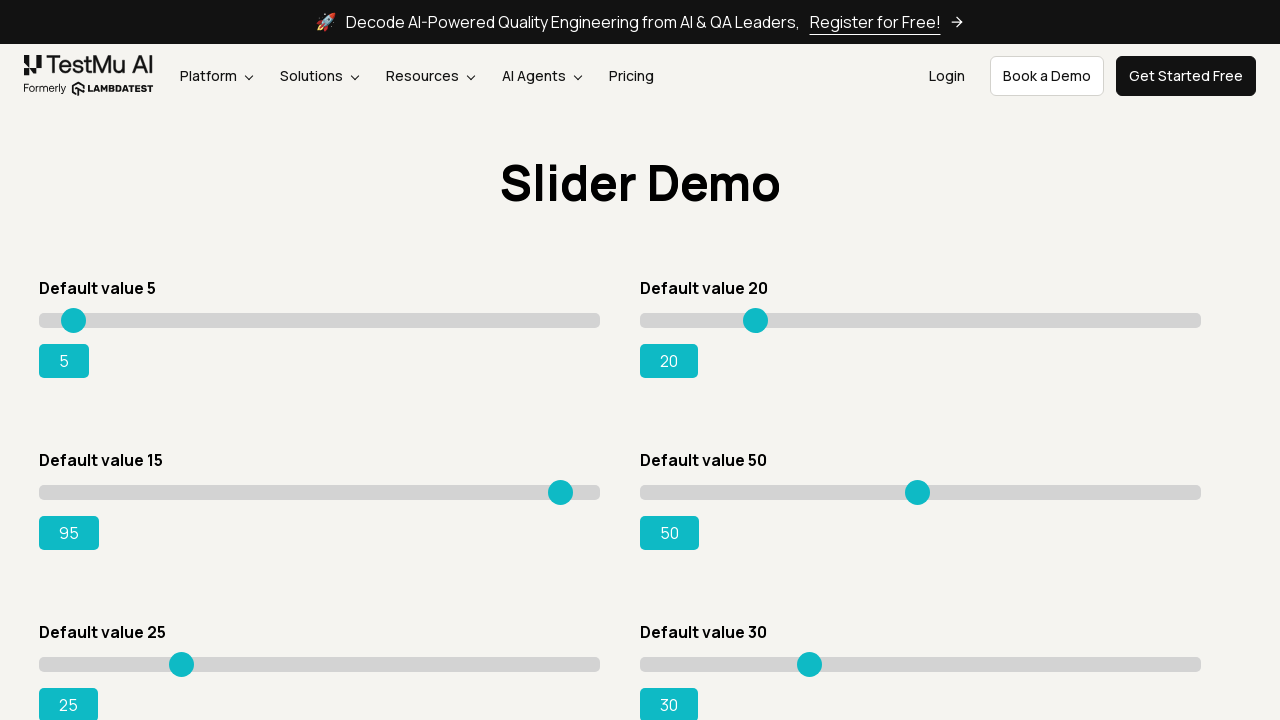